Tests a basic calculator by entering two random numbers and performing all available operations (add, subtract, multiply, divide, concatenate) multiple times

Starting URL: https://testsheepnz.github.io/BasicCalculator.html

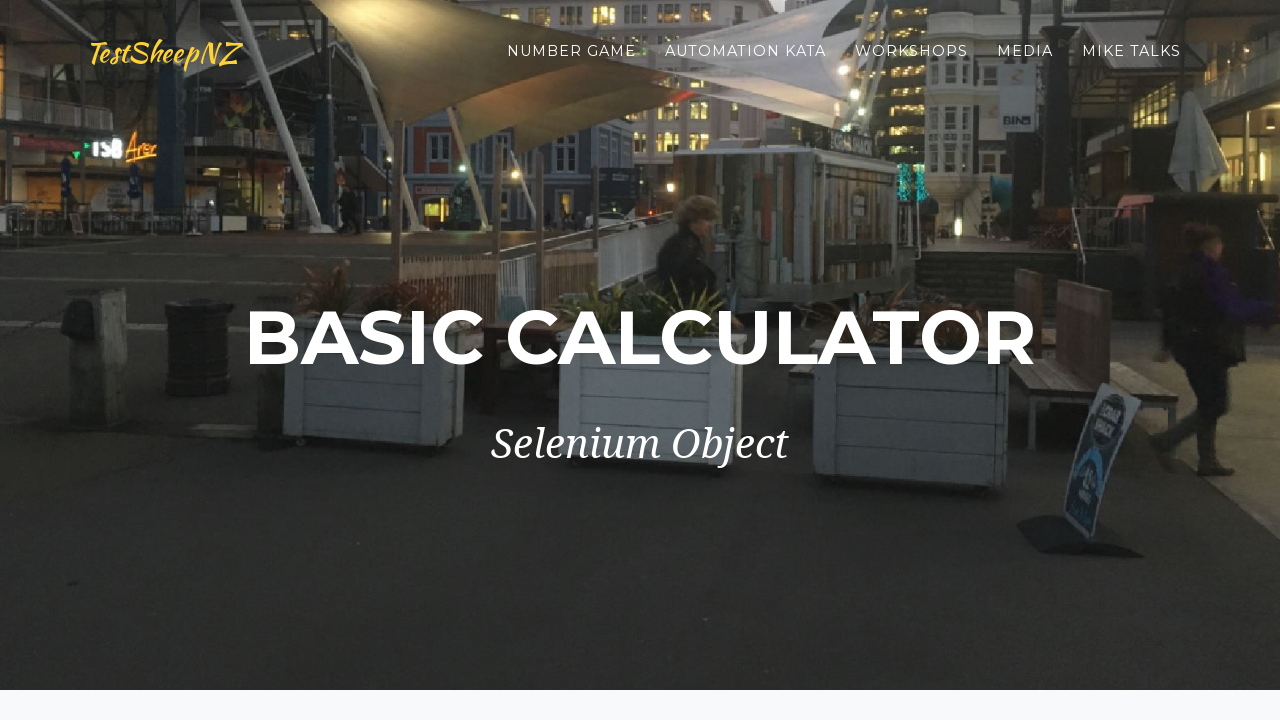

Cleared first number field on #number1Field
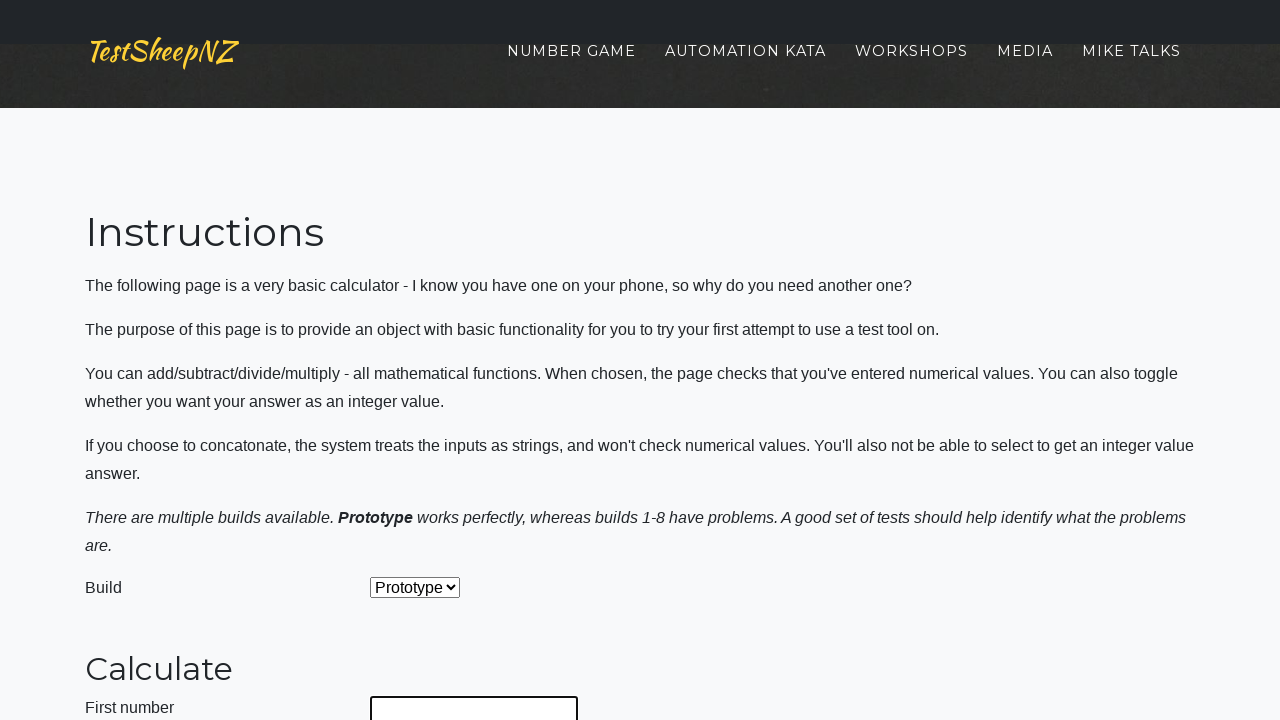

Entered first number: 29 on #number1Field
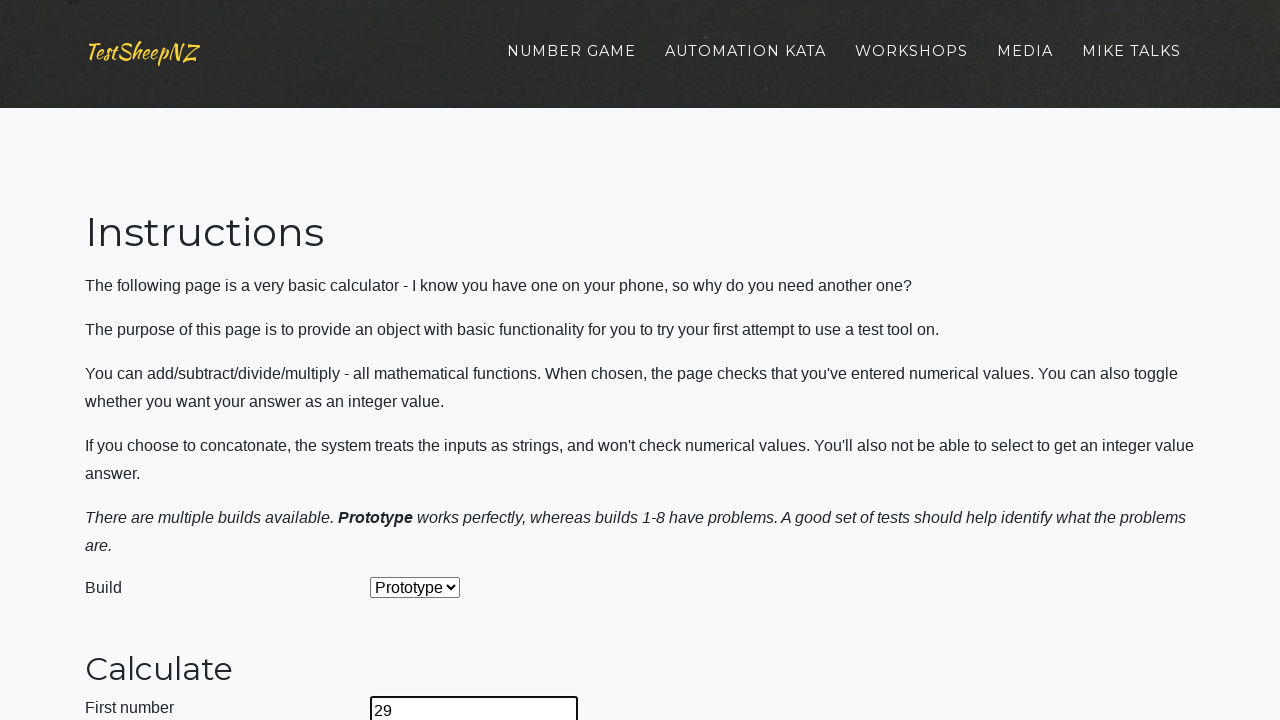

Cleared second number field on #number2Field
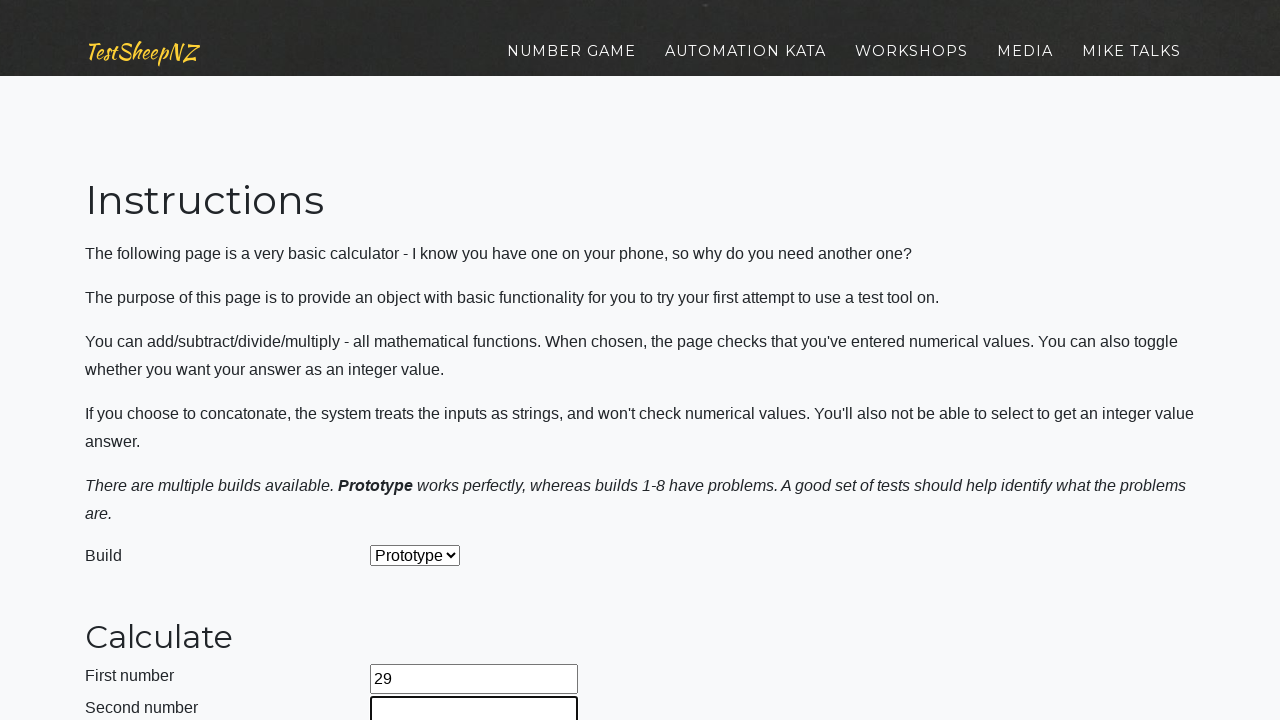

Entered second number: 73 on #number2Field
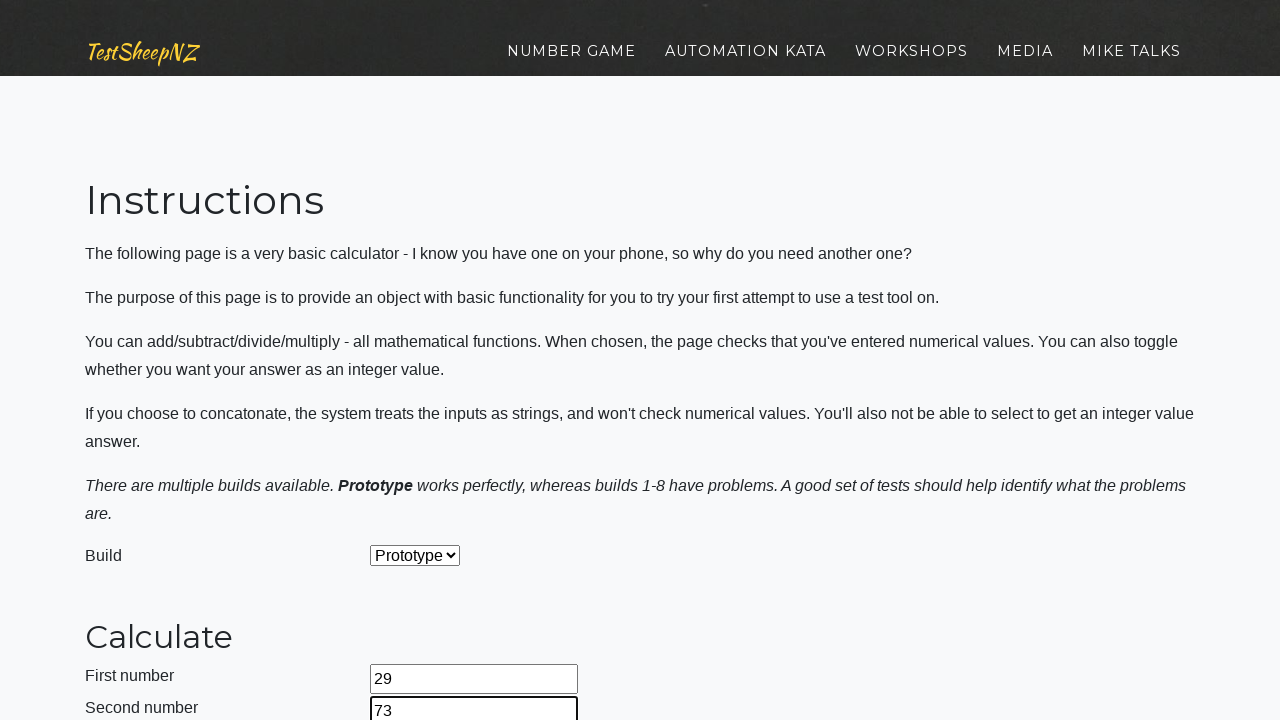

Selected Add operation on #selectOperationDropdown
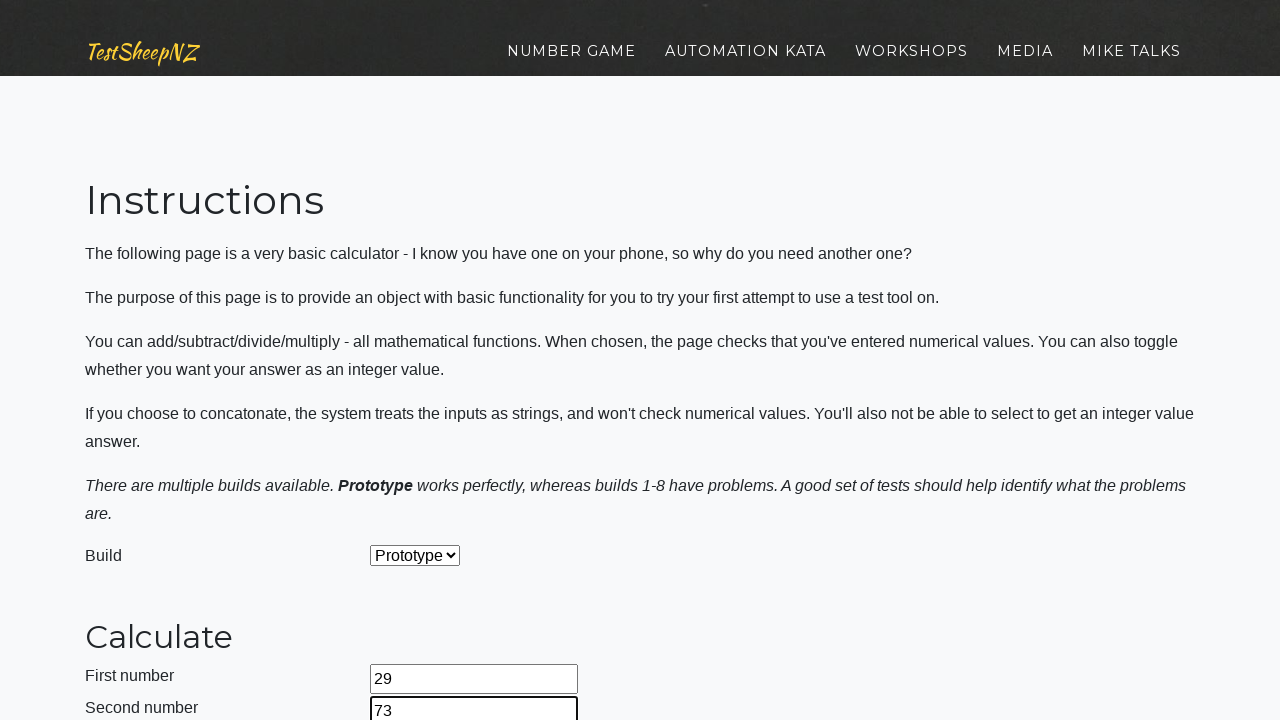

Clicked Calculate button for Add operation at (422, 361) on #calculateButton
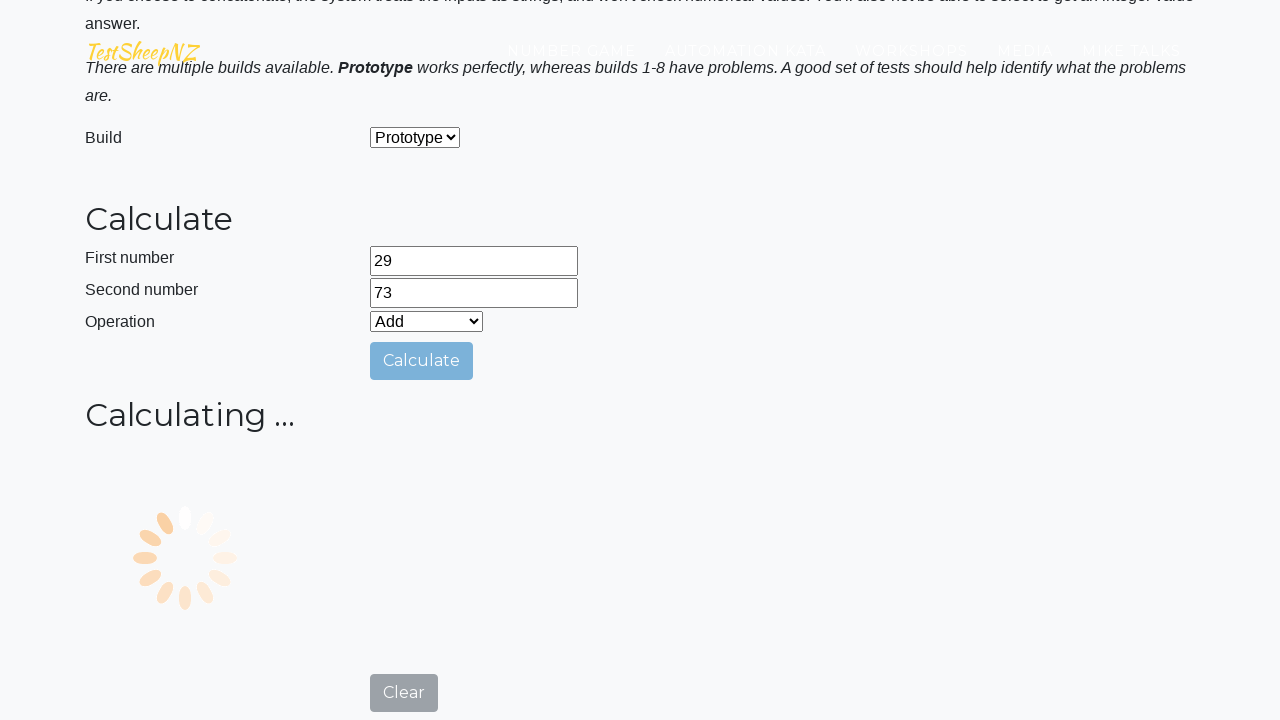

Add operation result displayed
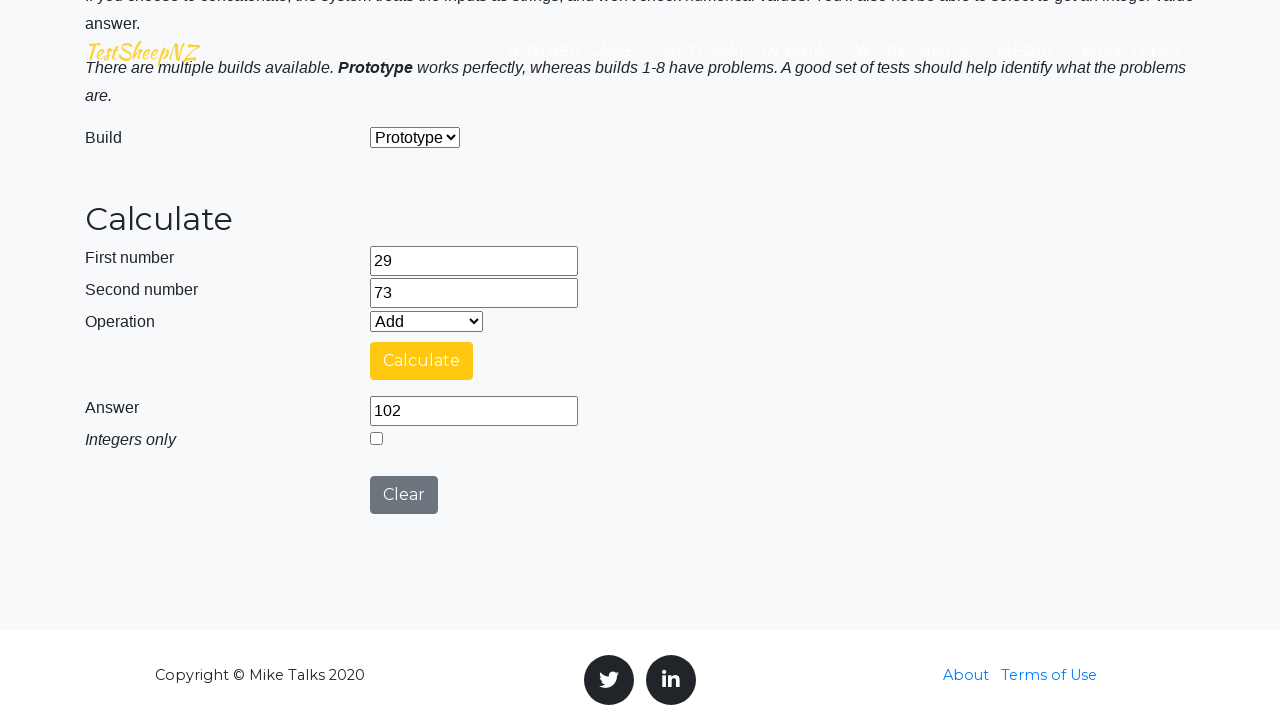

Selected Subtract operation on #selectOperationDropdown
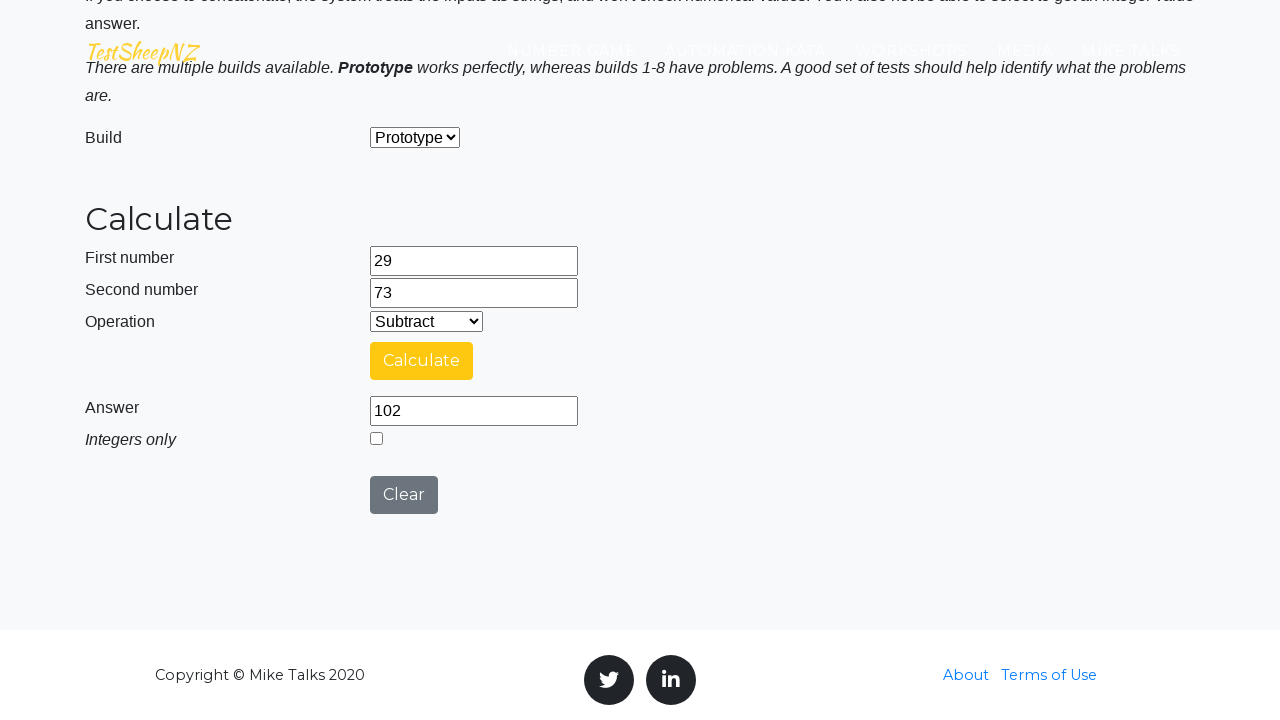

Clicked Calculate button for Subtract operation at (422, 361) on #calculateButton
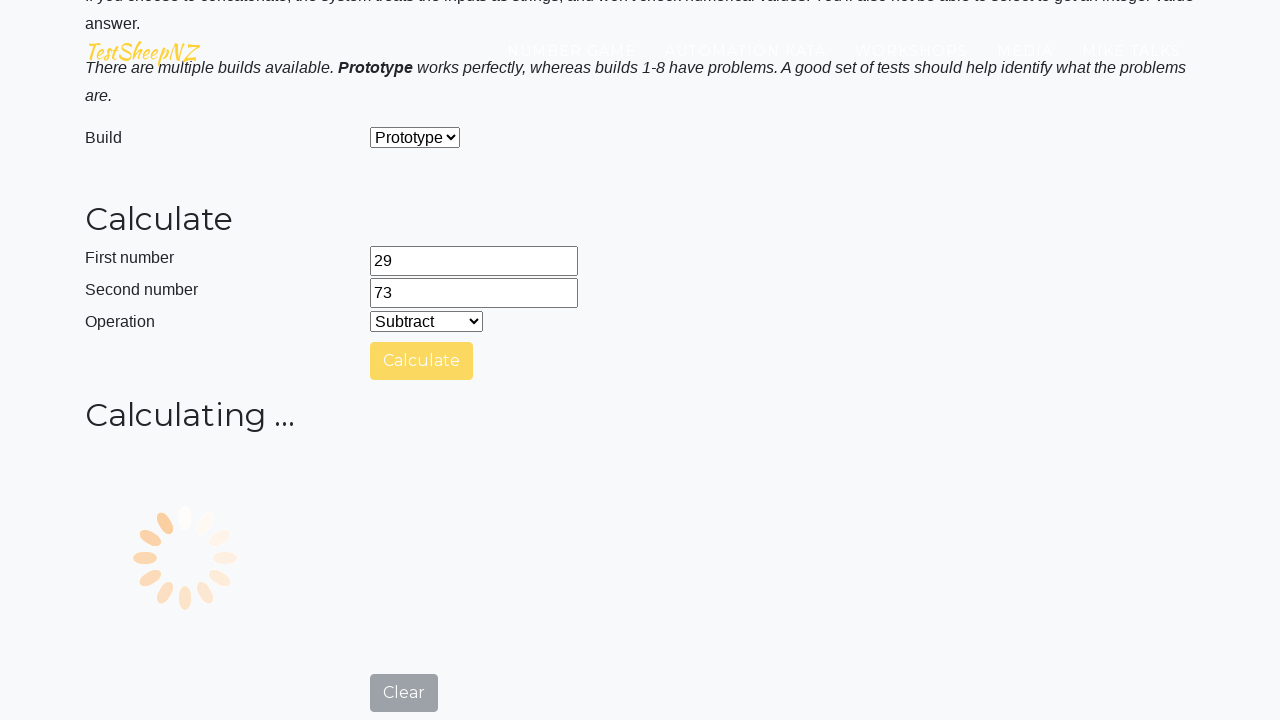

Subtract operation result displayed
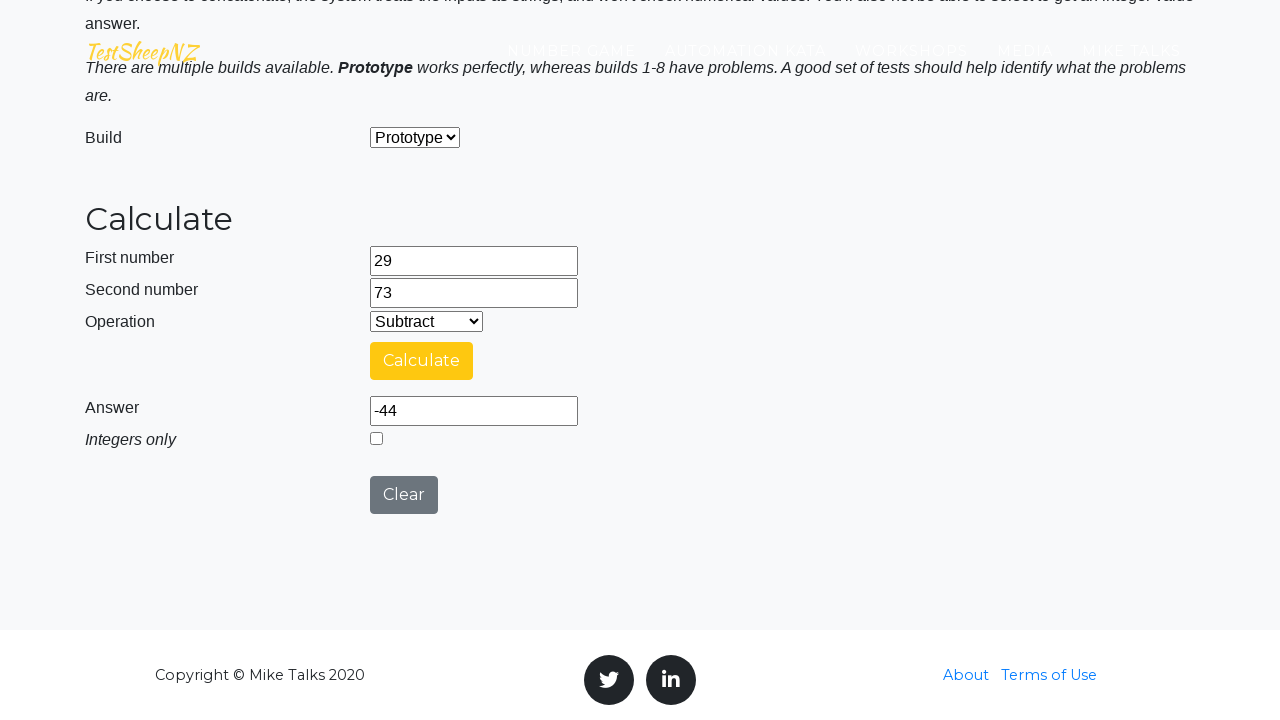

Selected Multiply operation on #selectOperationDropdown
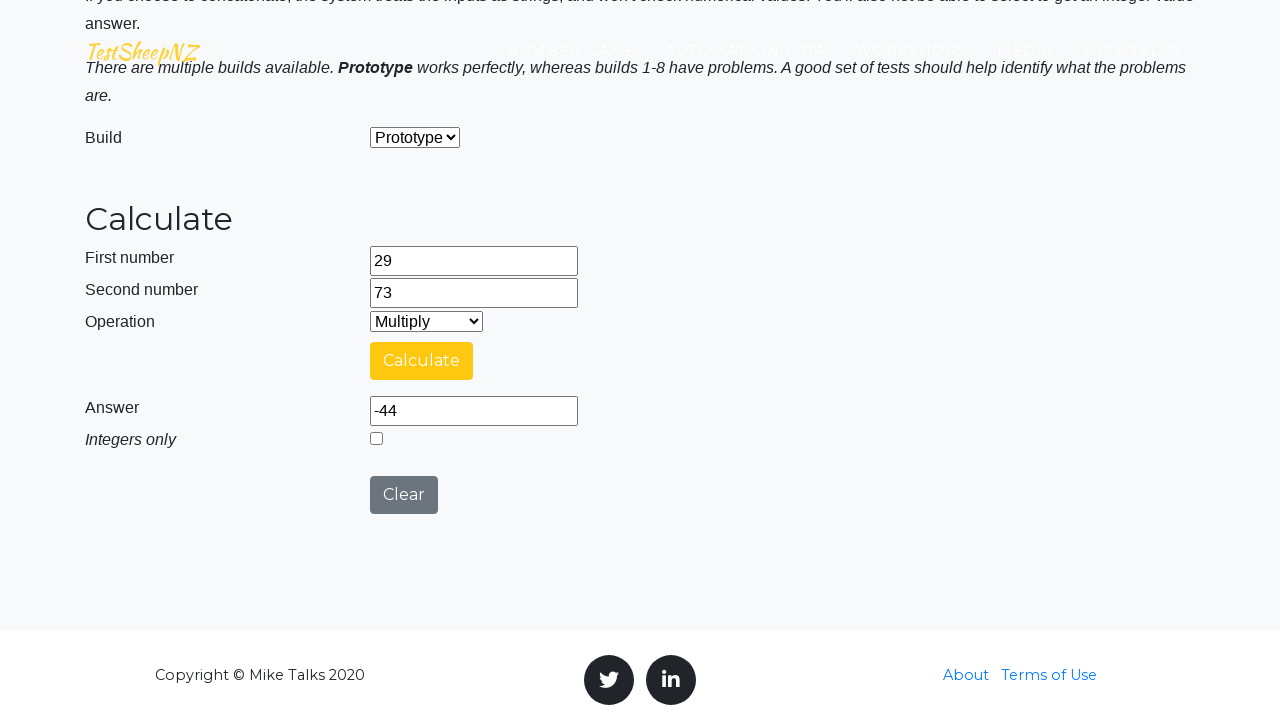

Clicked Calculate button for Multiply operation at (422, 361) on #calculateButton
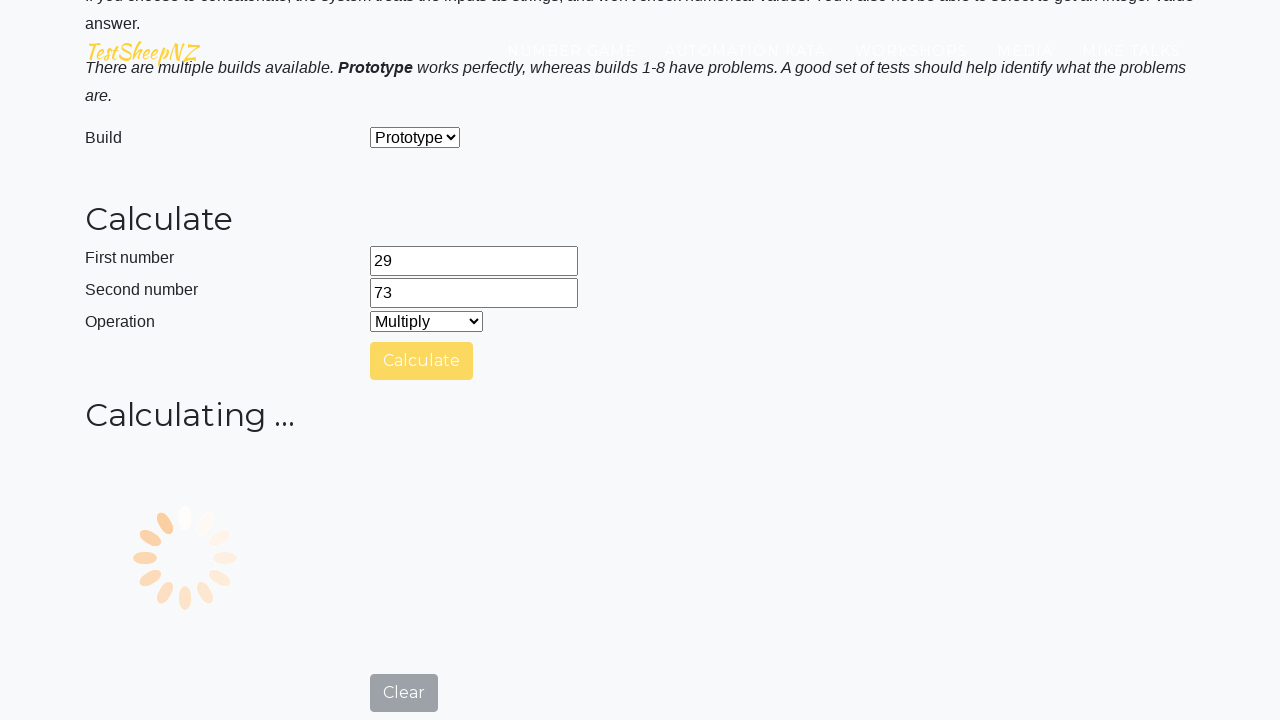

Multiply operation result displayed
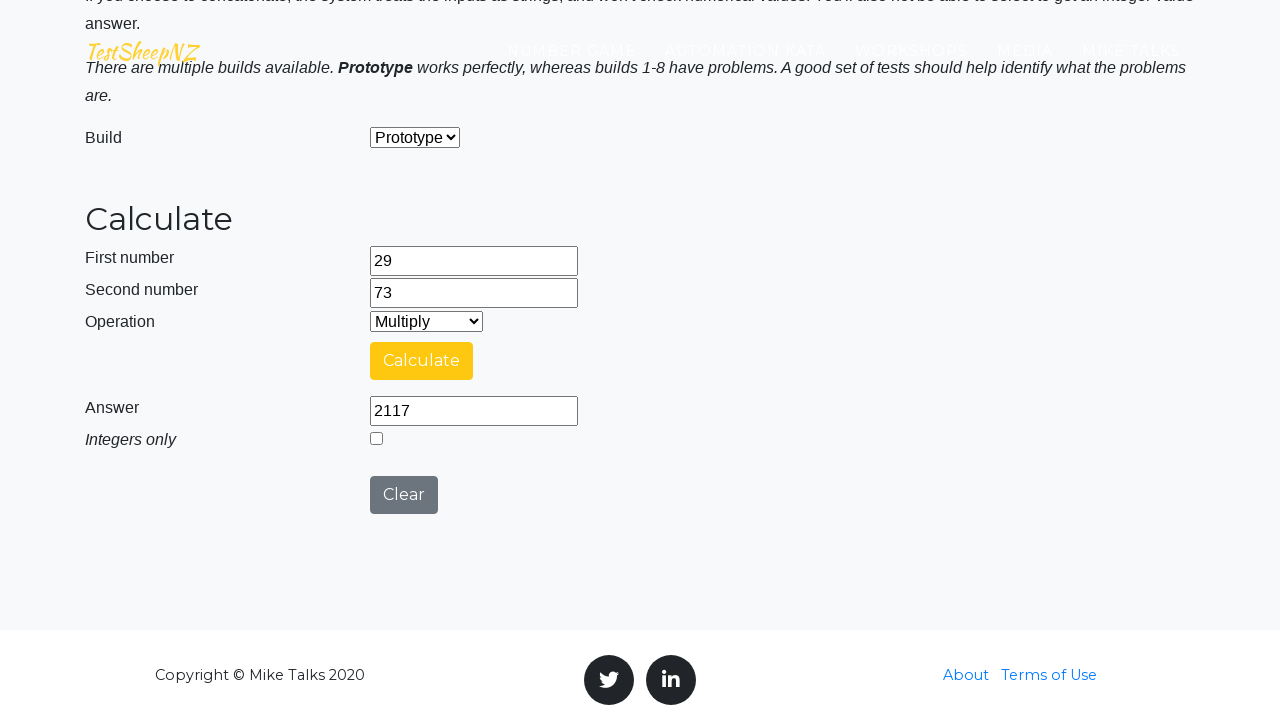

Selected Divide operation on #selectOperationDropdown
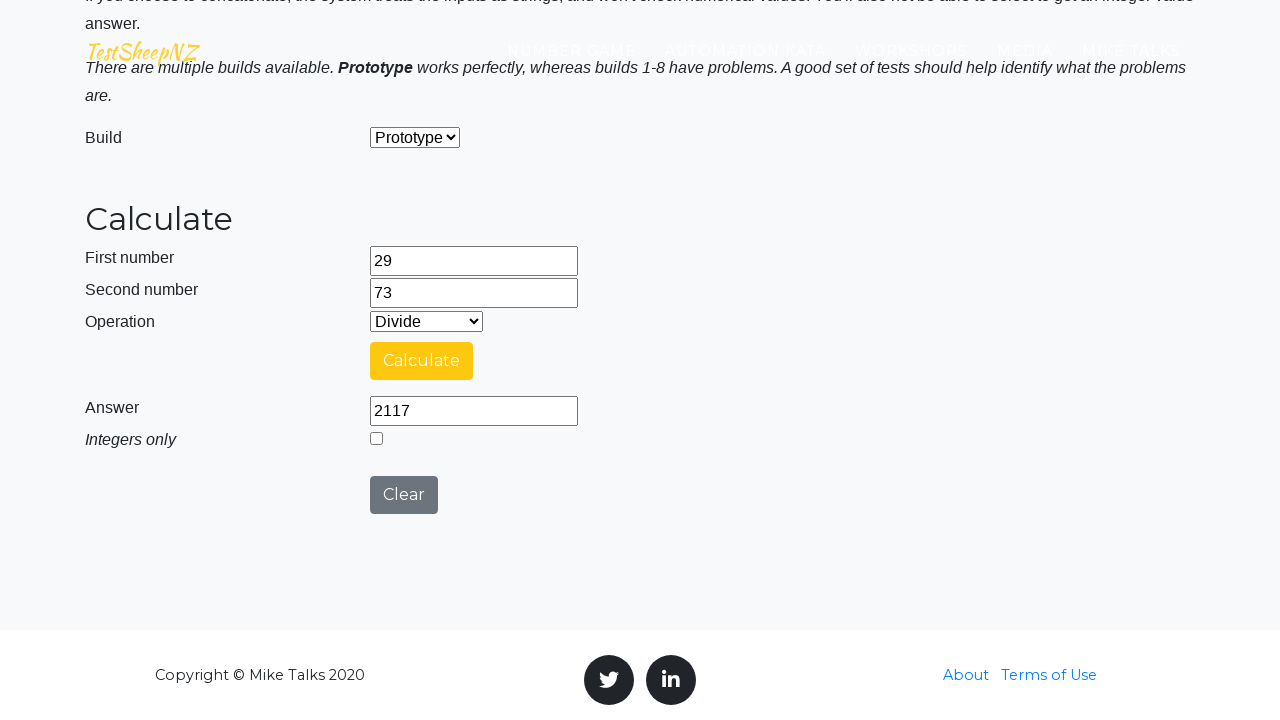

Clicked Calculate button for Divide operation at (422, 361) on #calculateButton
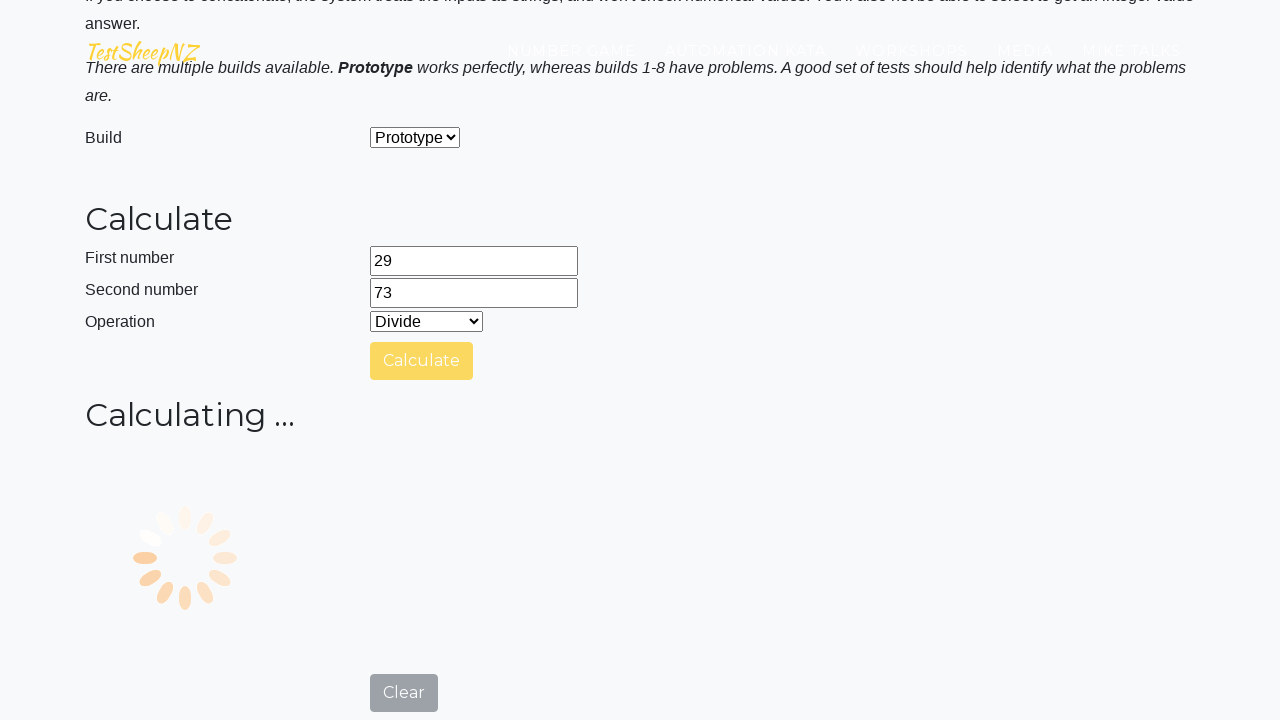

Divide operation result displayed
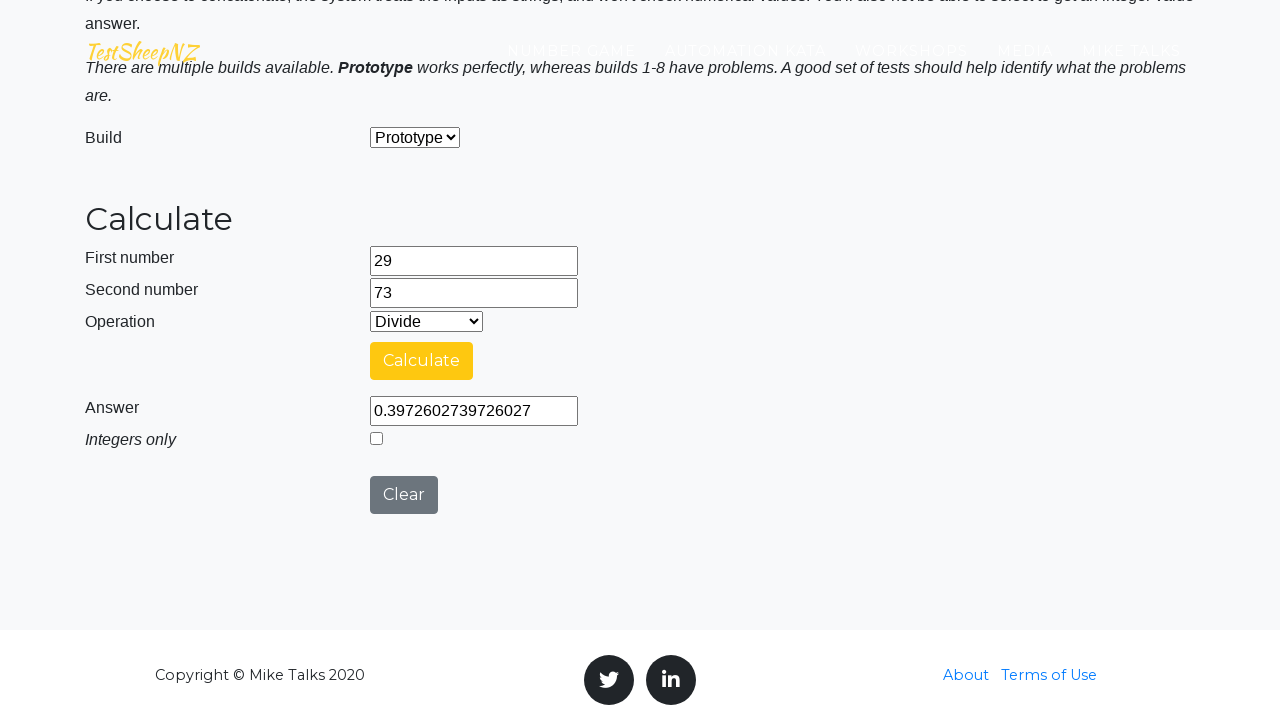

Selected Concatenate operation on #selectOperationDropdown
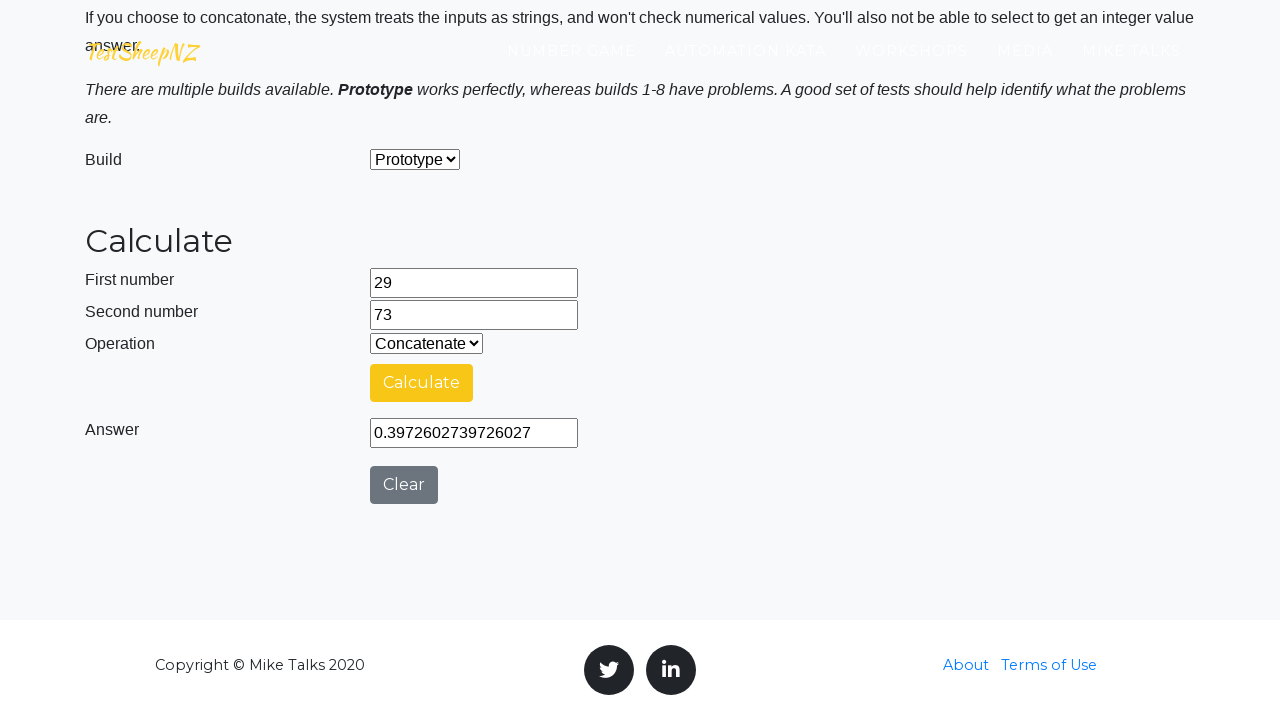

Clicked Calculate button for Concatenate operation at (422, 383) on #calculateButton
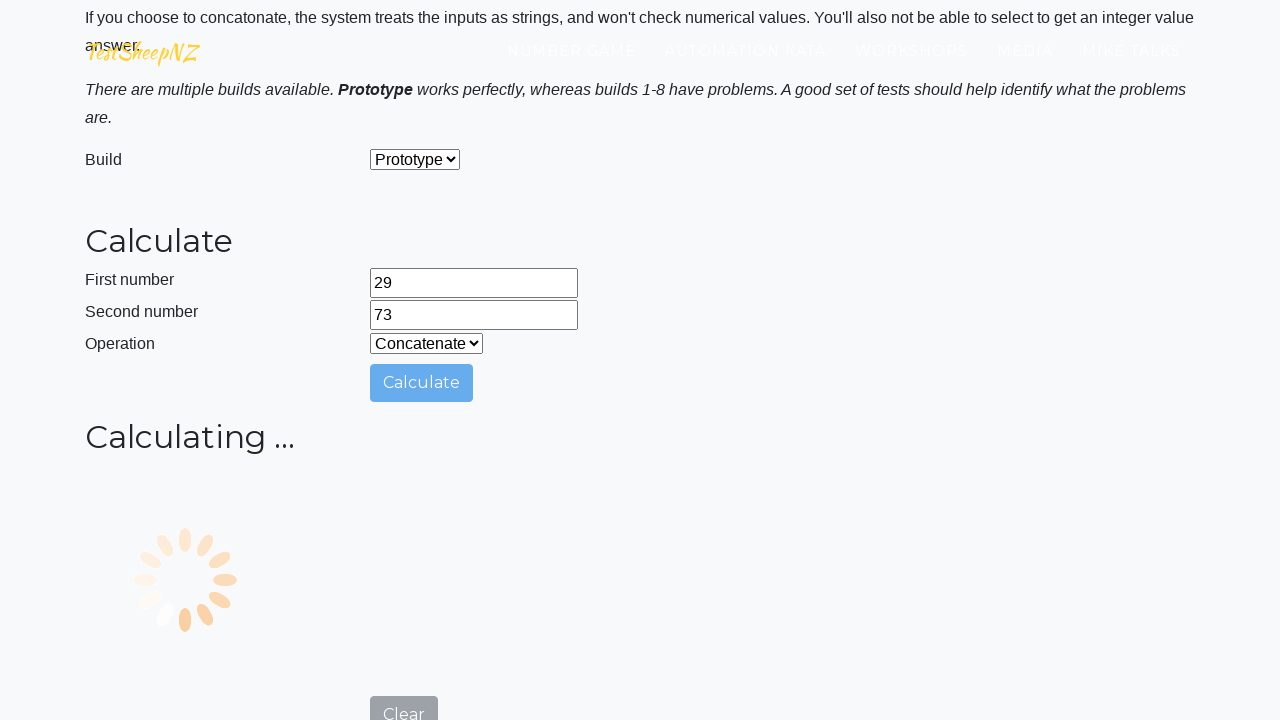

Concatenate operation result displayed
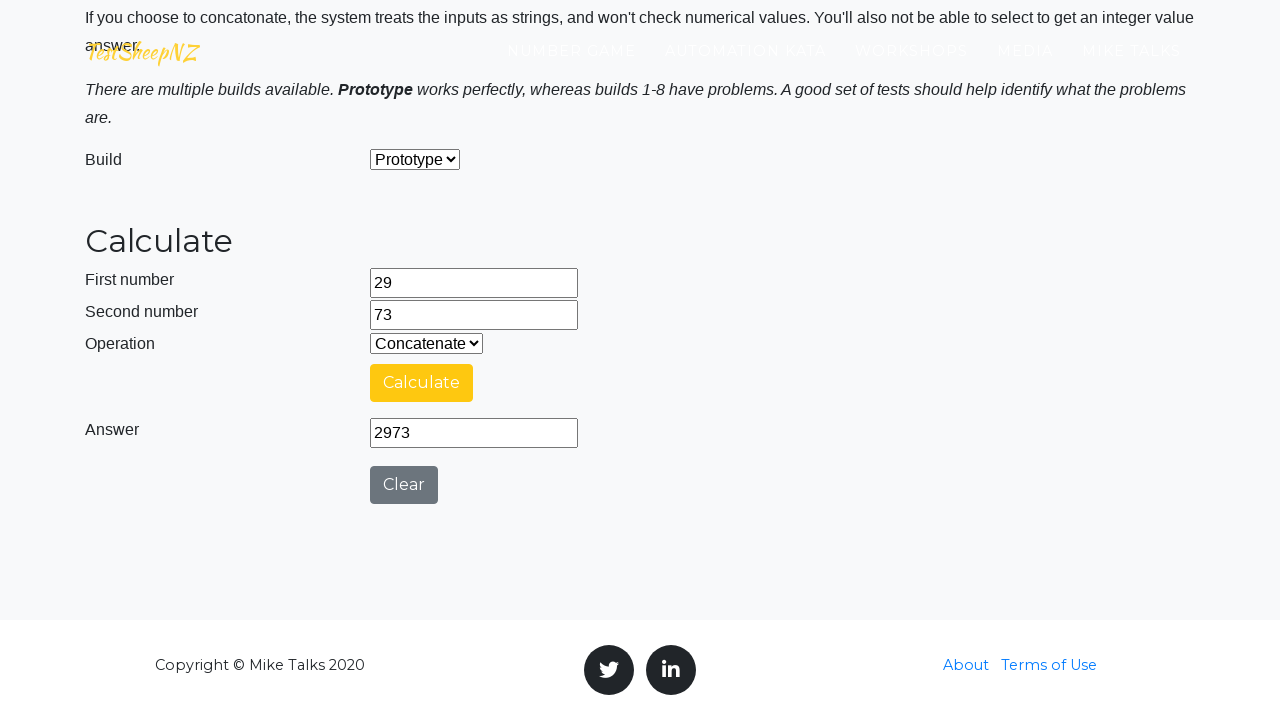

Cleared first number field on #number1Field
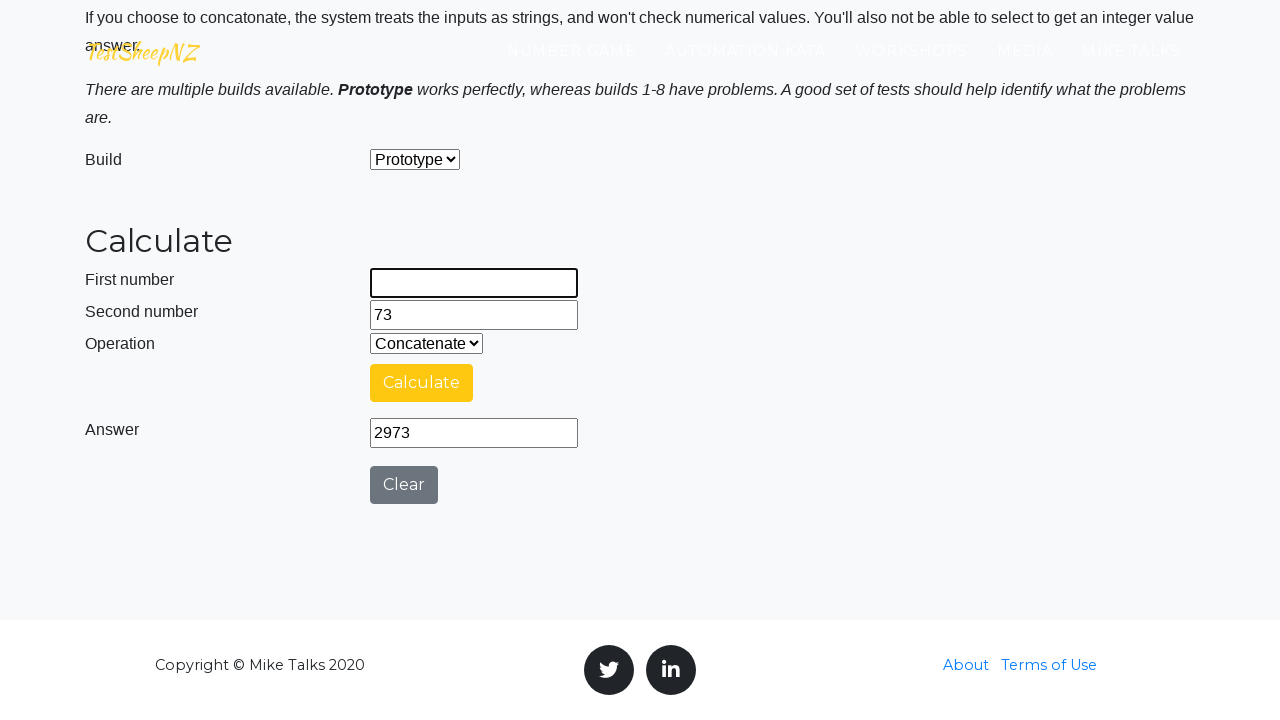

Entered first number: 64 on #number1Field
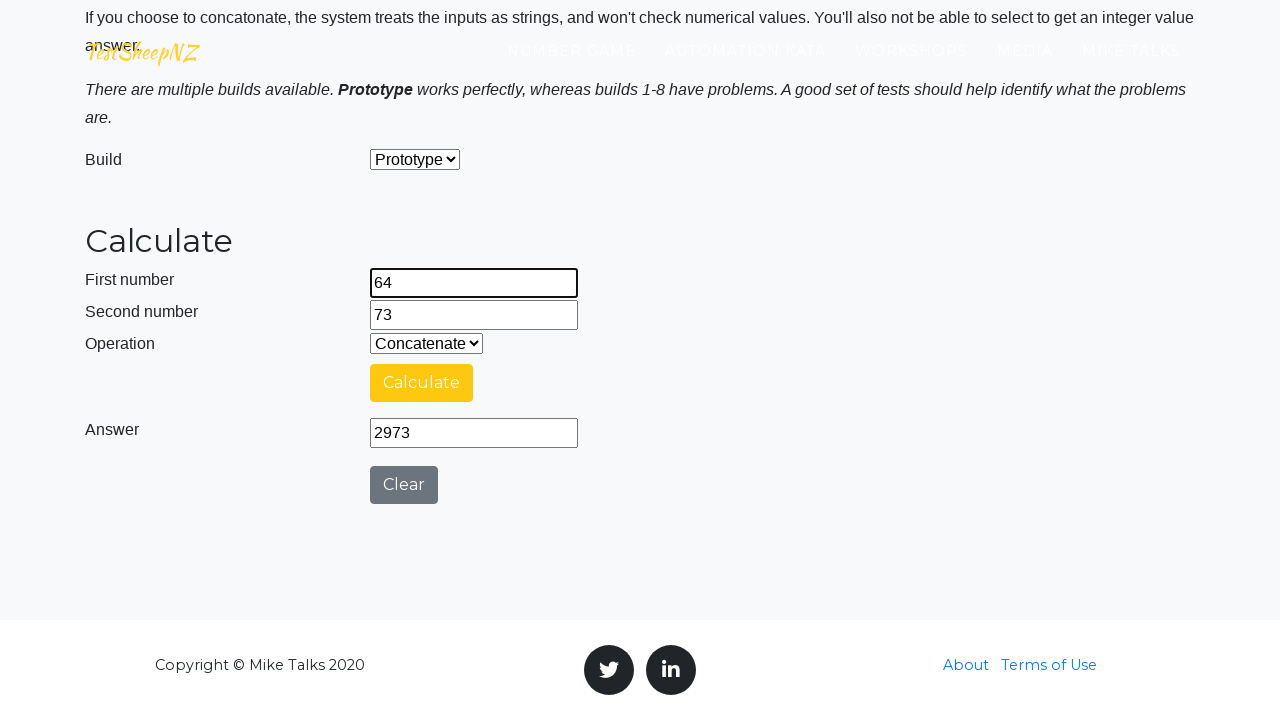

Cleared second number field on #number2Field
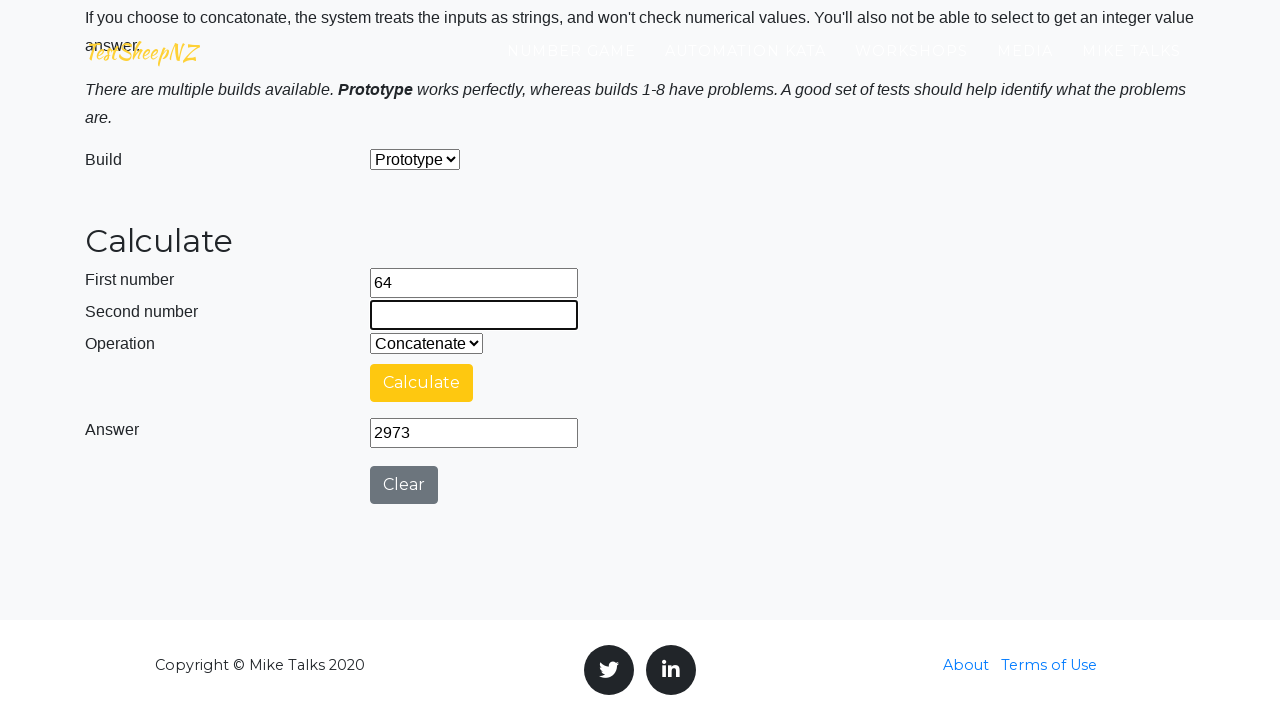

Entered second number: 68 on #number2Field
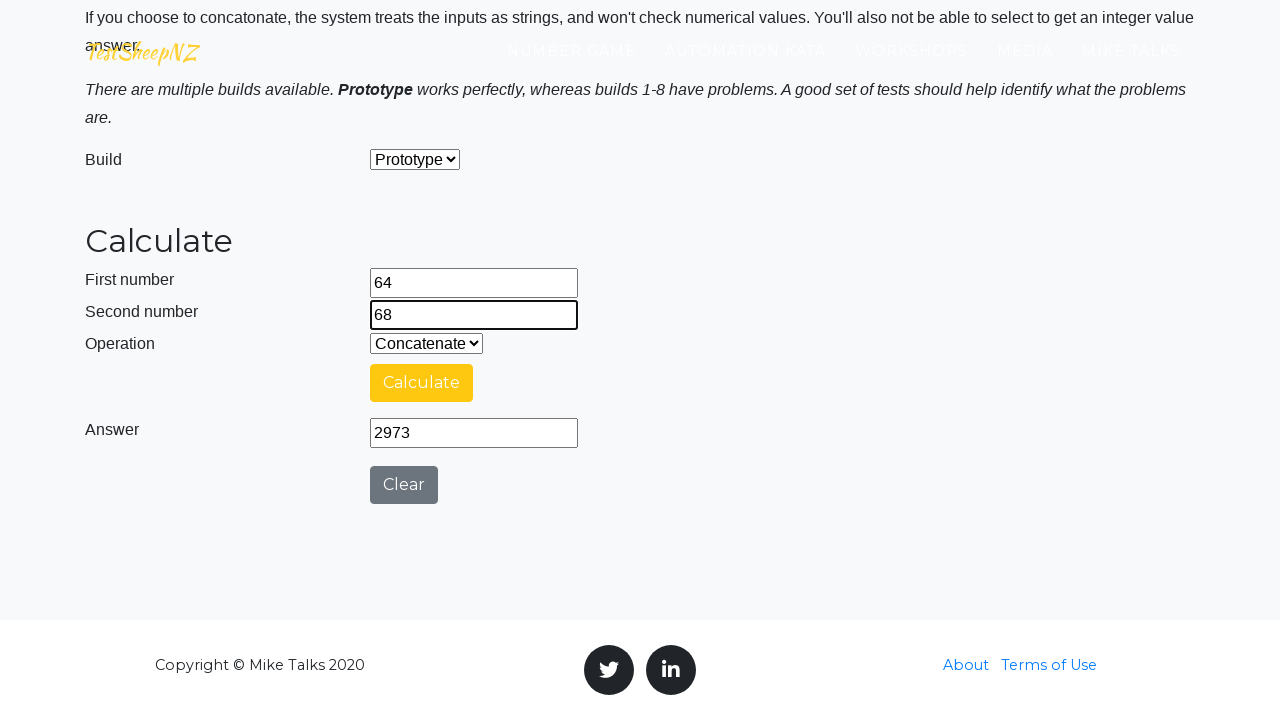

Selected Add operation on #selectOperationDropdown
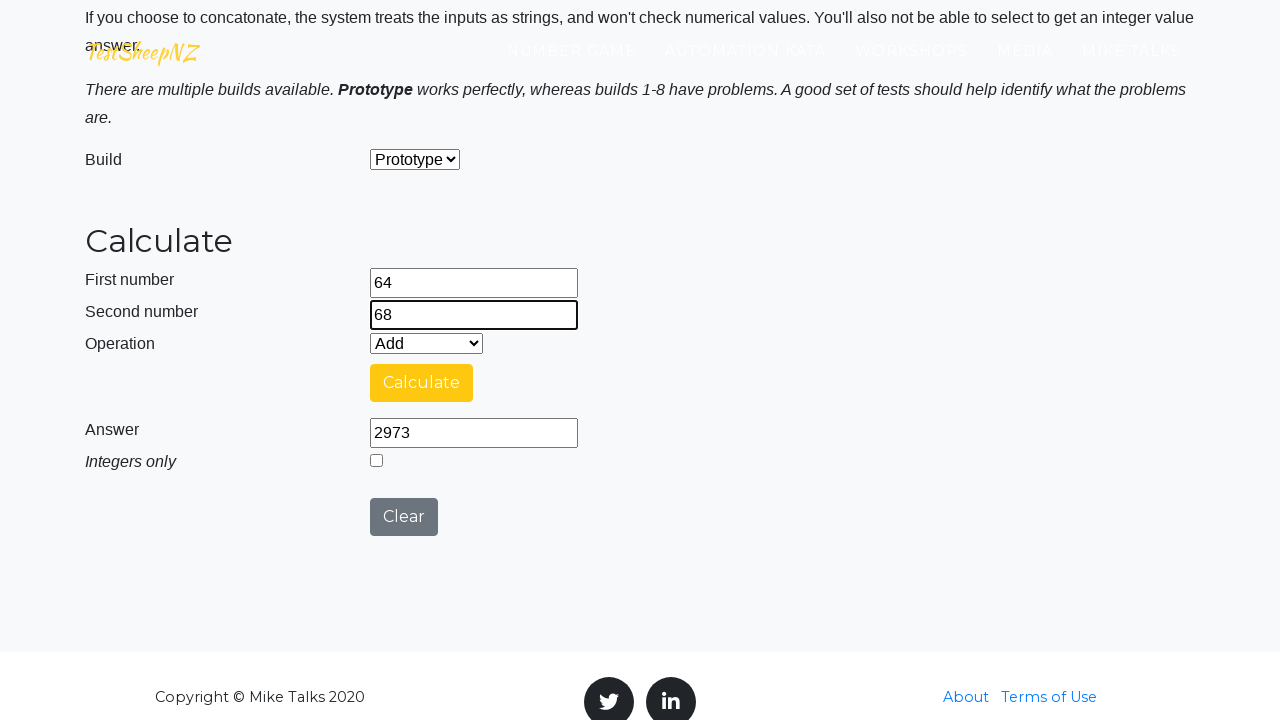

Clicked Calculate button for Add operation at (422, 383) on #calculateButton
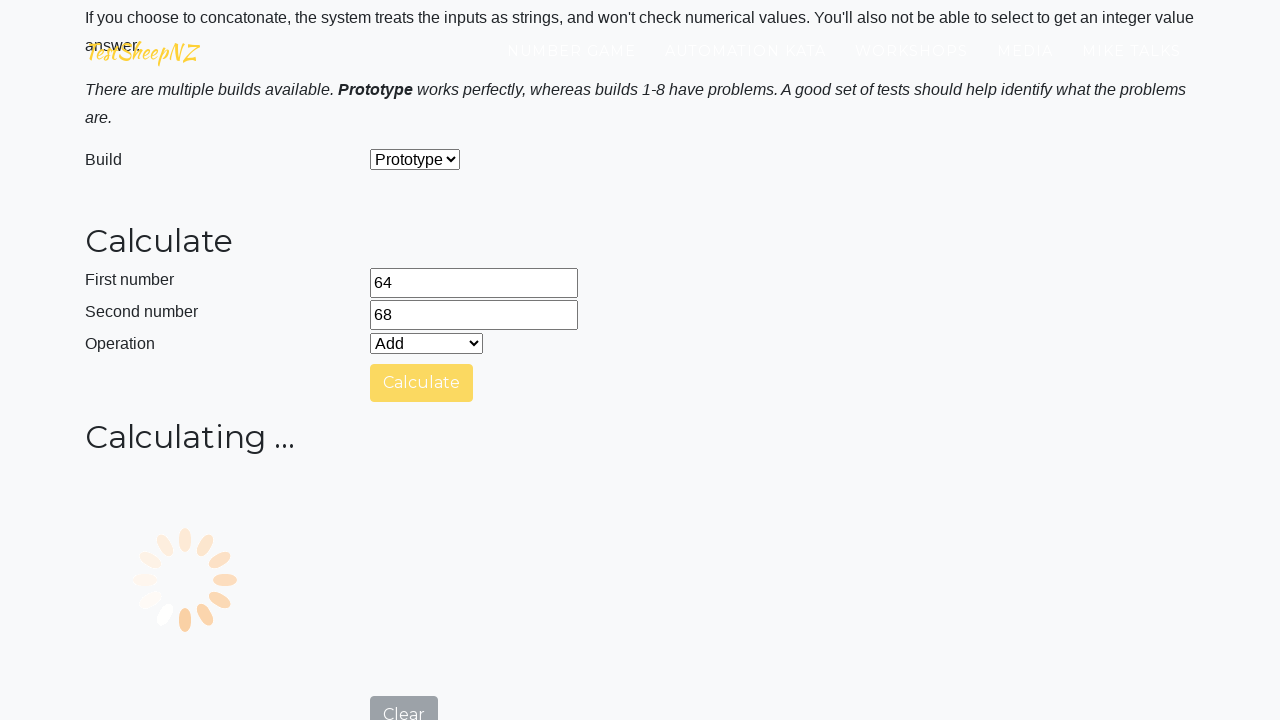

Add operation result displayed
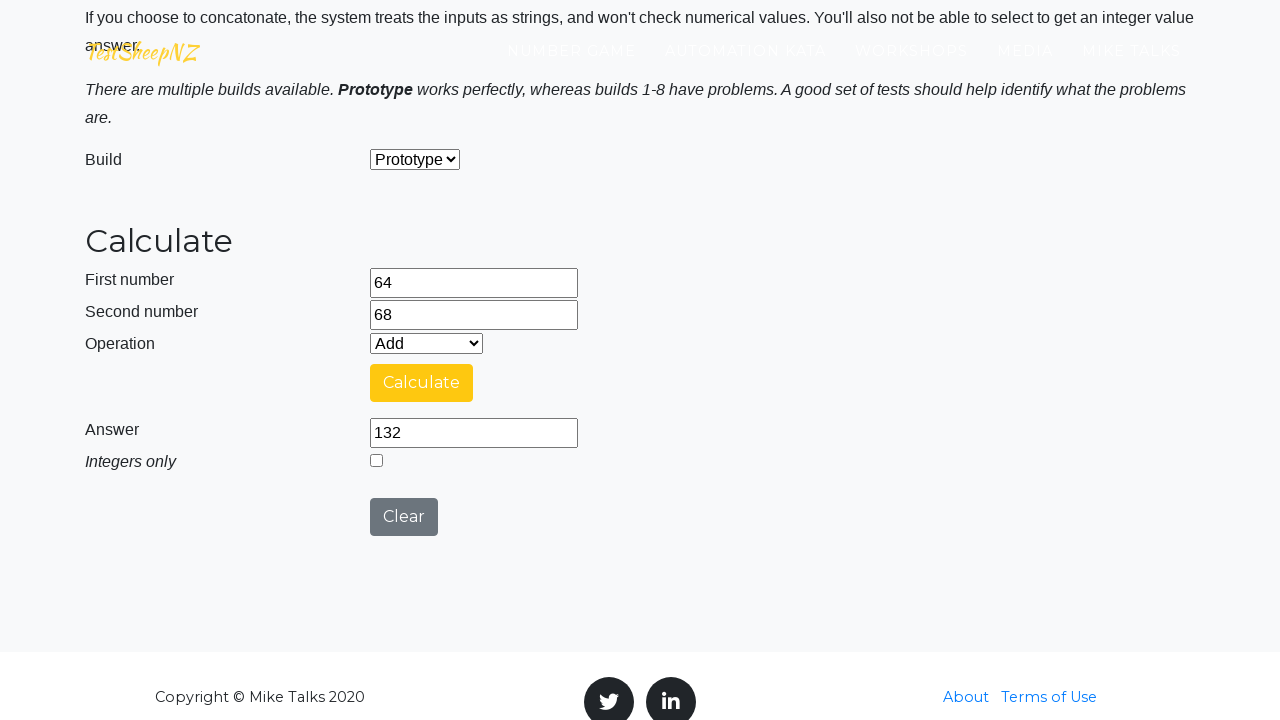

Selected Subtract operation on #selectOperationDropdown
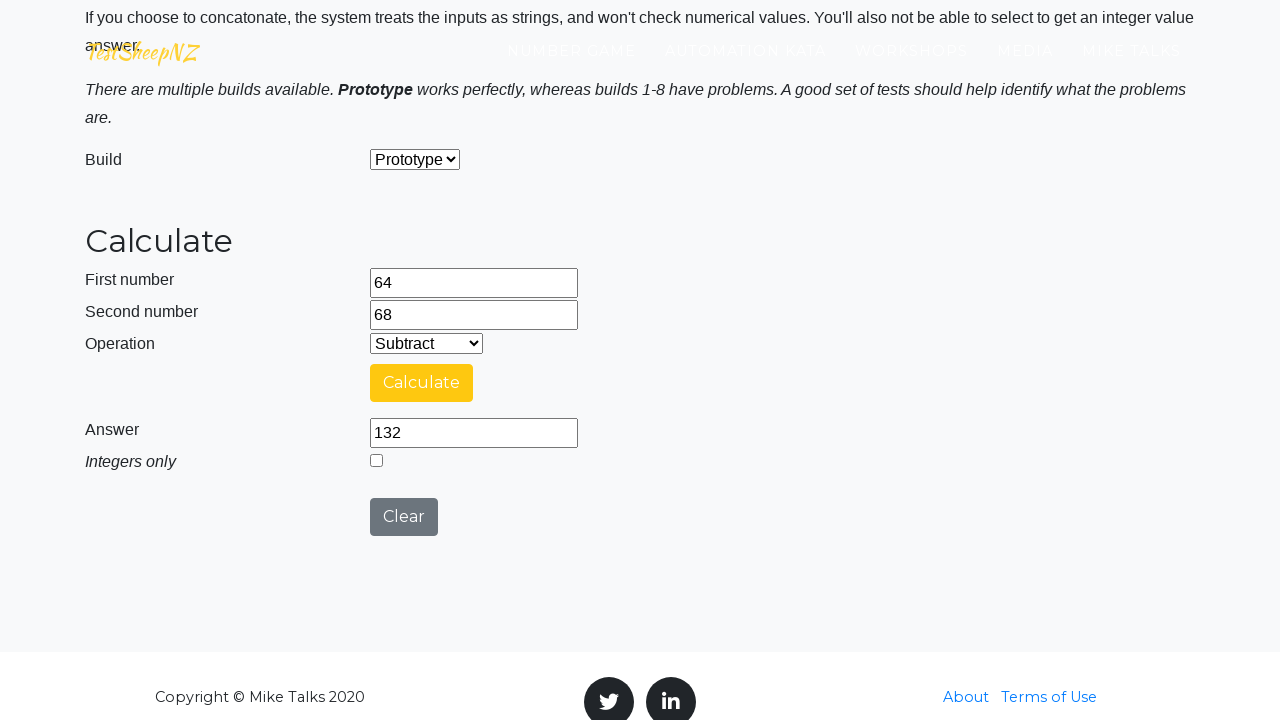

Clicked Calculate button for Subtract operation at (422, 383) on #calculateButton
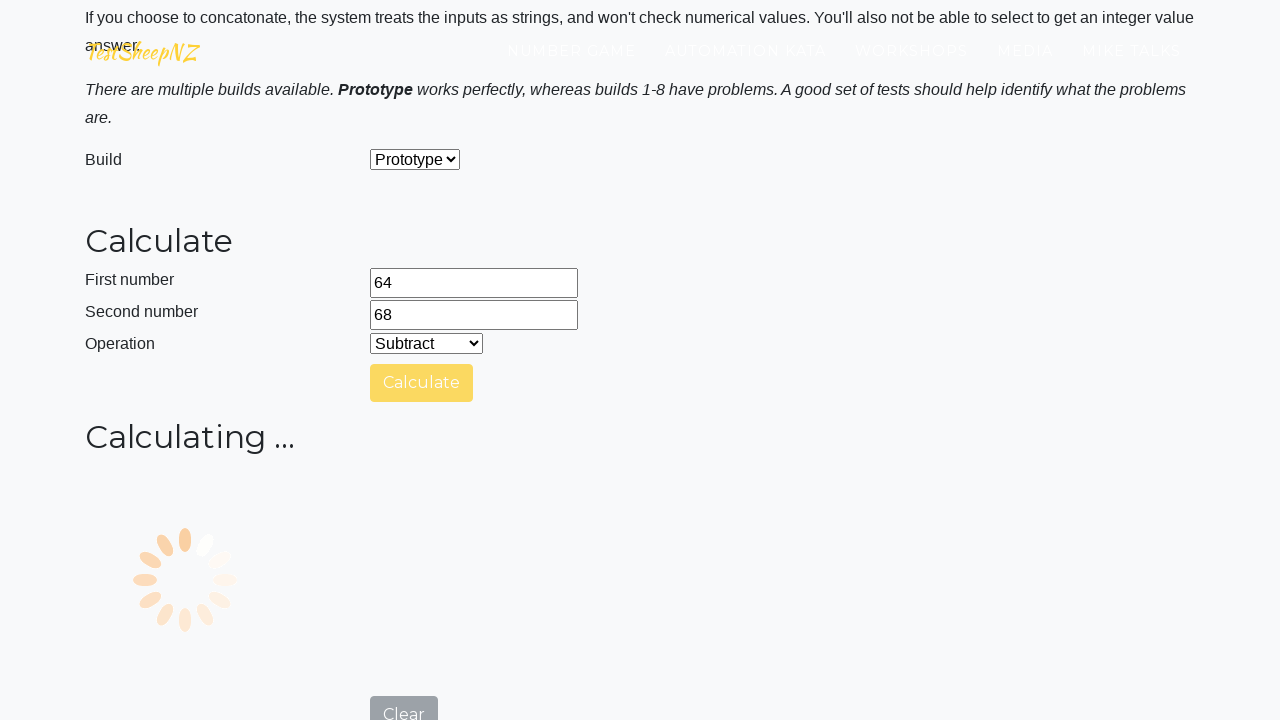

Subtract operation result displayed
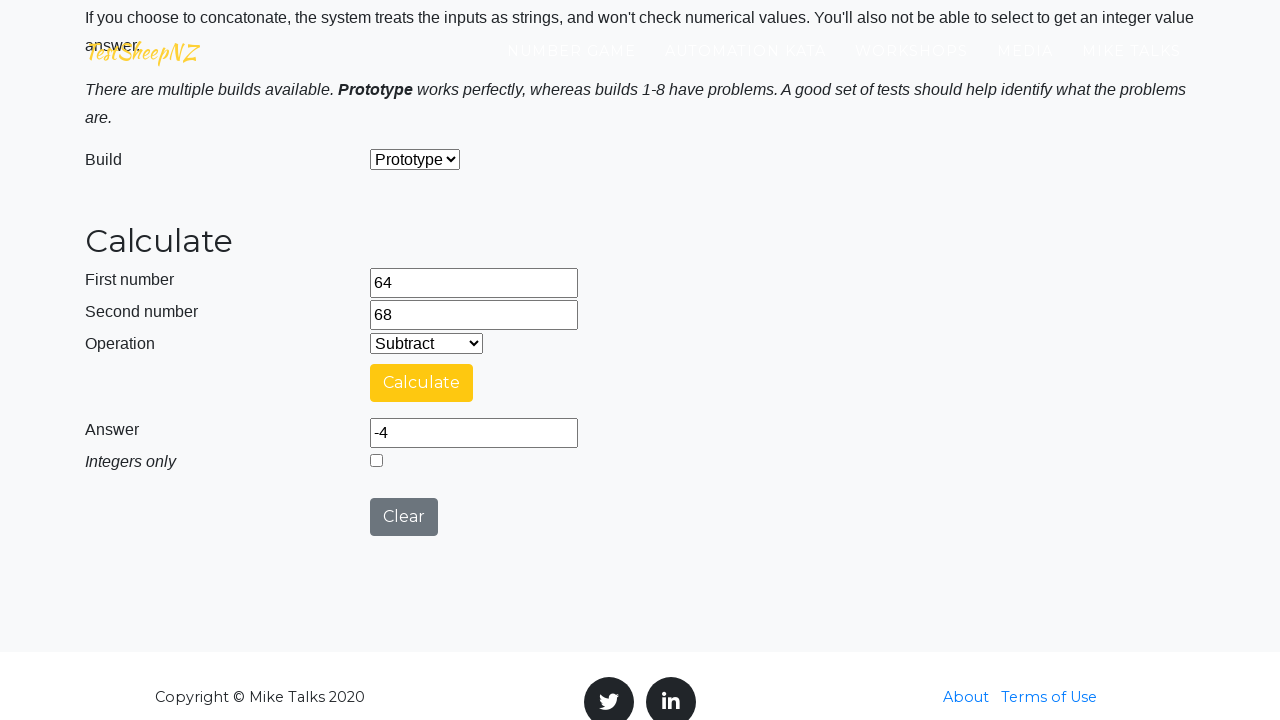

Selected Multiply operation on #selectOperationDropdown
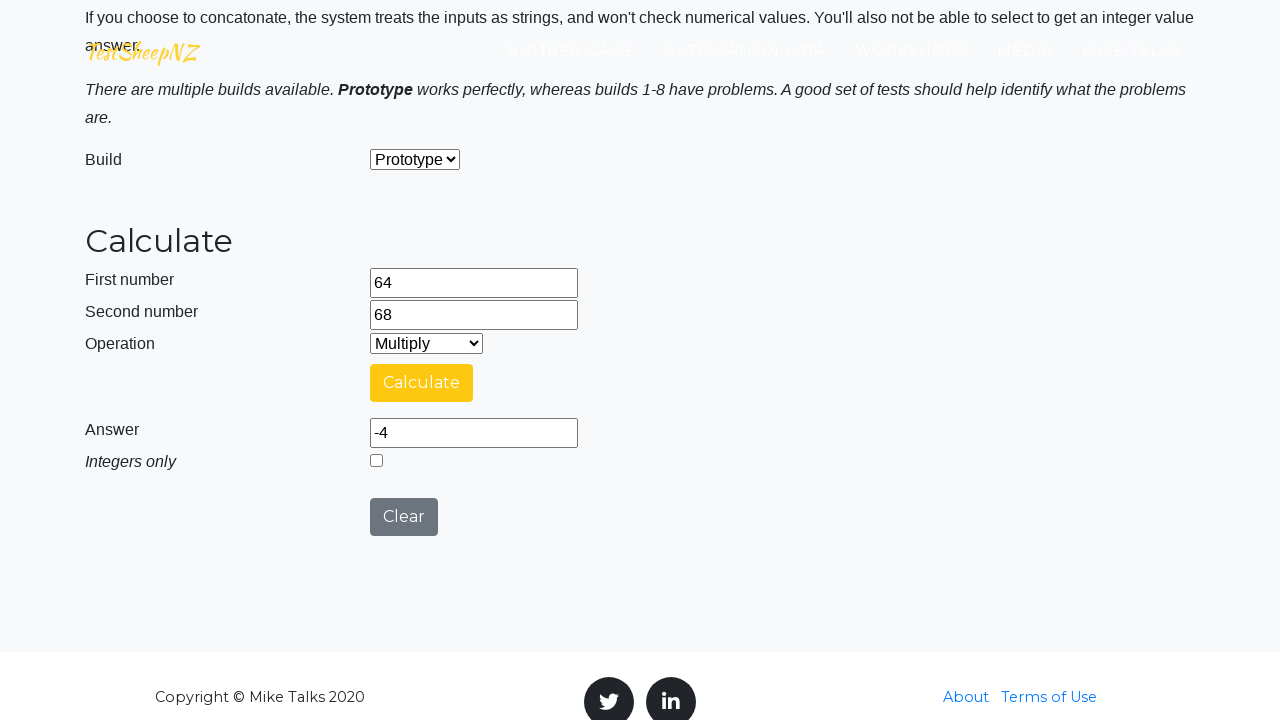

Clicked Calculate button for Multiply operation at (422, 383) on #calculateButton
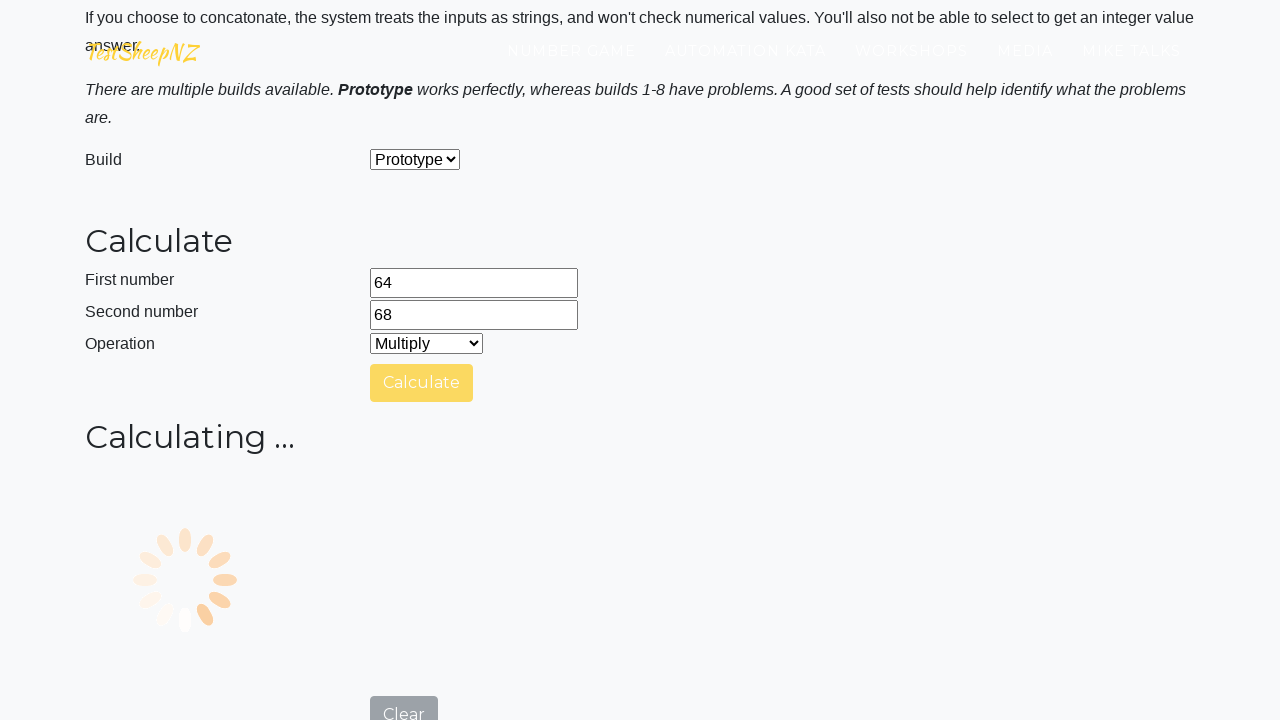

Multiply operation result displayed
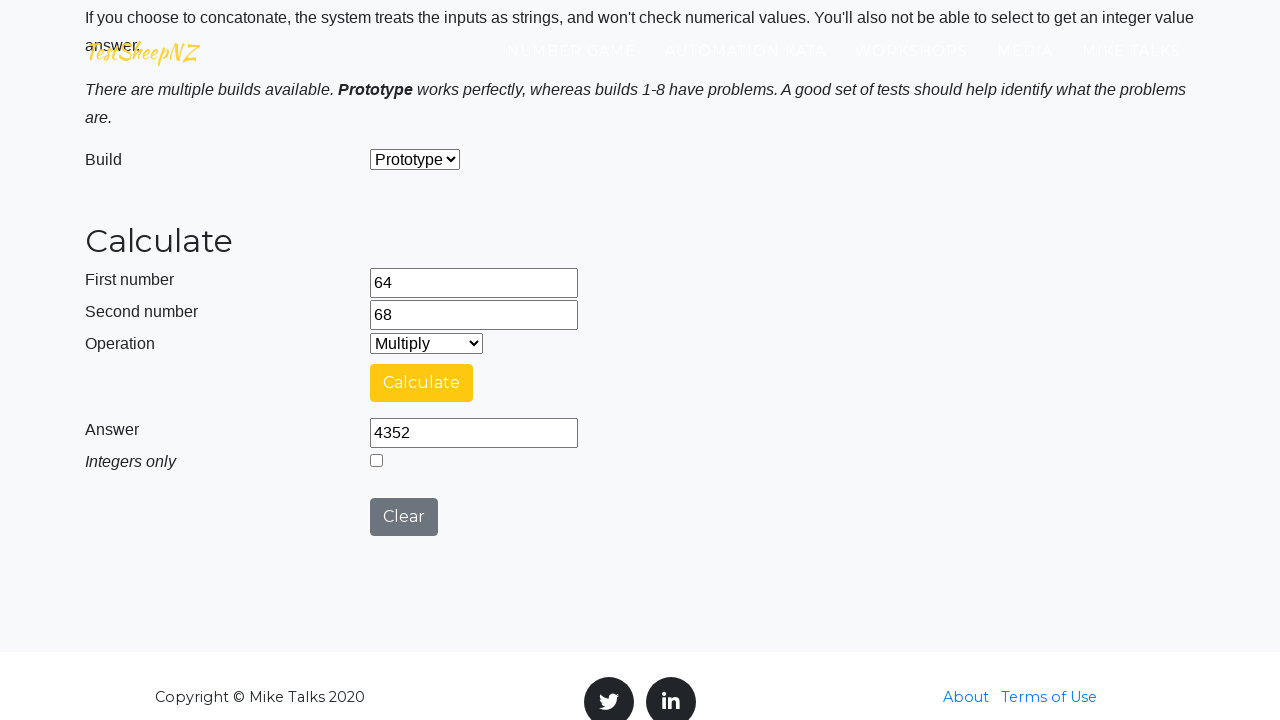

Selected Divide operation on #selectOperationDropdown
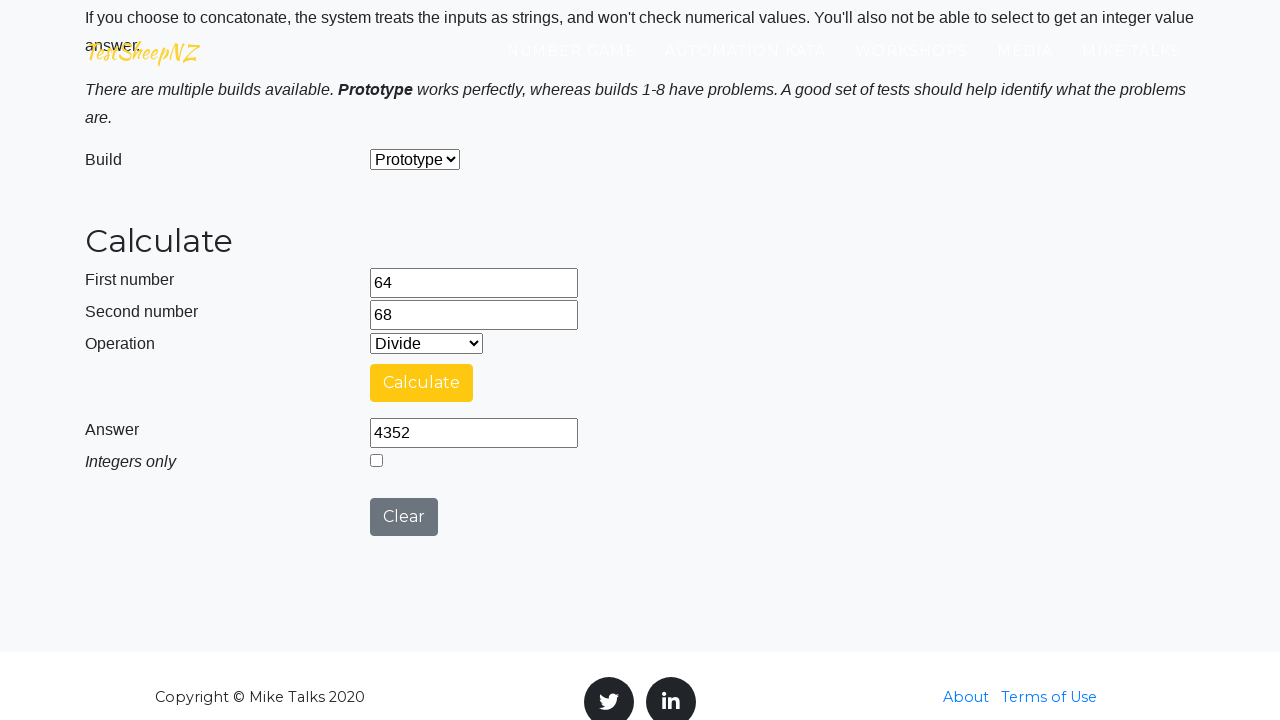

Clicked Calculate button for Divide operation at (422, 383) on #calculateButton
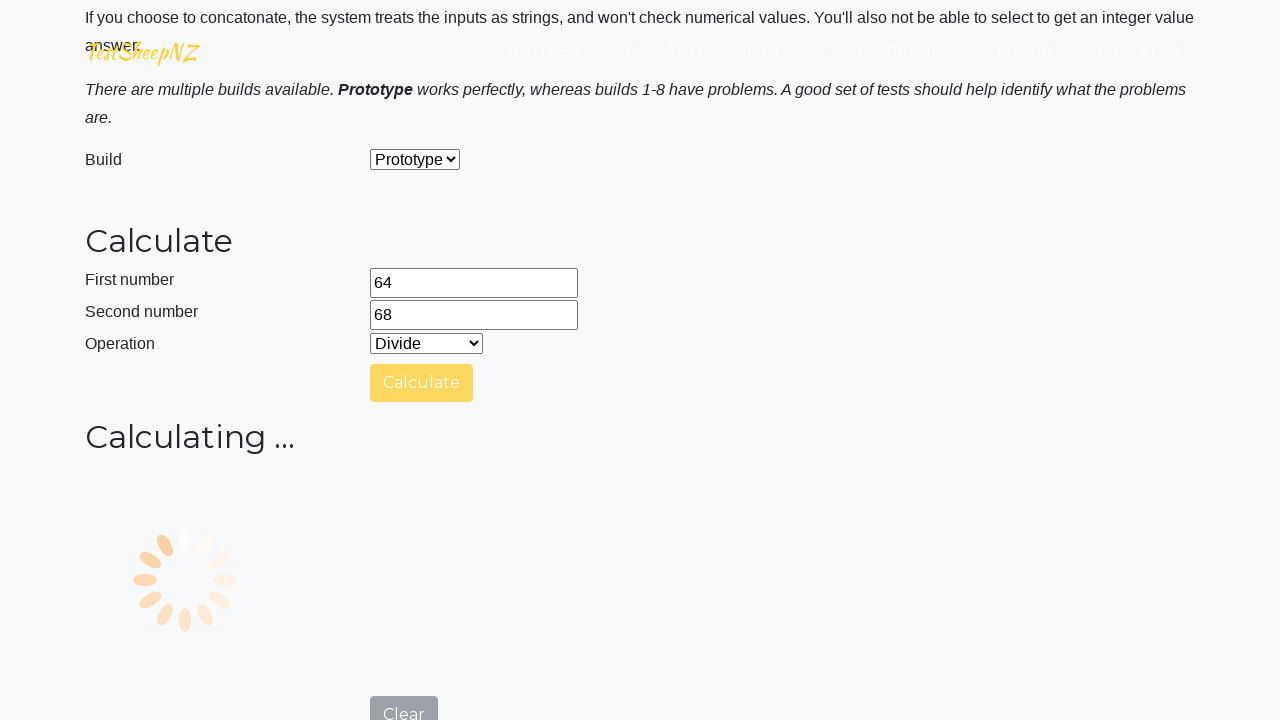

Divide operation result displayed
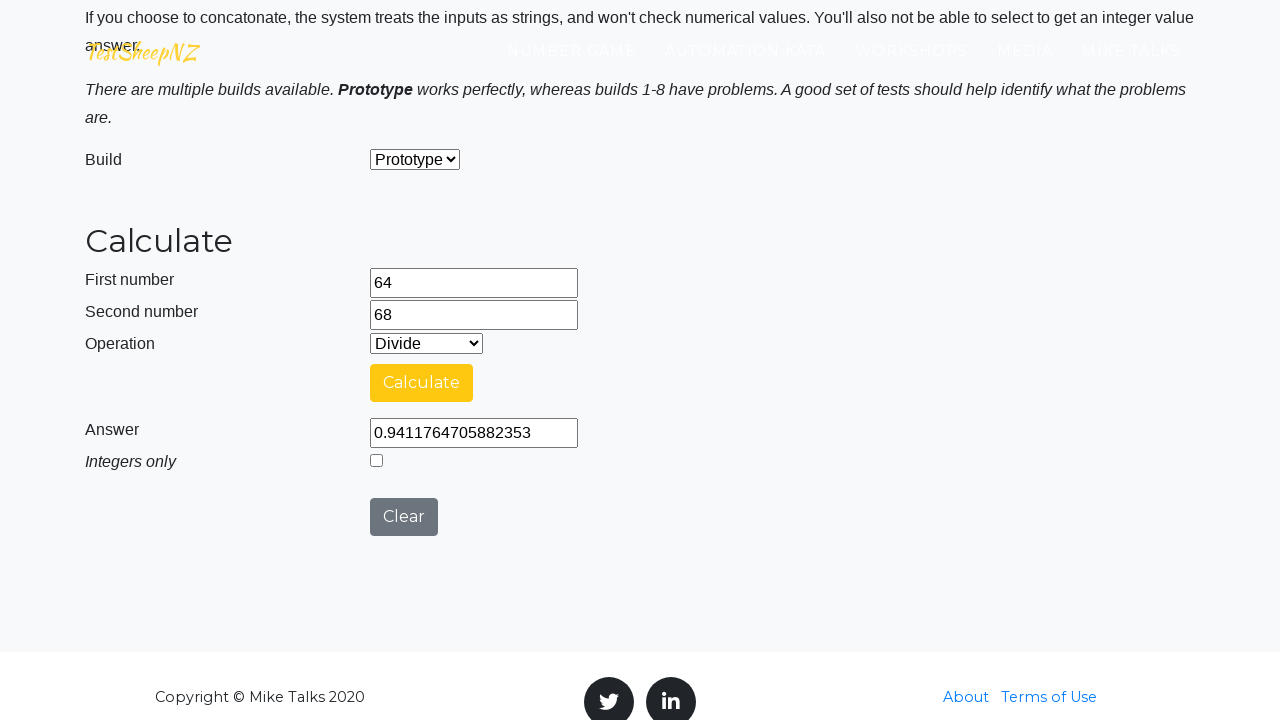

Selected Concatenate operation on #selectOperationDropdown
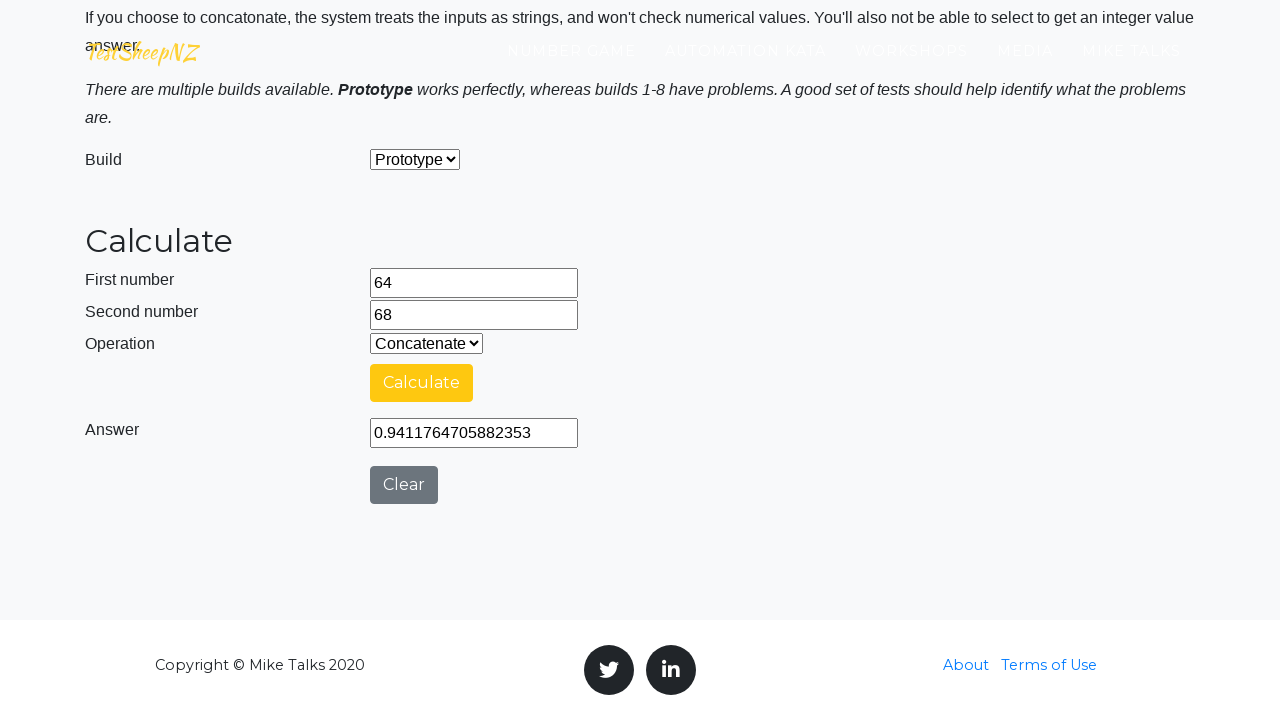

Clicked Calculate button for Concatenate operation at (422, 383) on #calculateButton
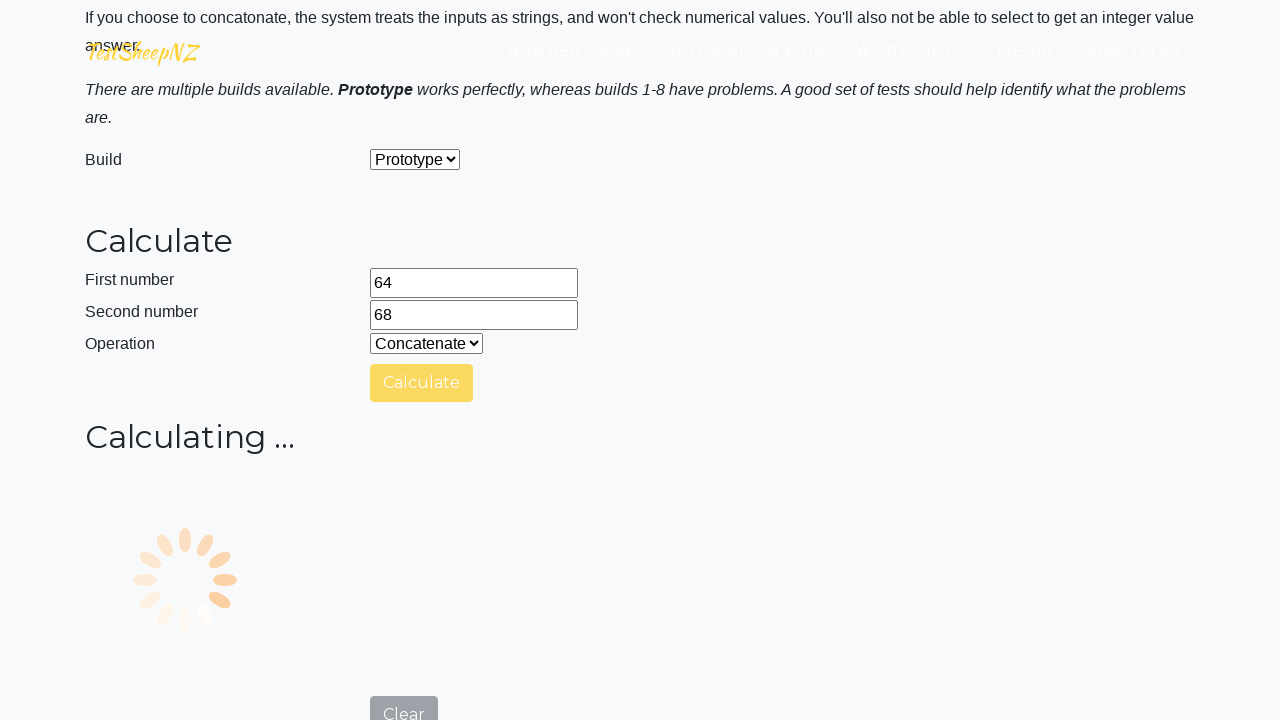

Concatenate operation result displayed
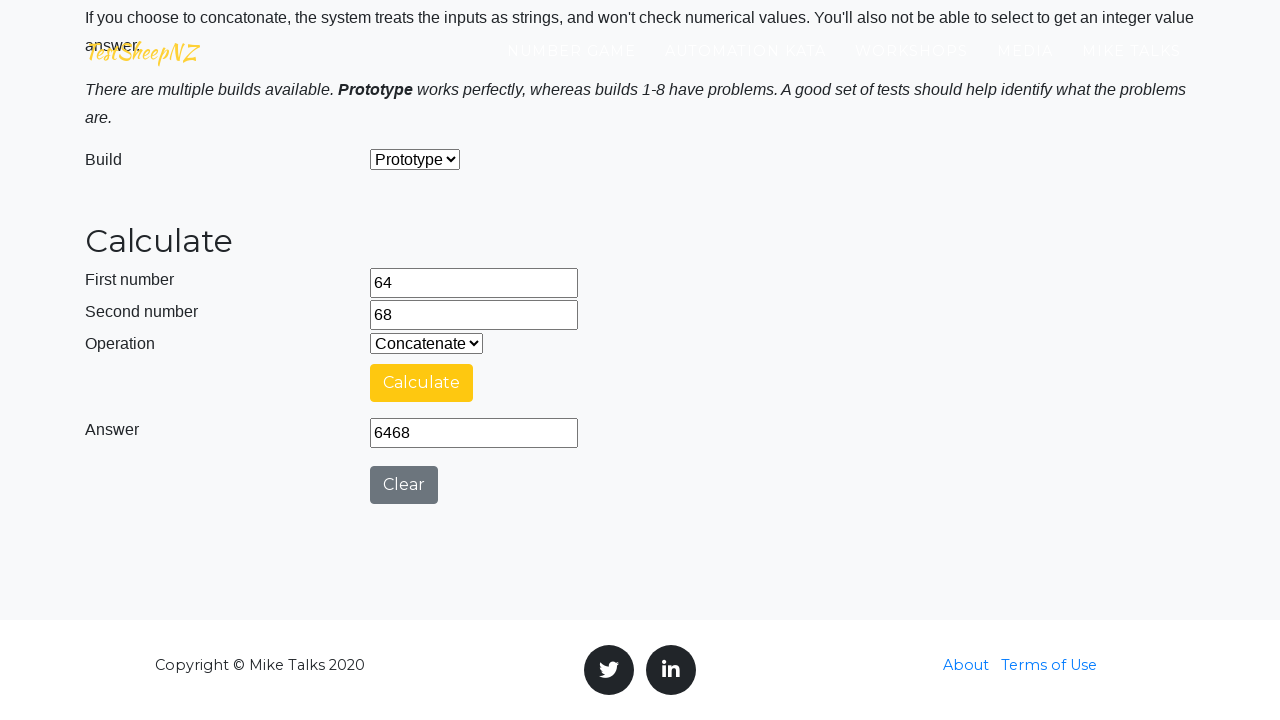

Cleared first number field on #number1Field
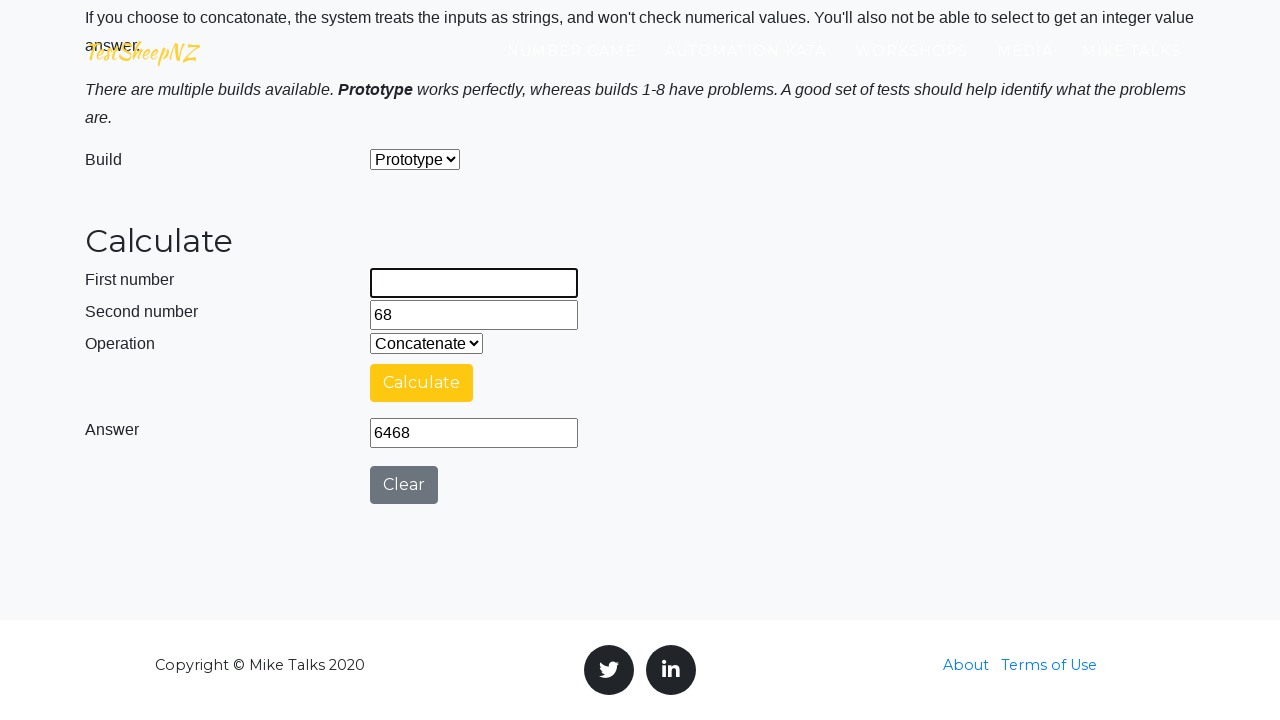

Entered first number: 76 on #number1Field
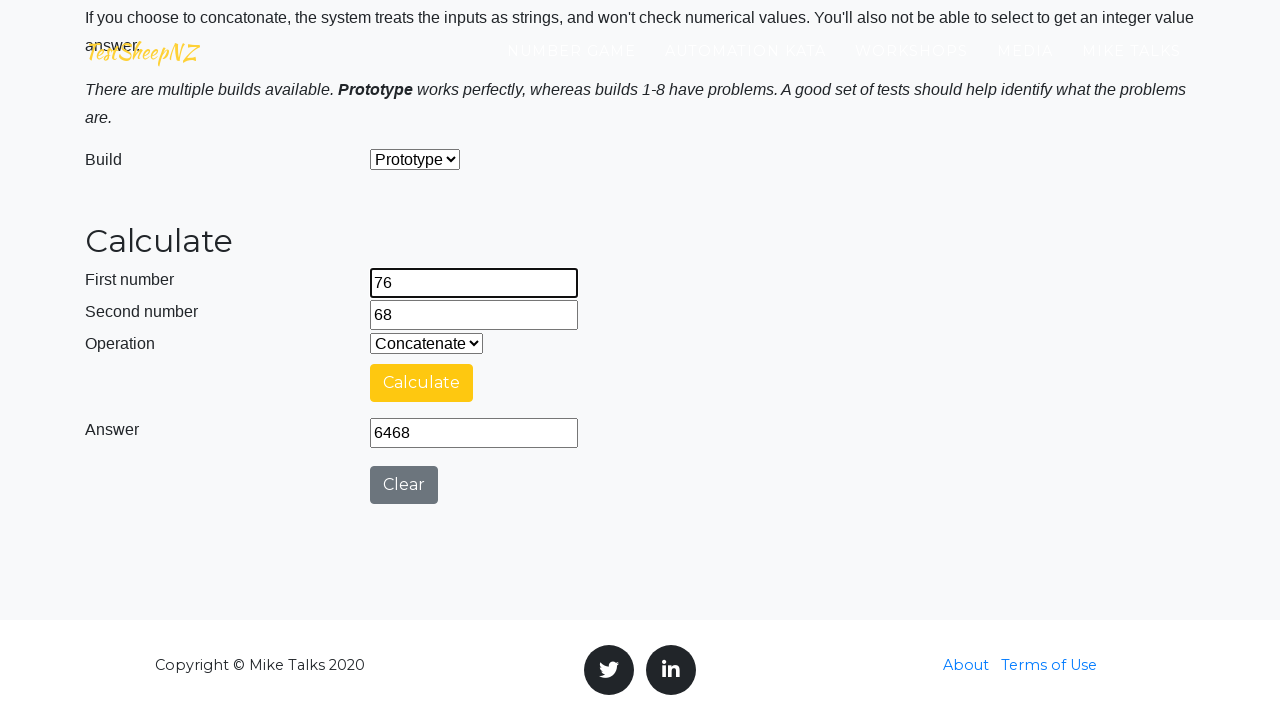

Cleared second number field on #number2Field
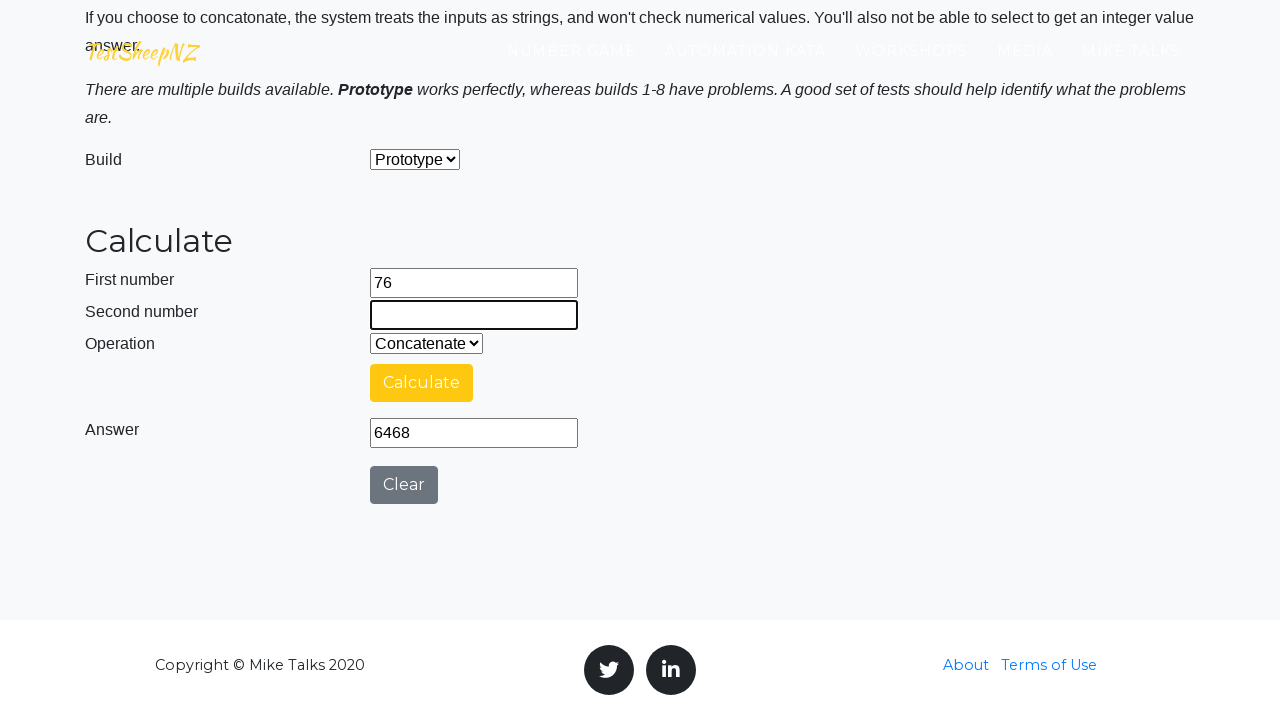

Entered second number: 97 on #number2Field
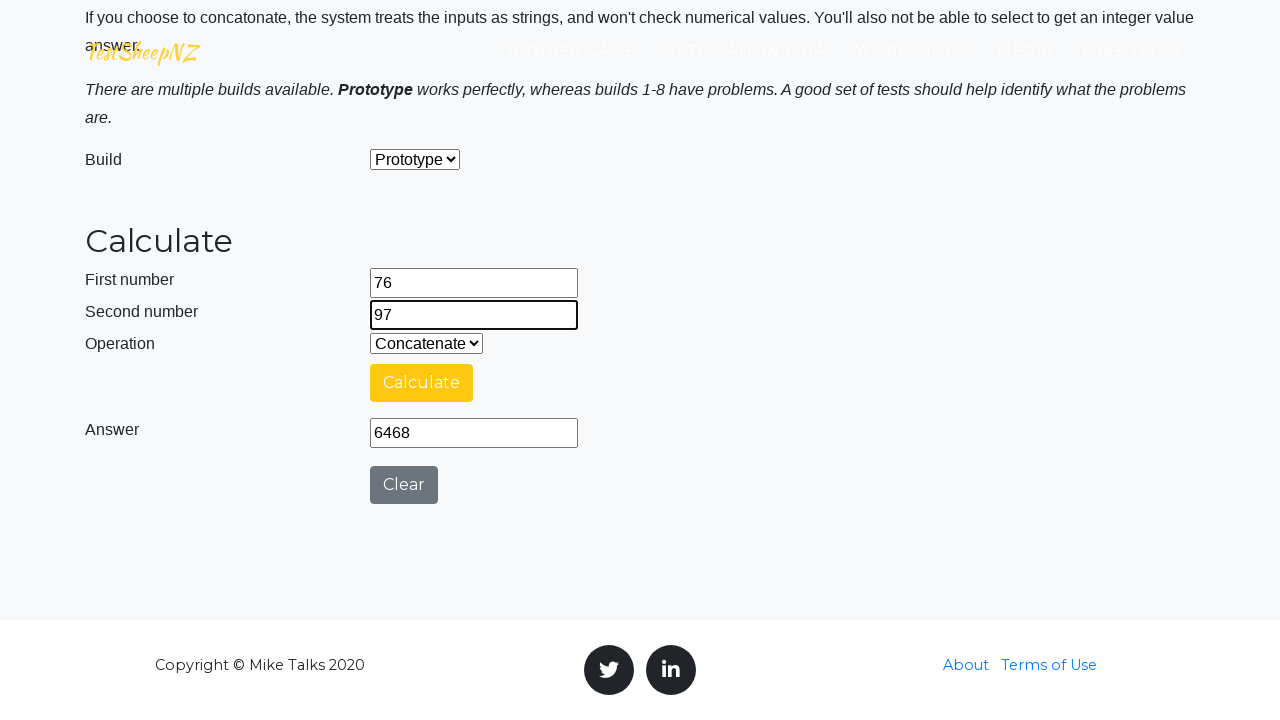

Selected Add operation on #selectOperationDropdown
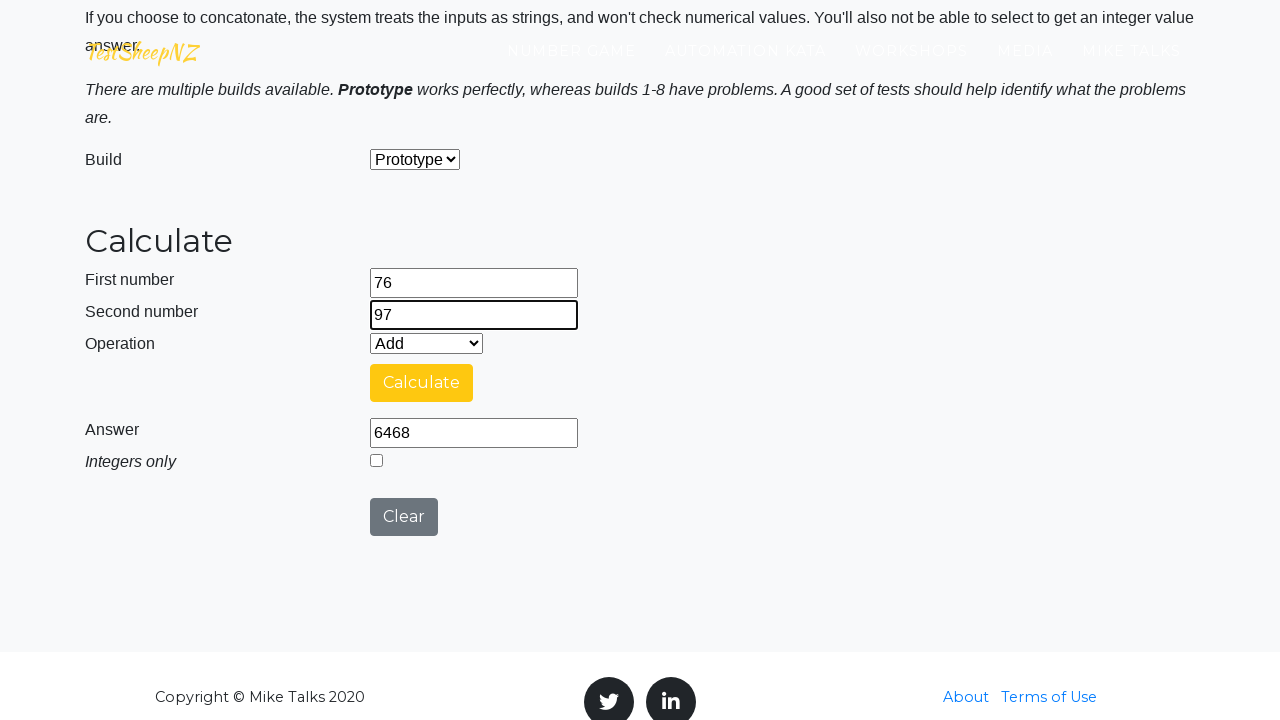

Clicked Calculate button for Add operation at (422, 383) on #calculateButton
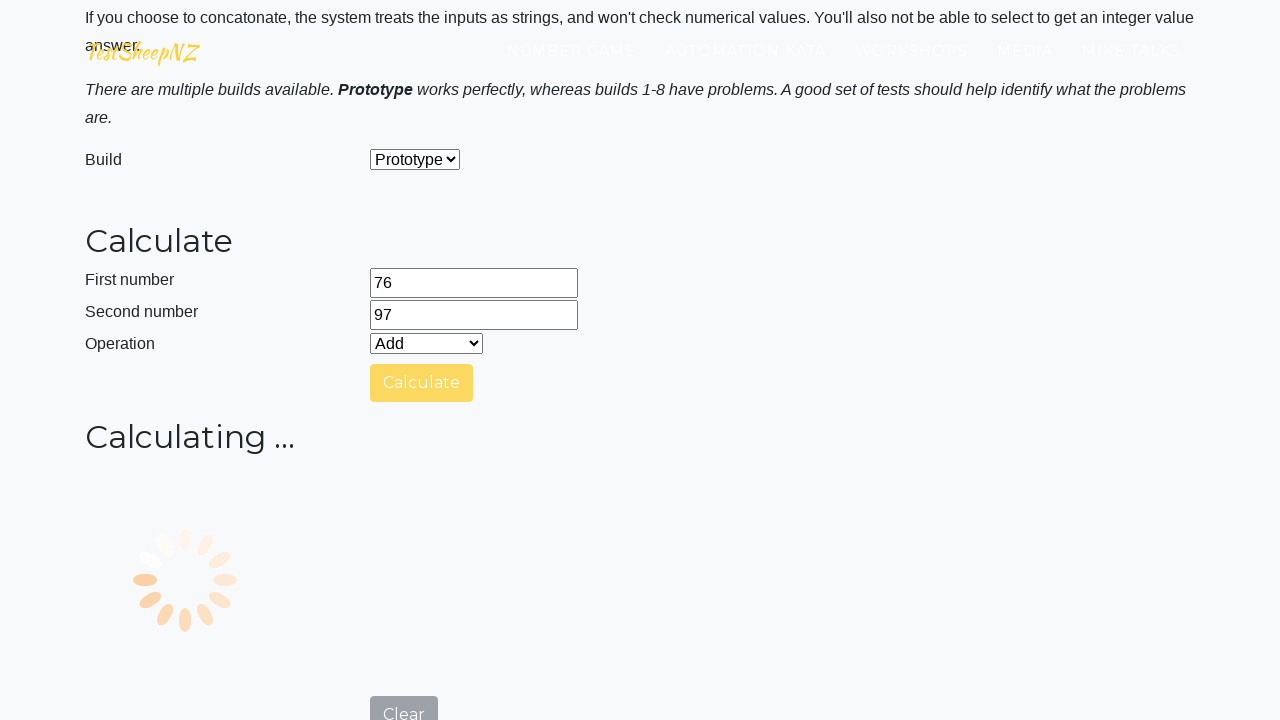

Add operation result displayed
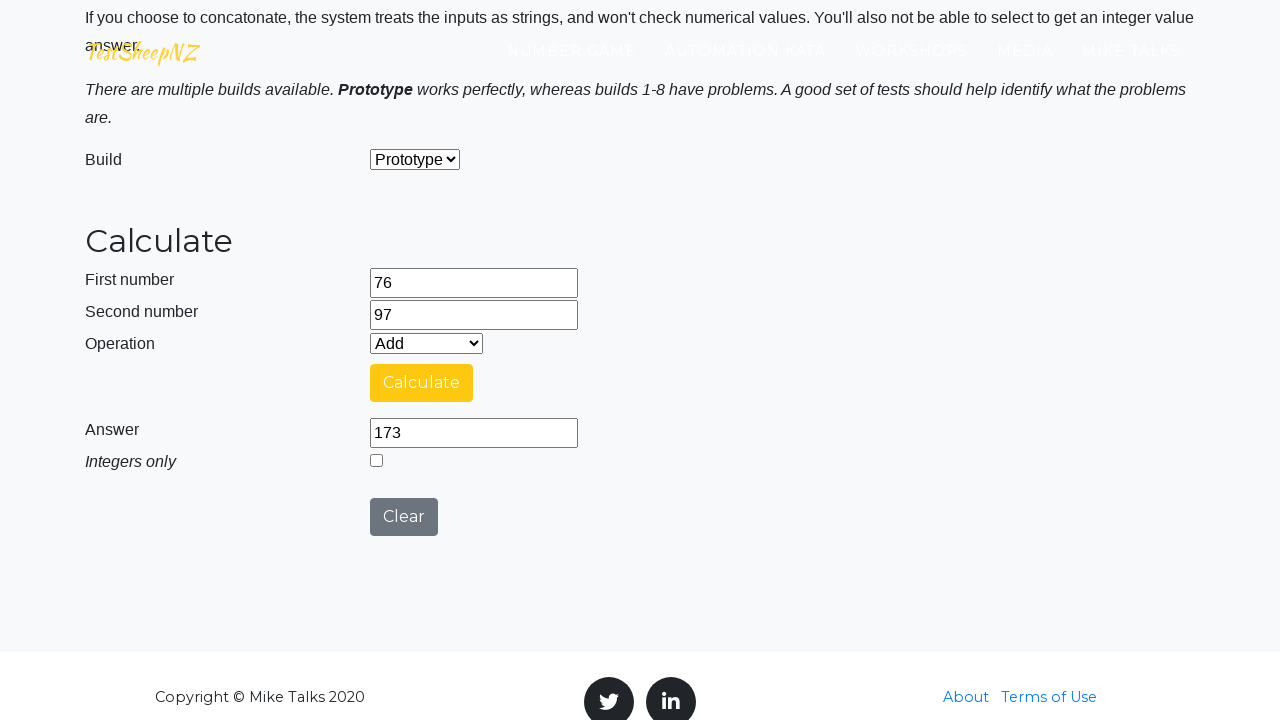

Selected Subtract operation on #selectOperationDropdown
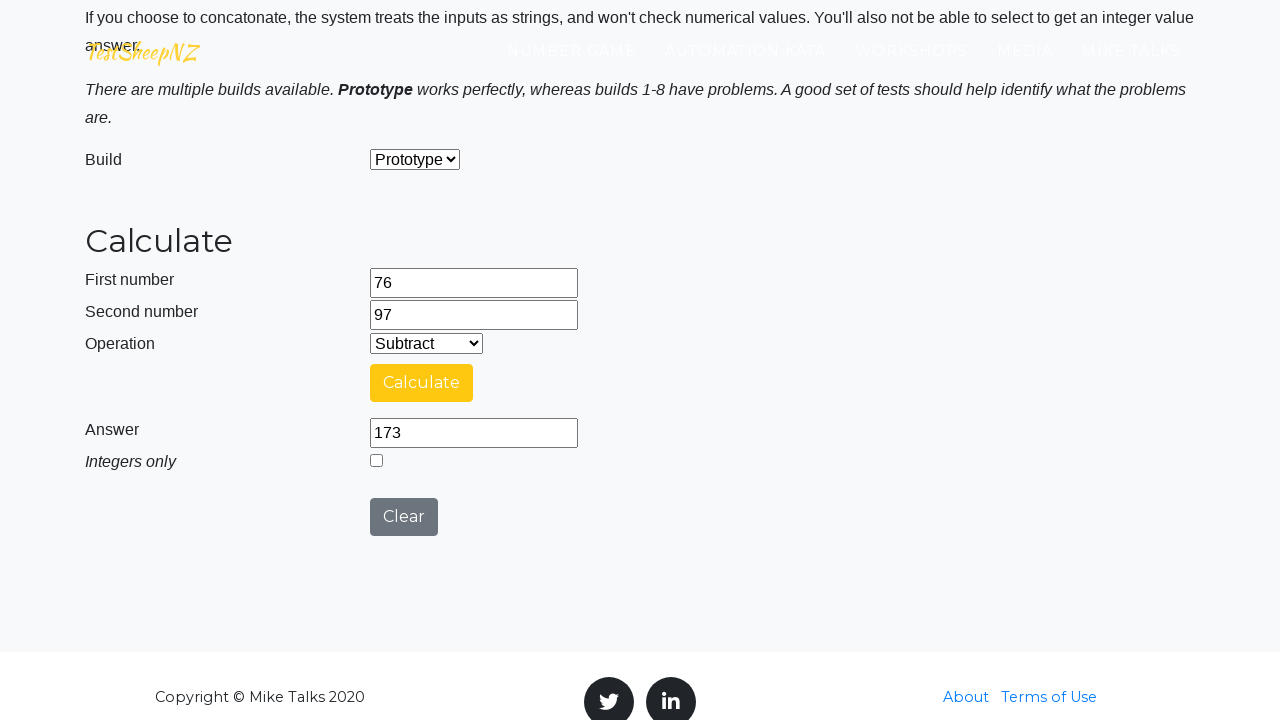

Clicked Calculate button for Subtract operation at (422, 383) on #calculateButton
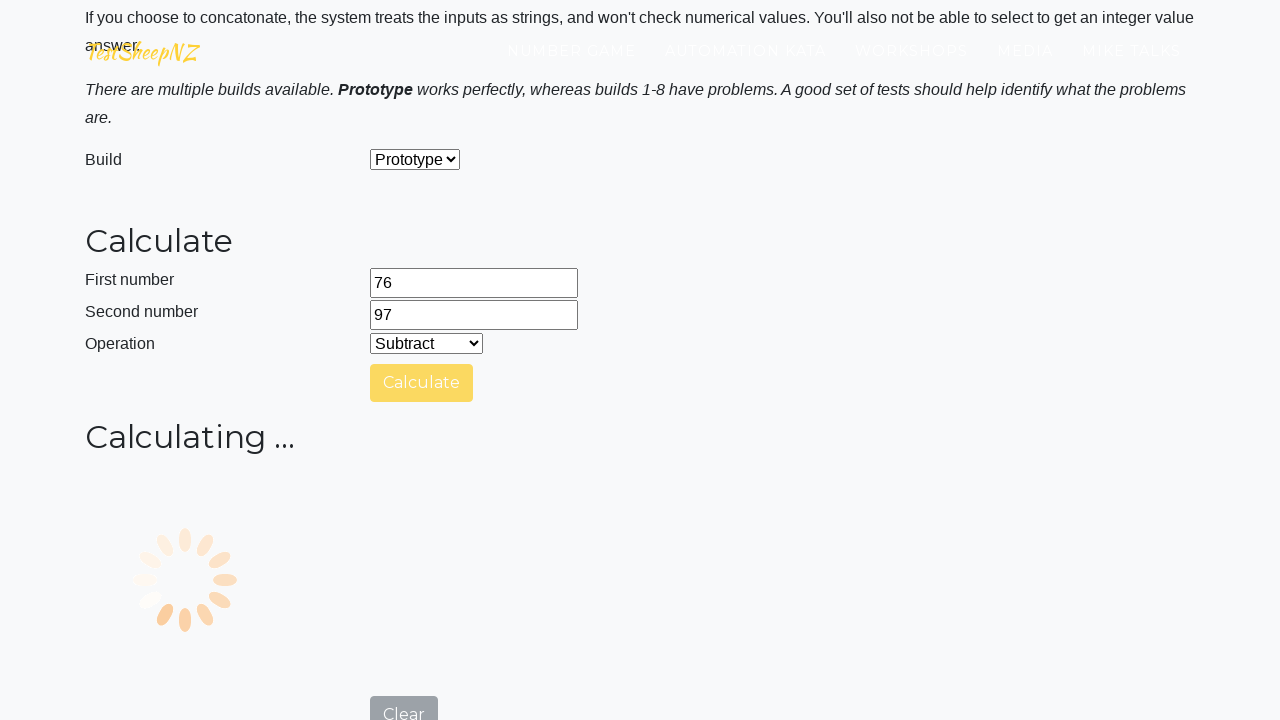

Subtract operation result displayed
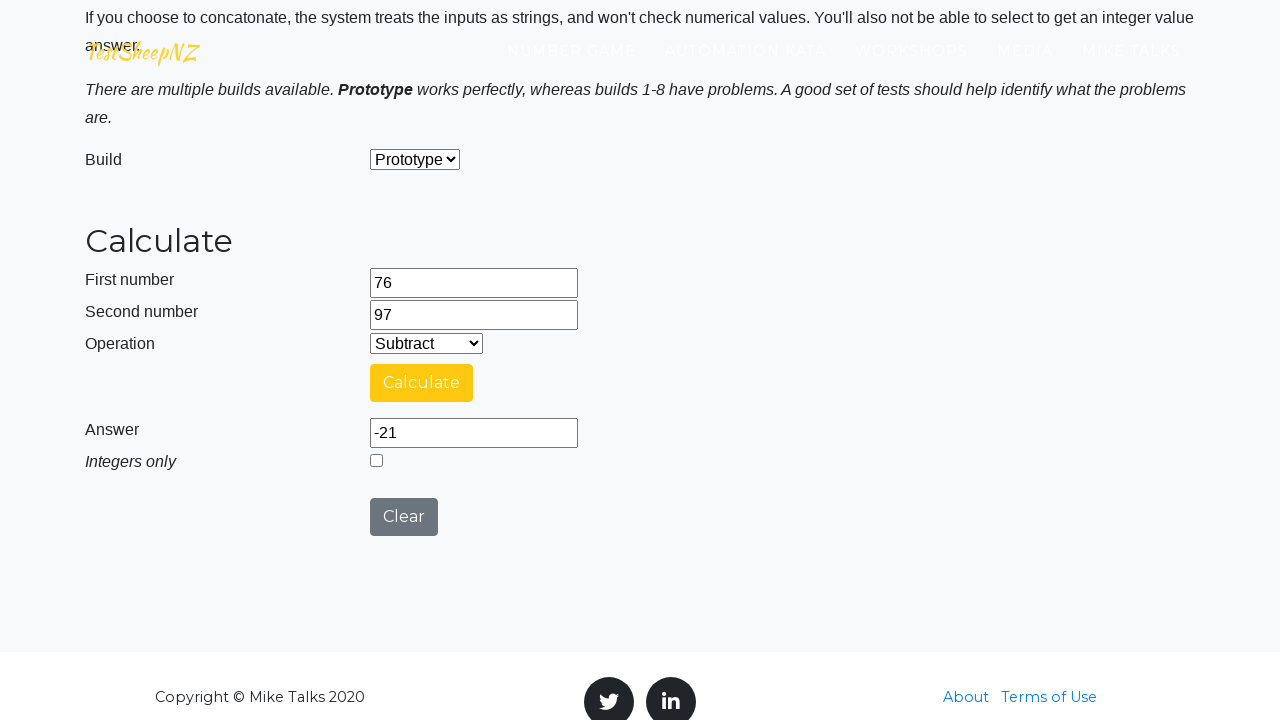

Selected Multiply operation on #selectOperationDropdown
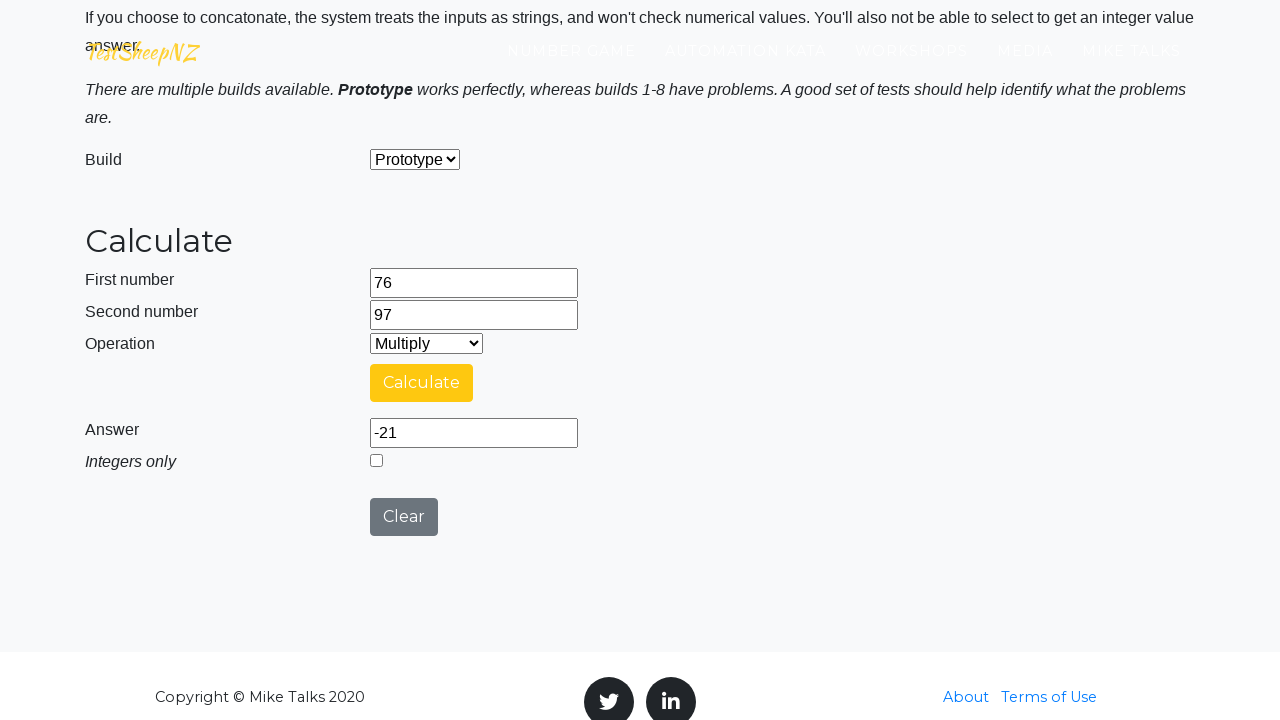

Clicked Calculate button for Multiply operation at (422, 383) on #calculateButton
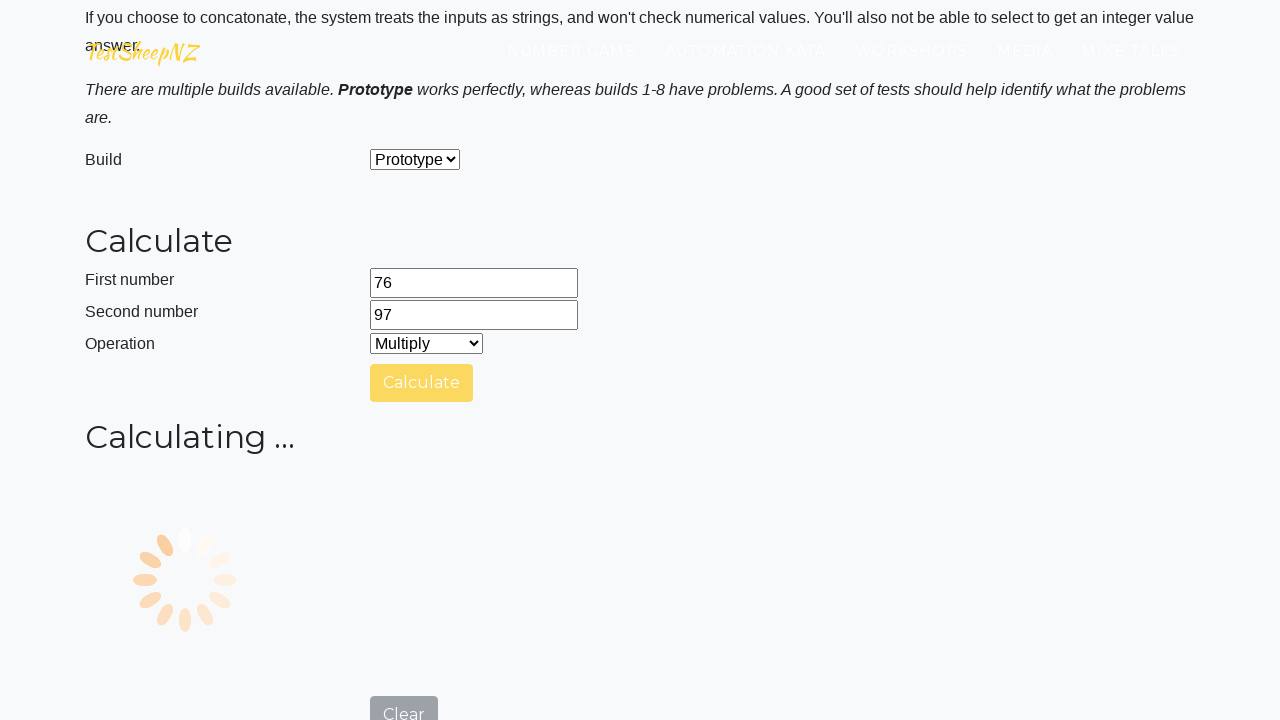

Multiply operation result displayed
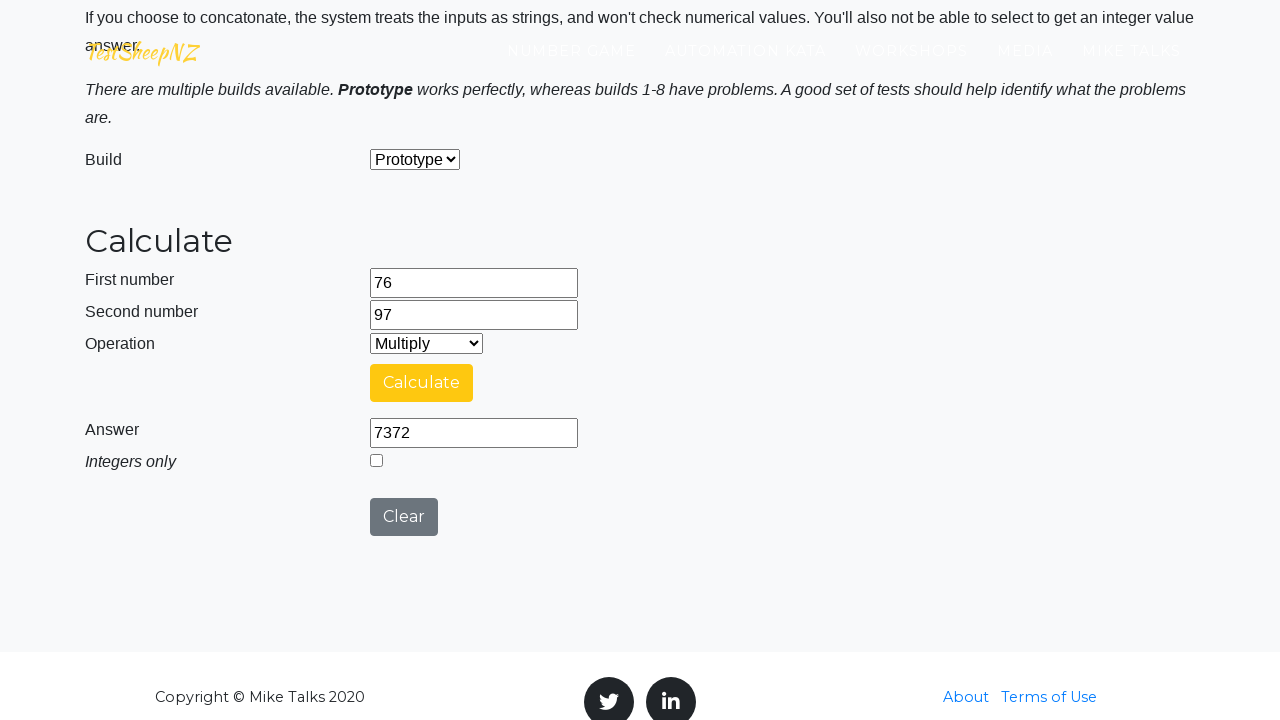

Selected Divide operation on #selectOperationDropdown
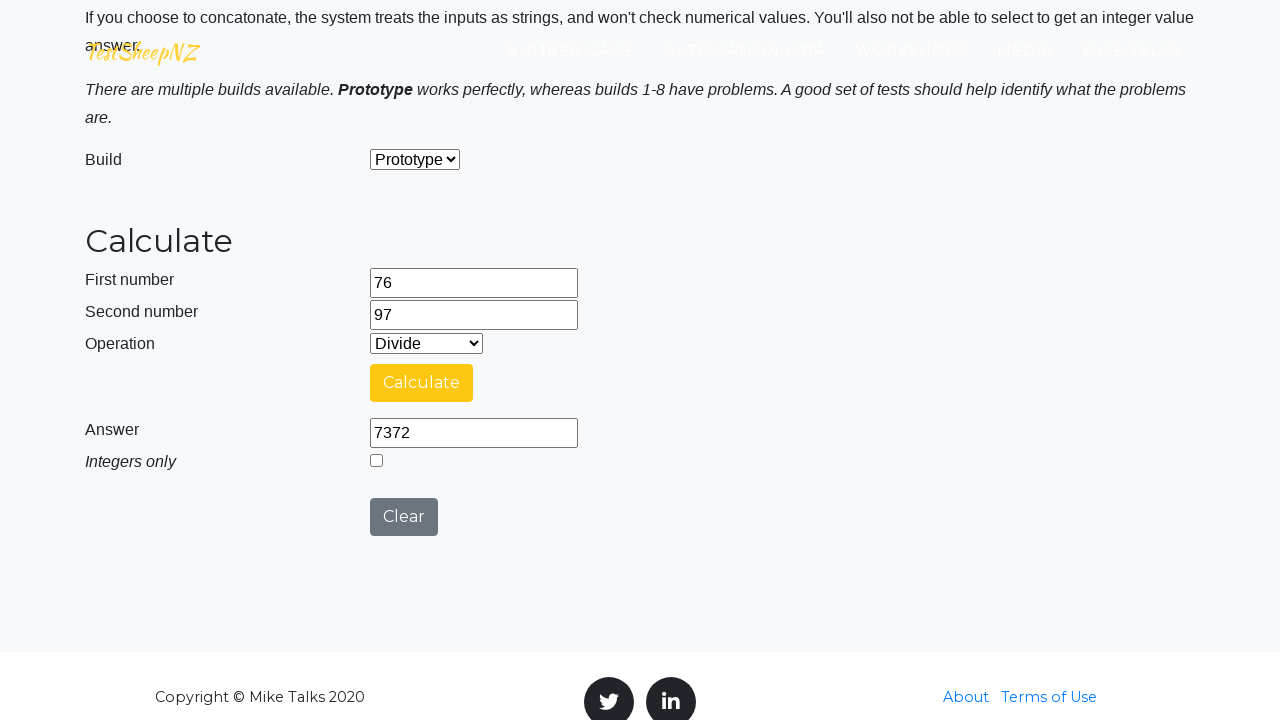

Clicked Calculate button for Divide operation at (422, 383) on #calculateButton
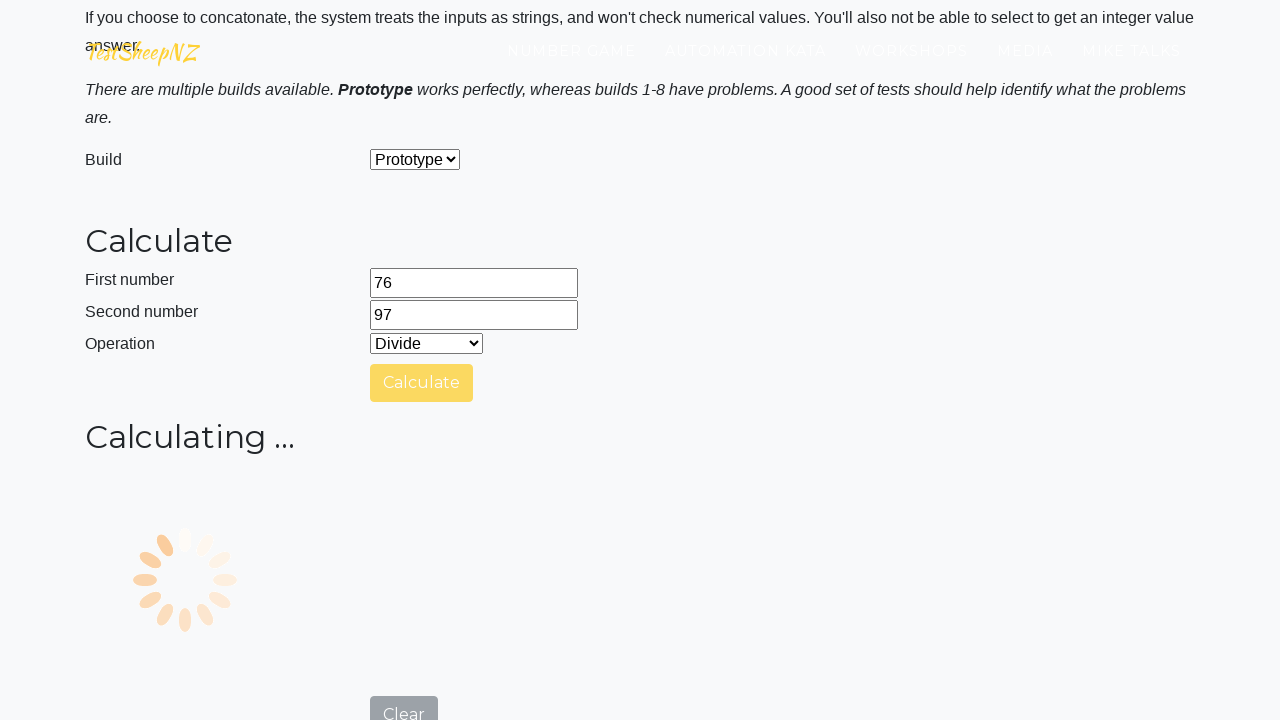

Divide operation result displayed
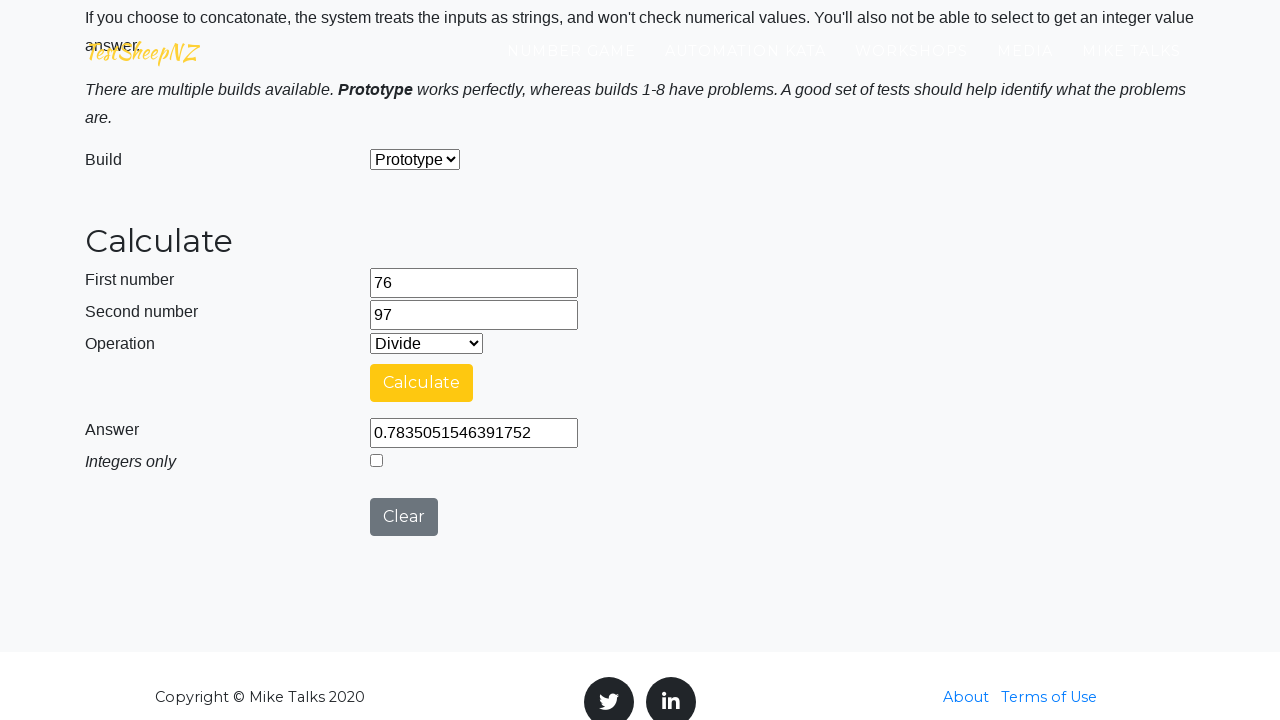

Selected Concatenate operation on #selectOperationDropdown
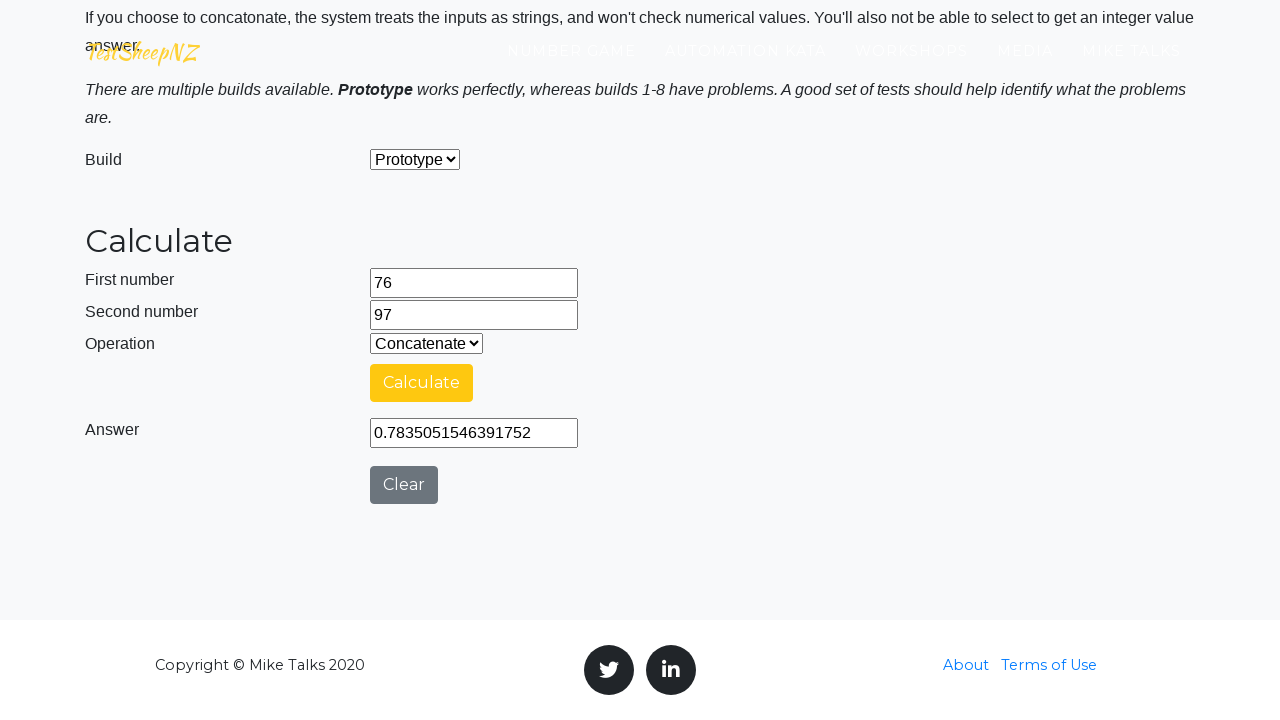

Clicked Calculate button for Concatenate operation at (422, 383) on #calculateButton
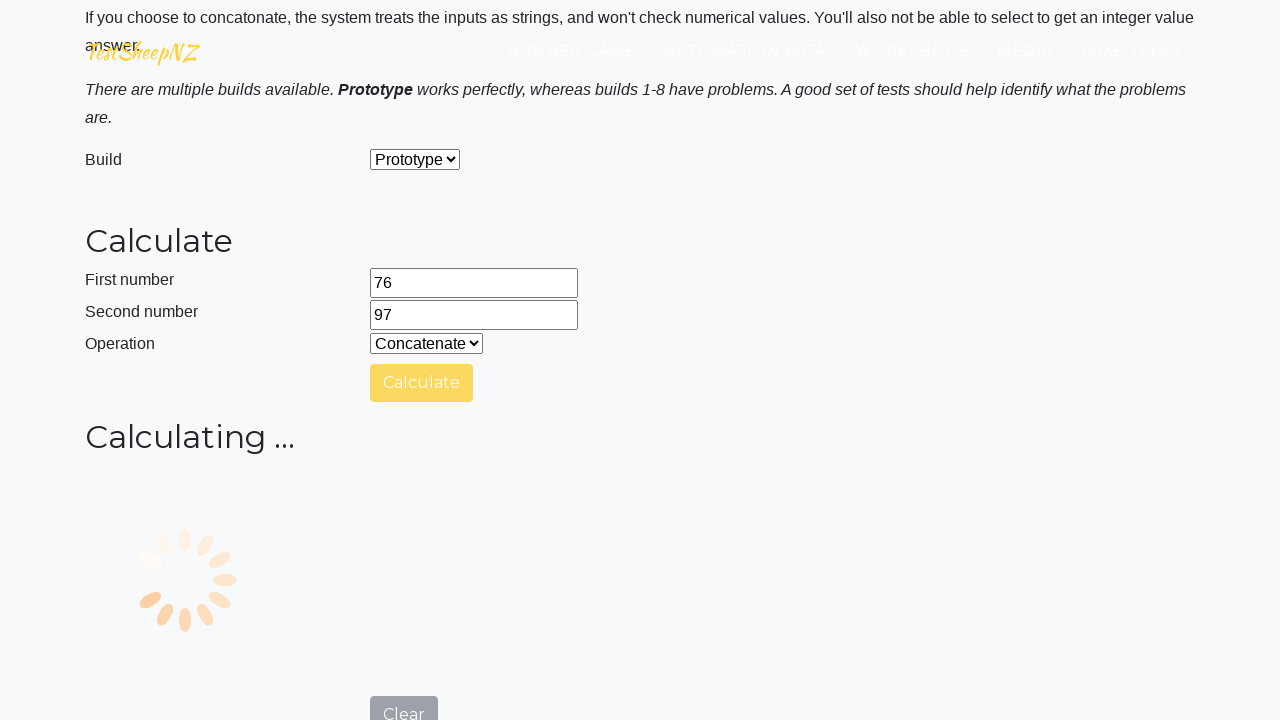

Concatenate operation result displayed
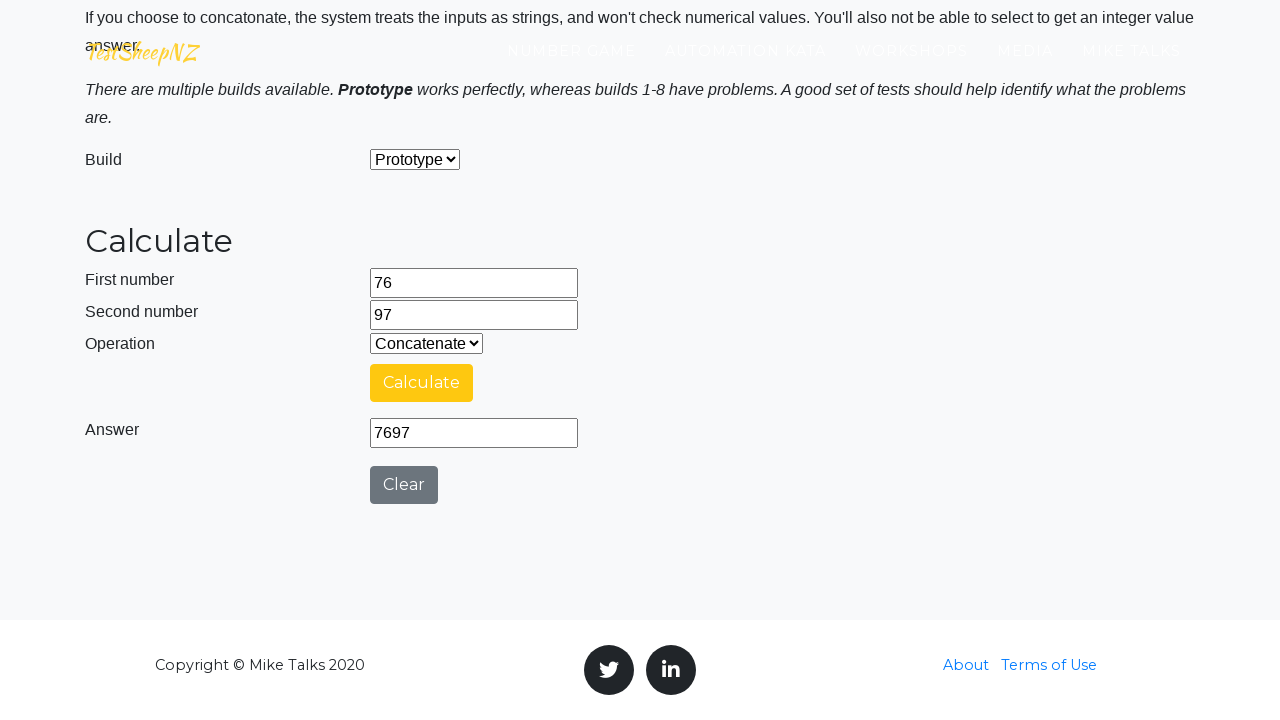

Cleared first number field on #number1Field
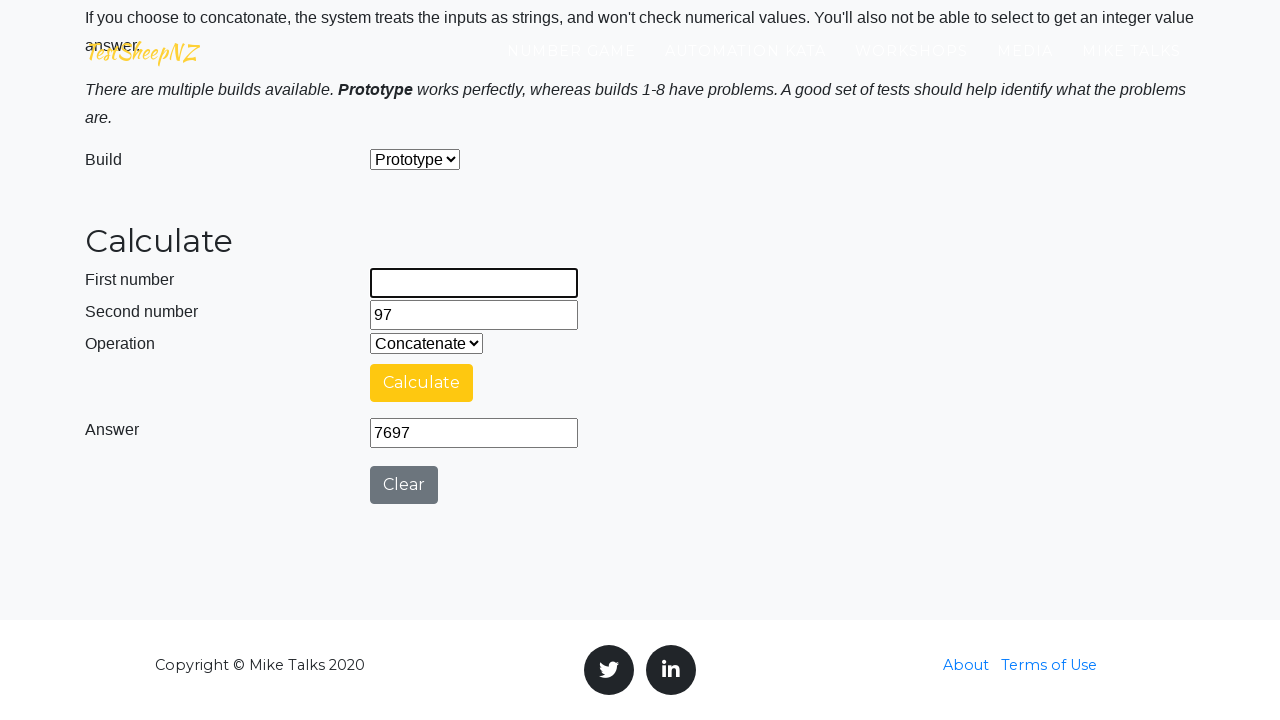

Entered first number: 71 on #number1Field
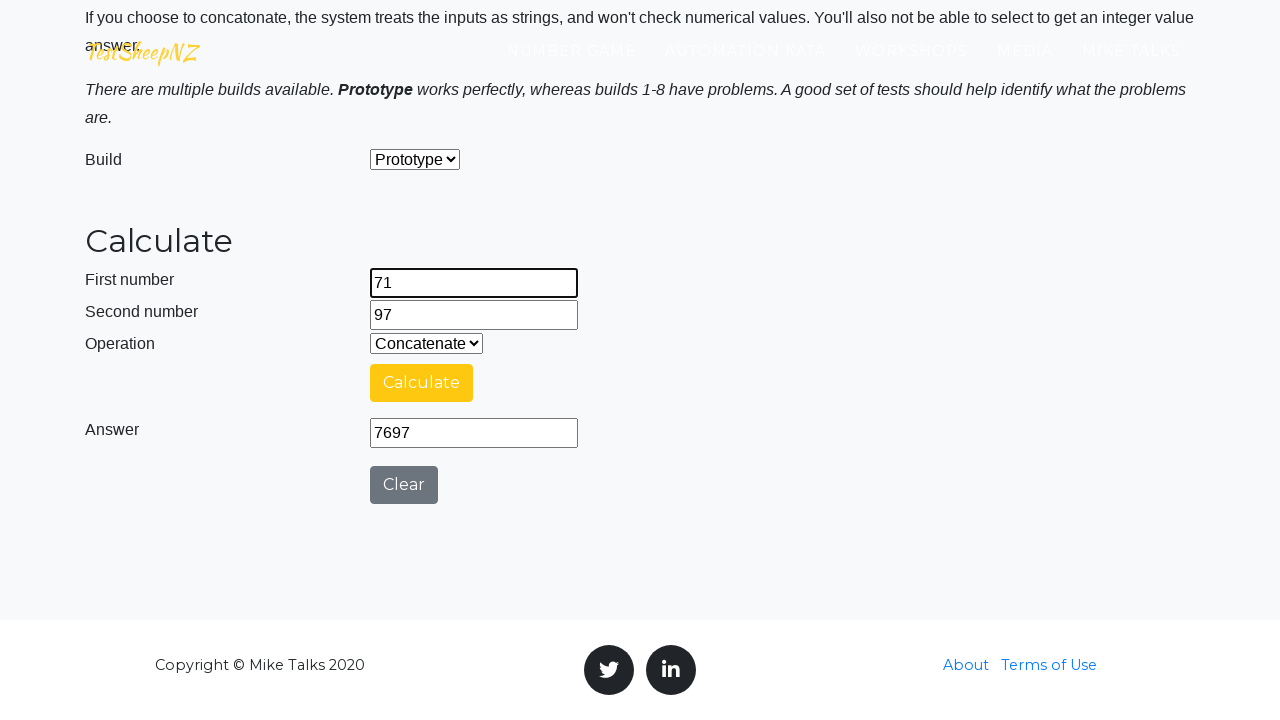

Cleared second number field on #number2Field
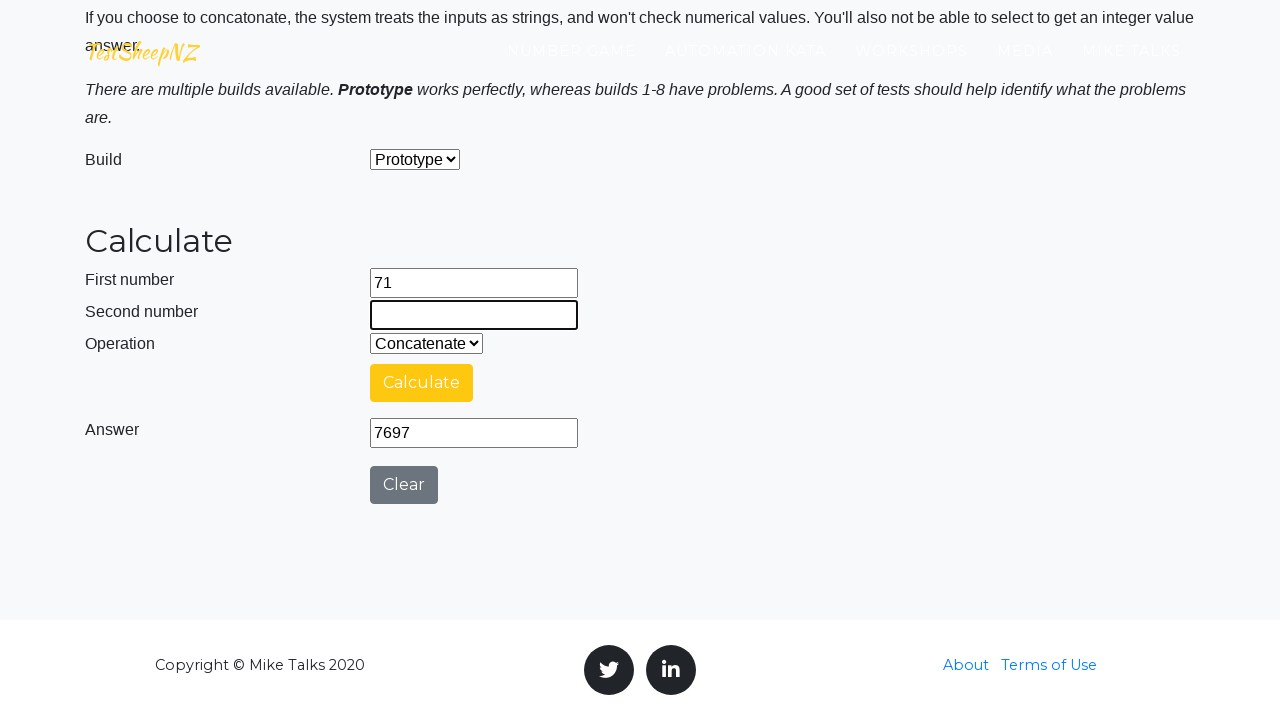

Entered second number: 69 on #number2Field
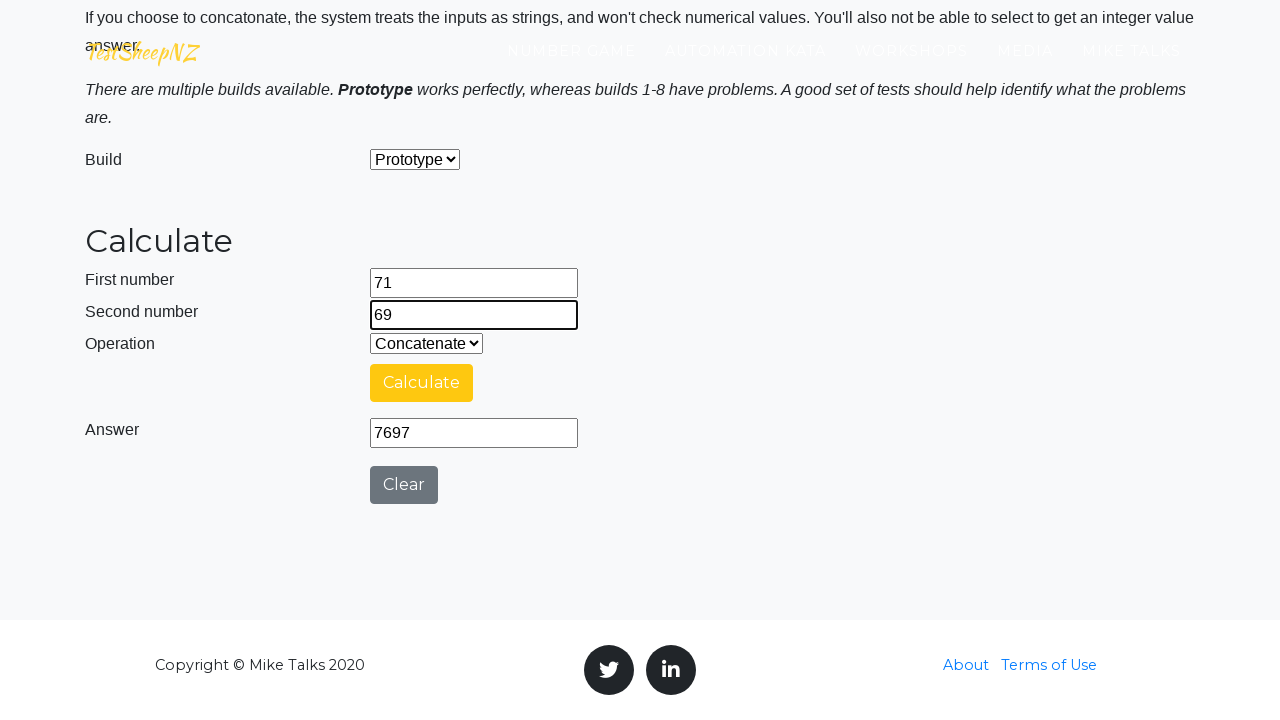

Selected Add operation on #selectOperationDropdown
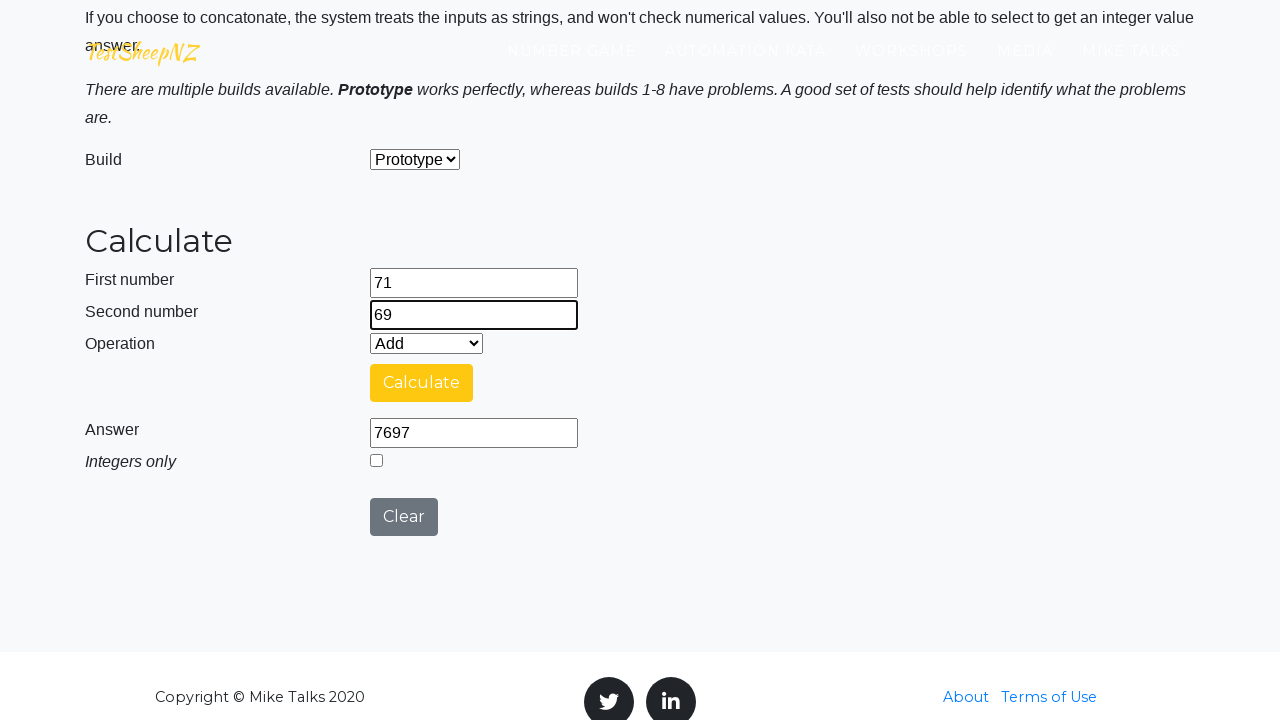

Clicked Calculate button for Add operation at (422, 383) on #calculateButton
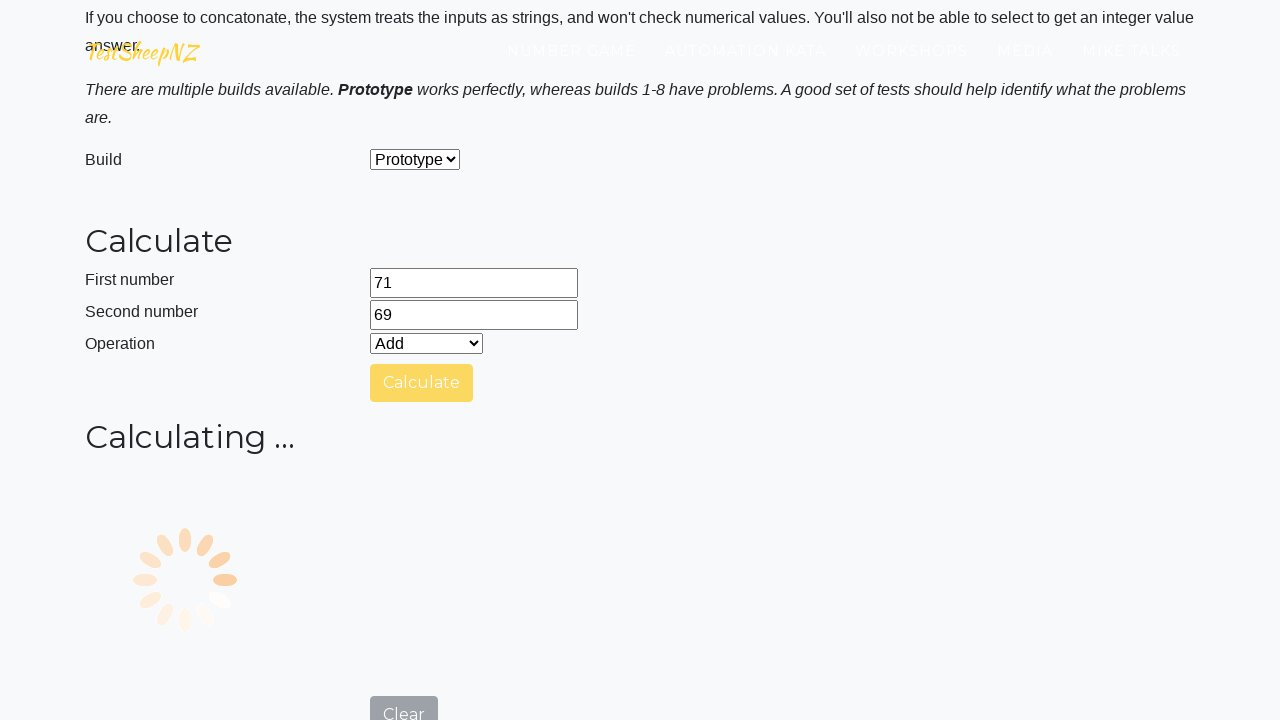

Add operation result displayed
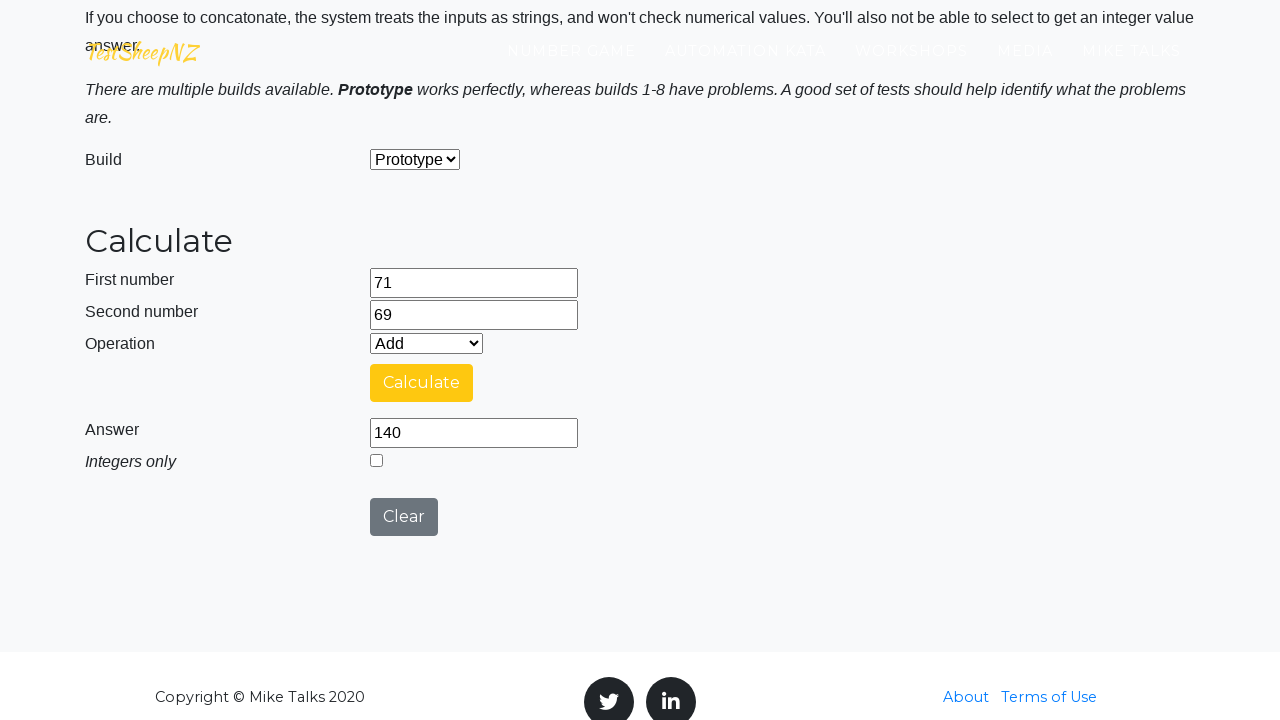

Selected Subtract operation on #selectOperationDropdown
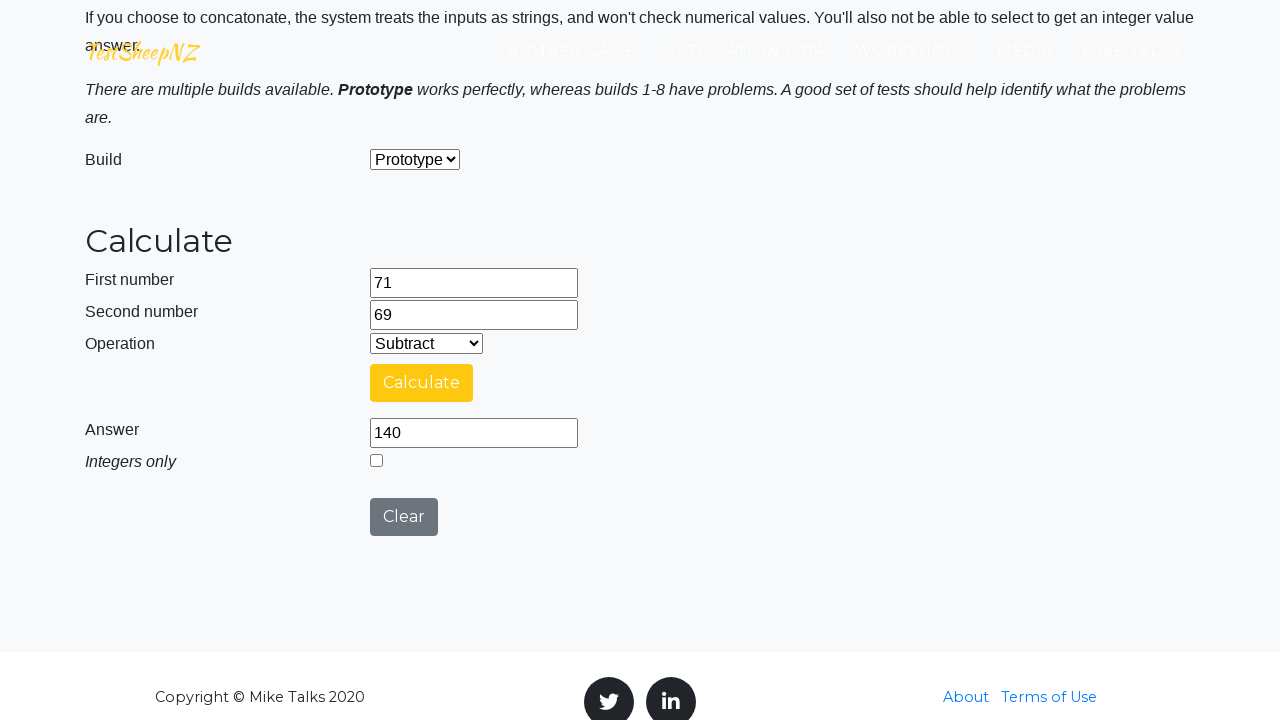

Clicked Calculate button for Subtract operation at (422, 383) on #calculateButton
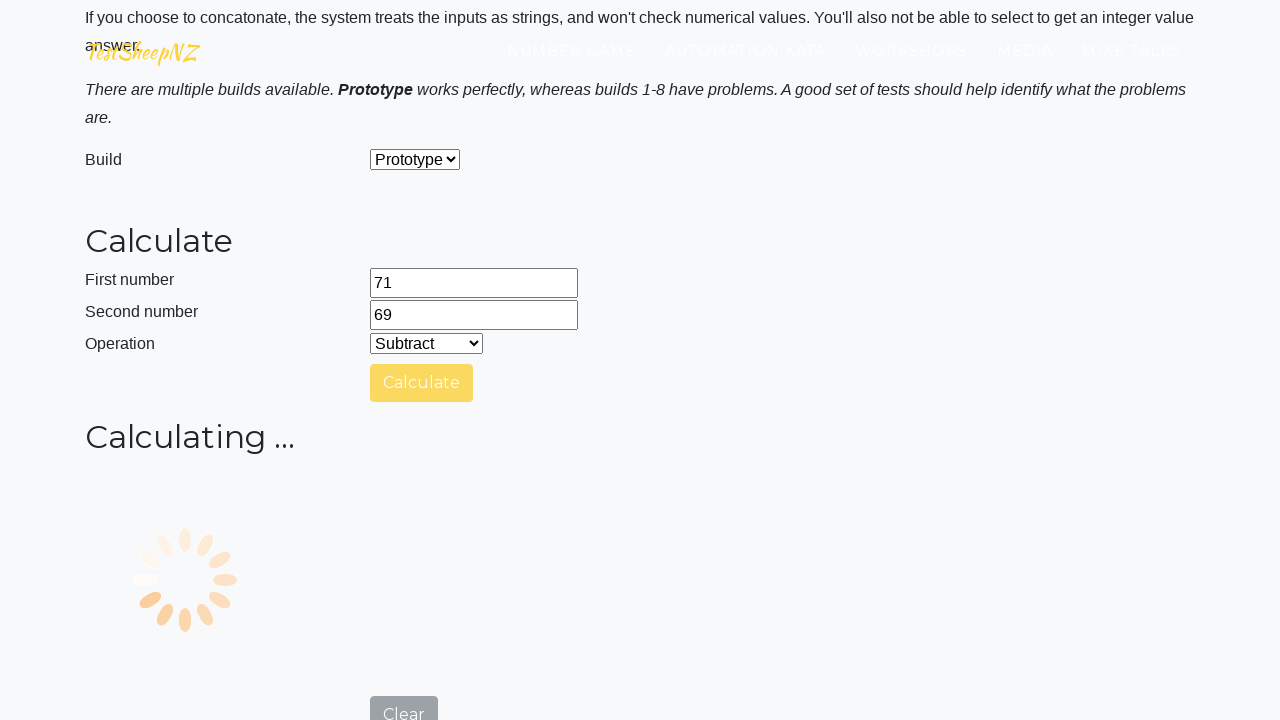

Subtract operation result displayed
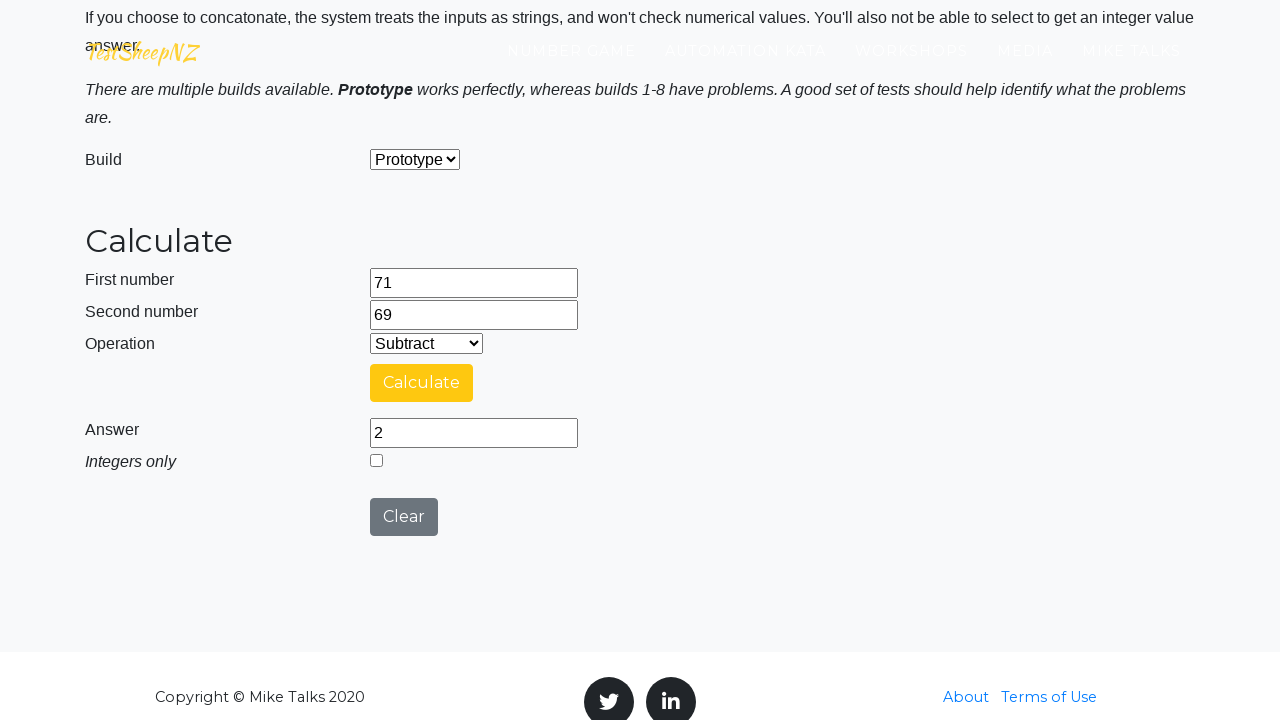

Selected Multiply operation on #selectOperationDropdown
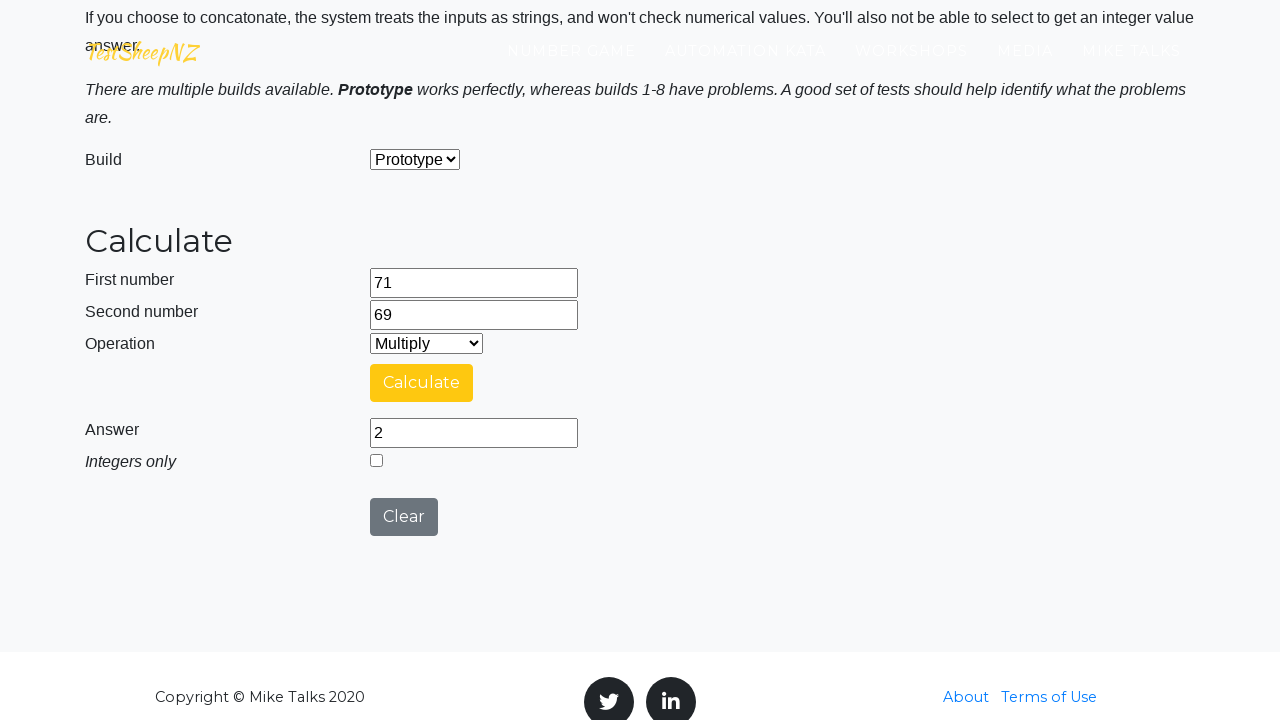

Clicked Calculate button for Multiply operation at (422, 383) on #calculateButton
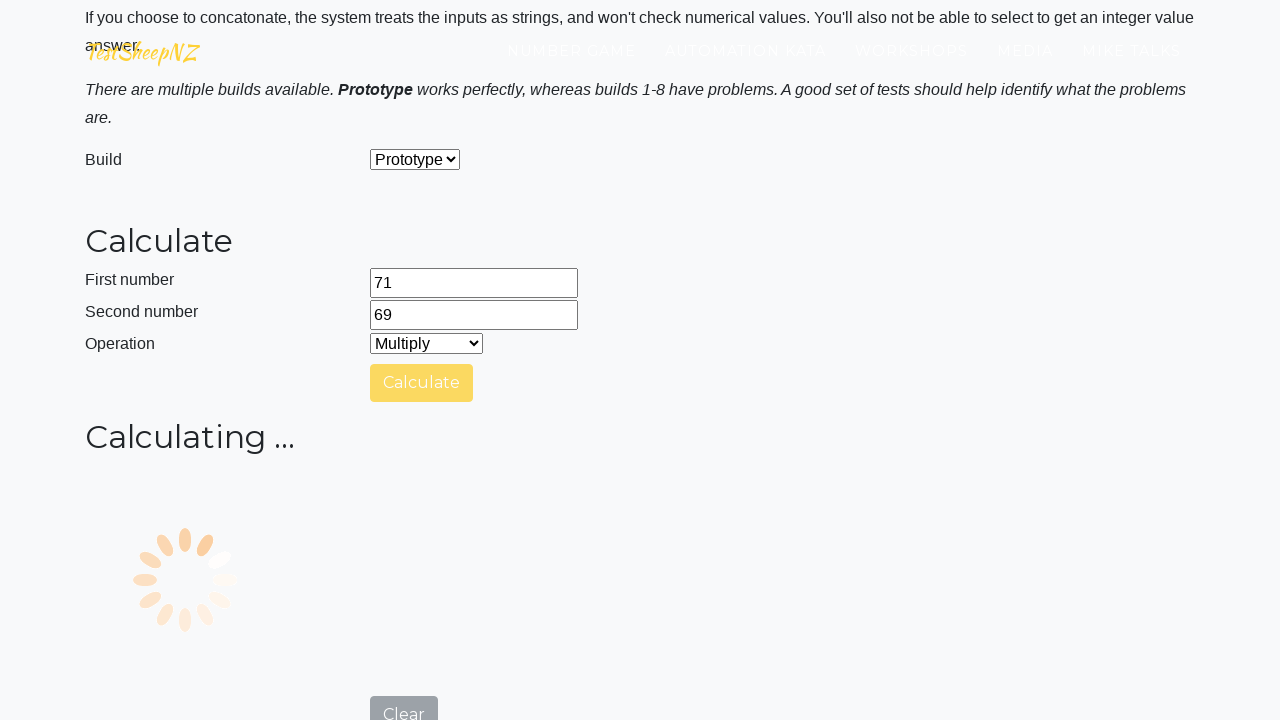

Multiply operation result displayed
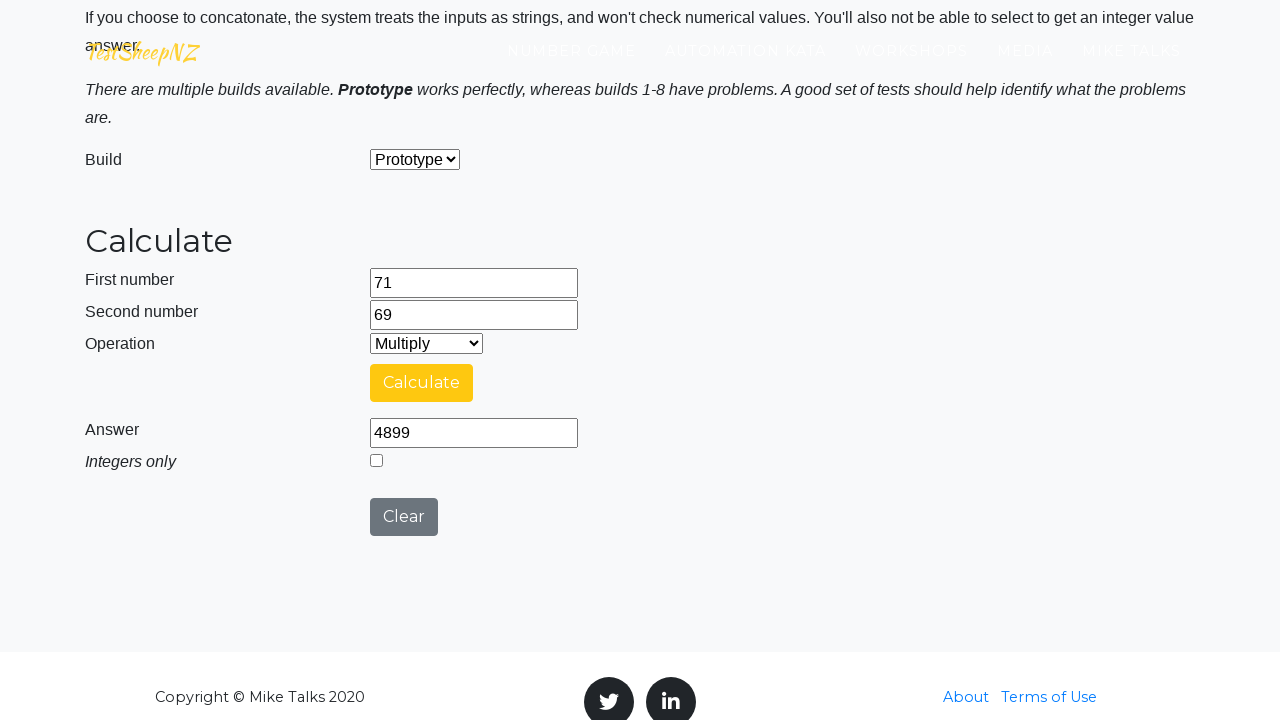

Selected Divide operation on #selectOperationDropdown
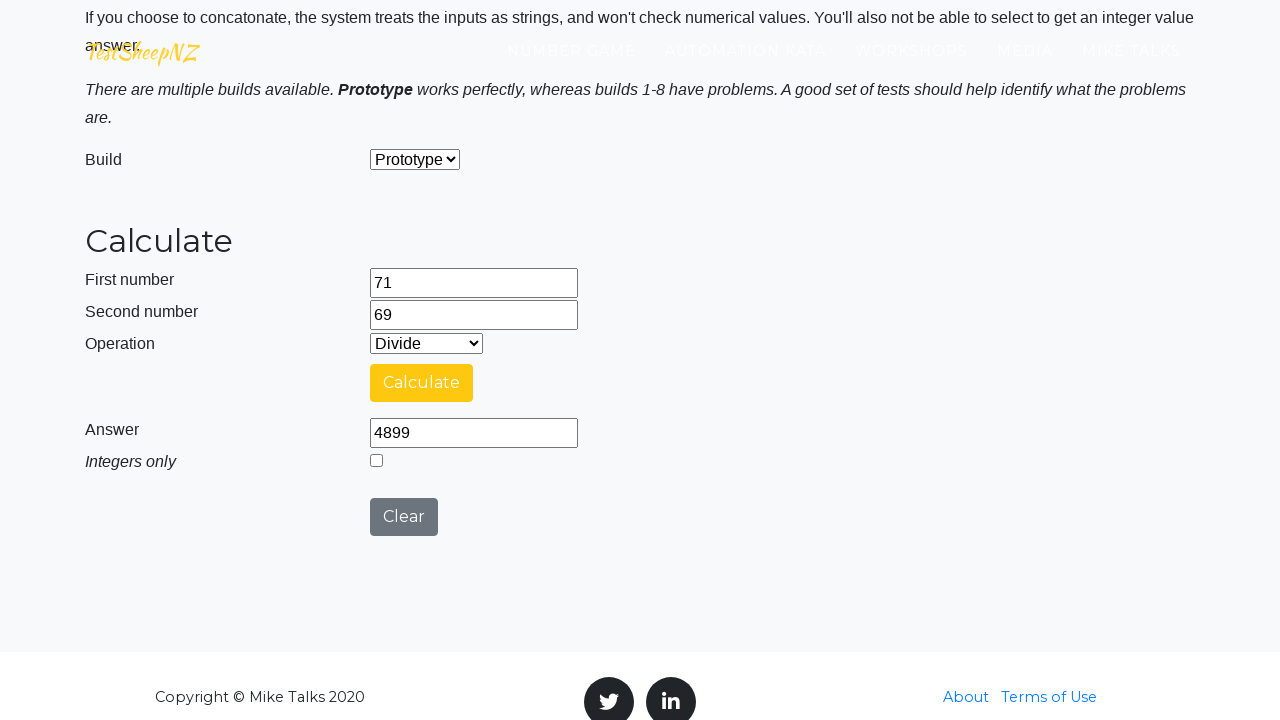

Clicked Calculate button for Divide operation at (422, 383) on #calculateButton
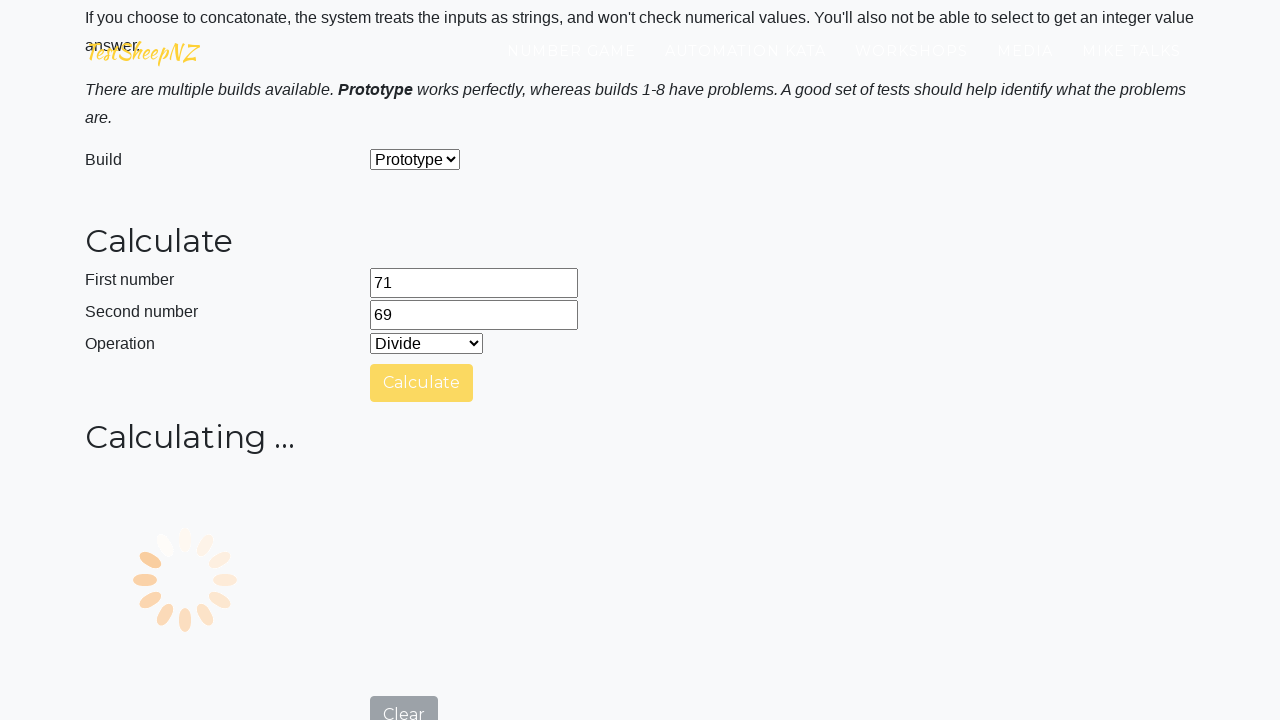

Divide operation result displayed
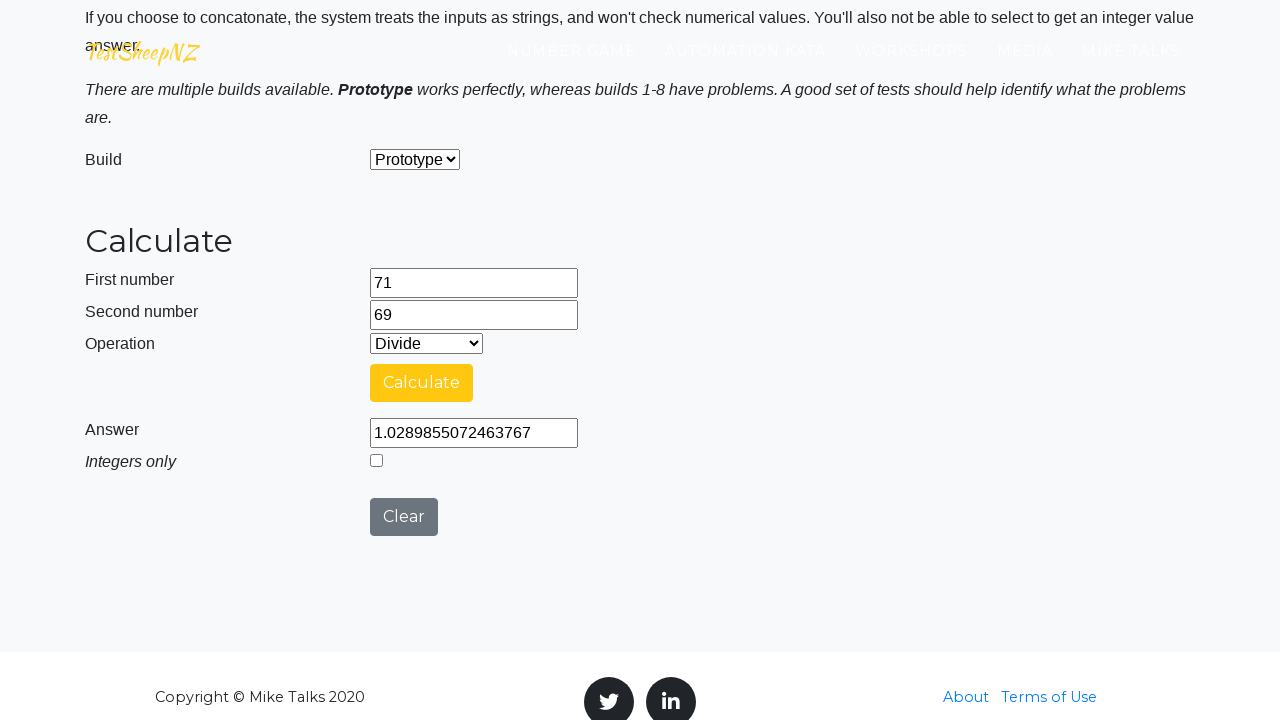

Selected Concatenate operation on #selectOperationDropdown
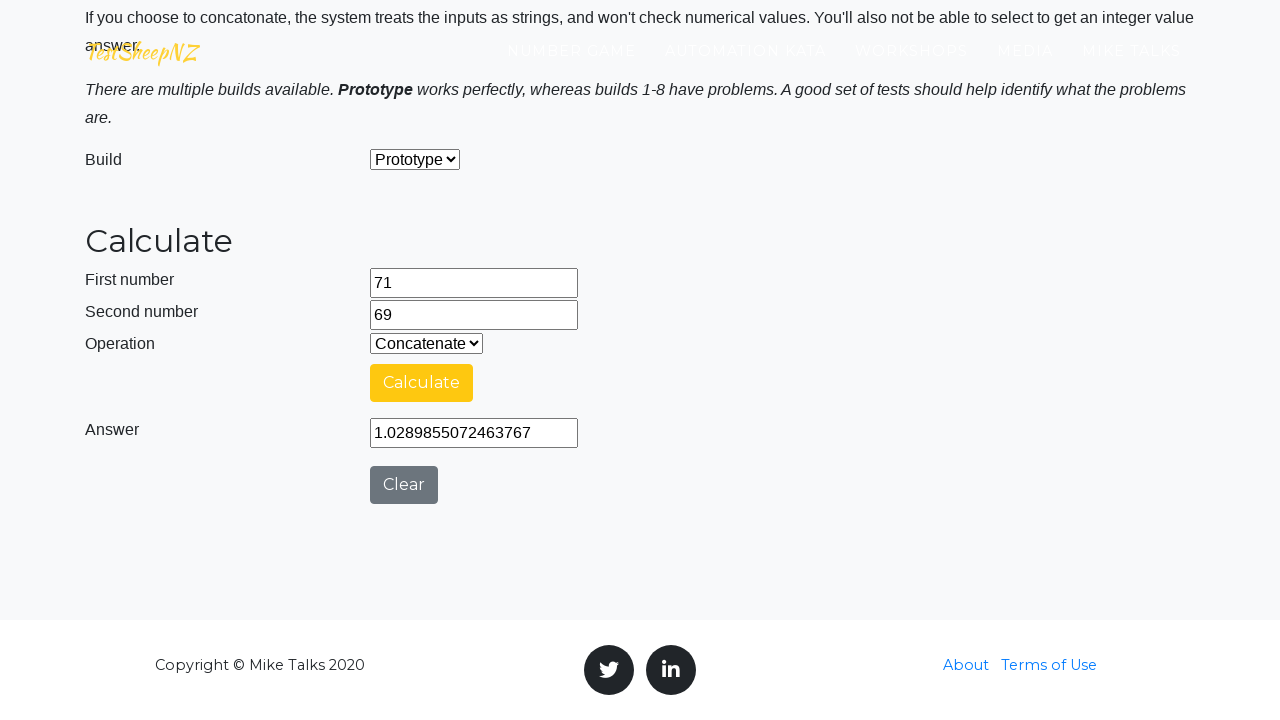

Clicked Calculate button for Concatenate operation at (422, 383) on #calculateButton
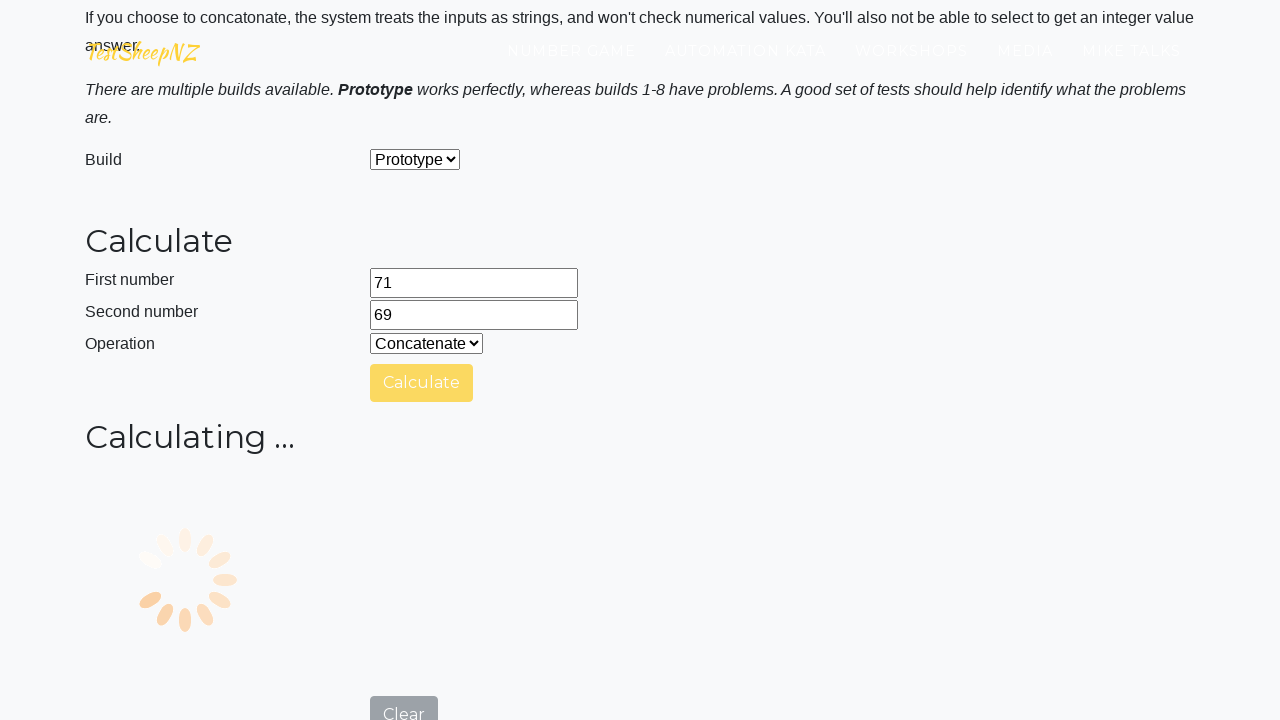

Concatenate operation result displayed
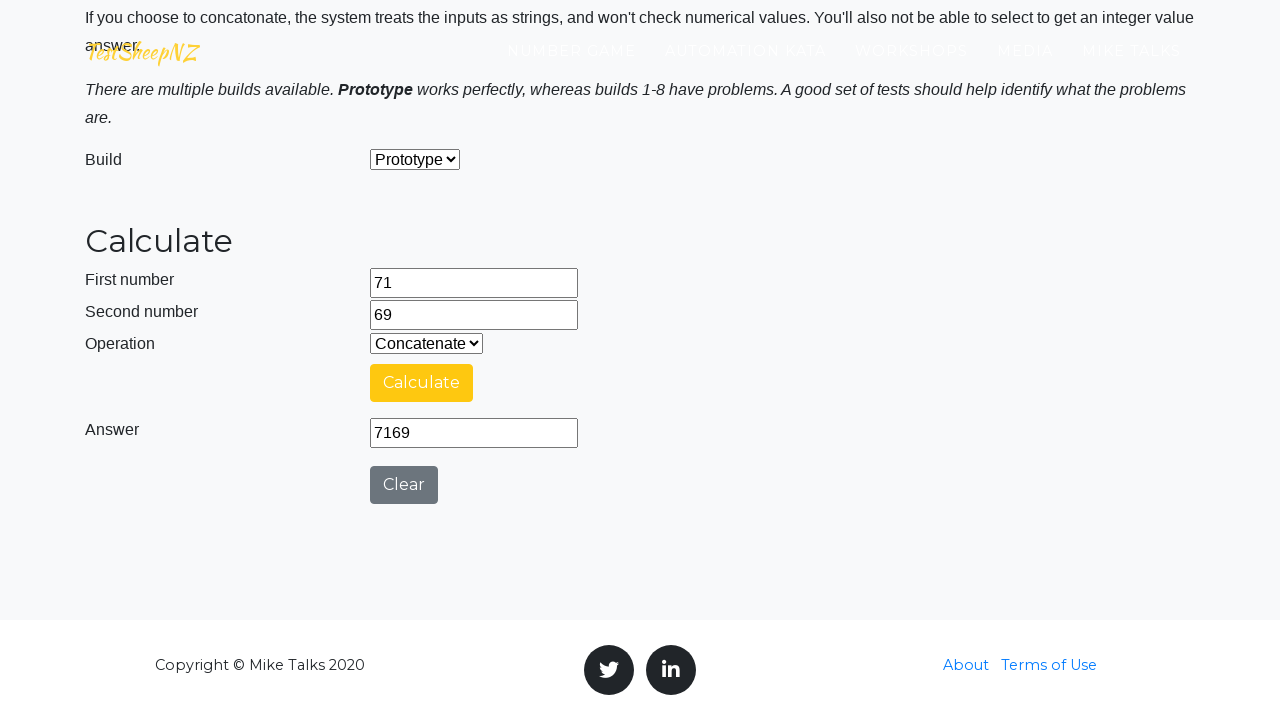

Cleared first number field on #number1Field
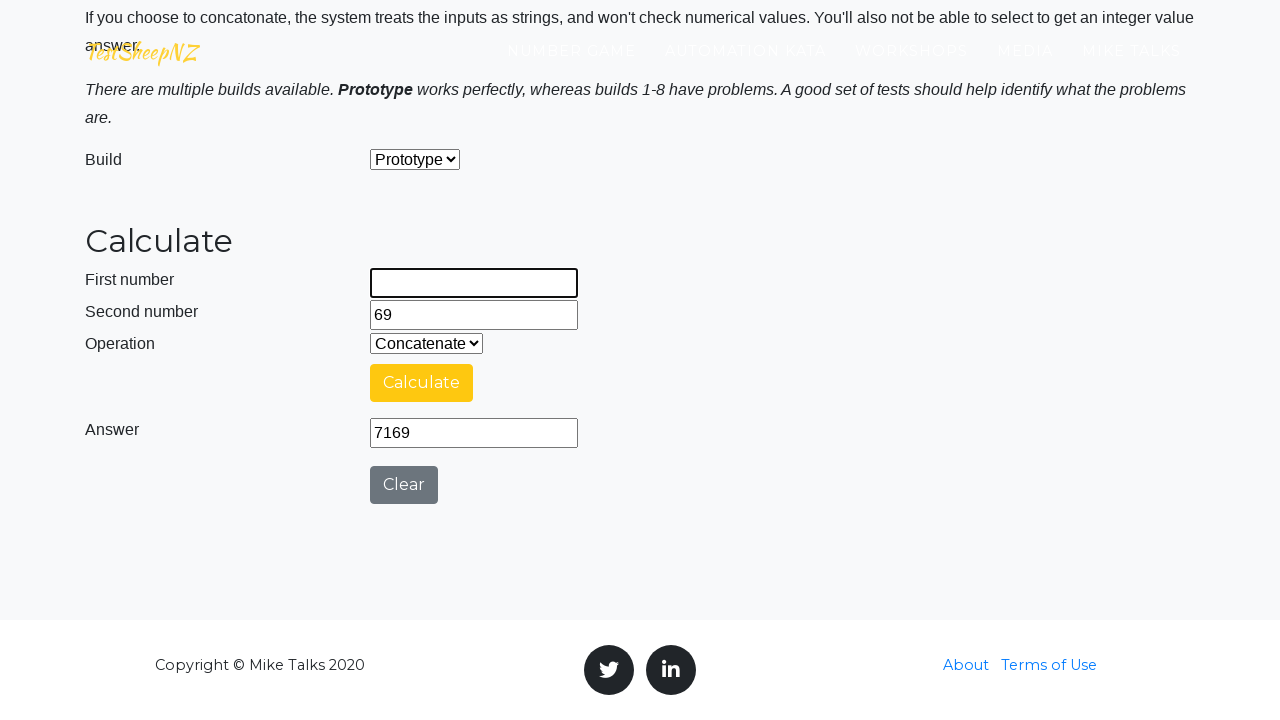

Entered first number: 79 on #number1Field
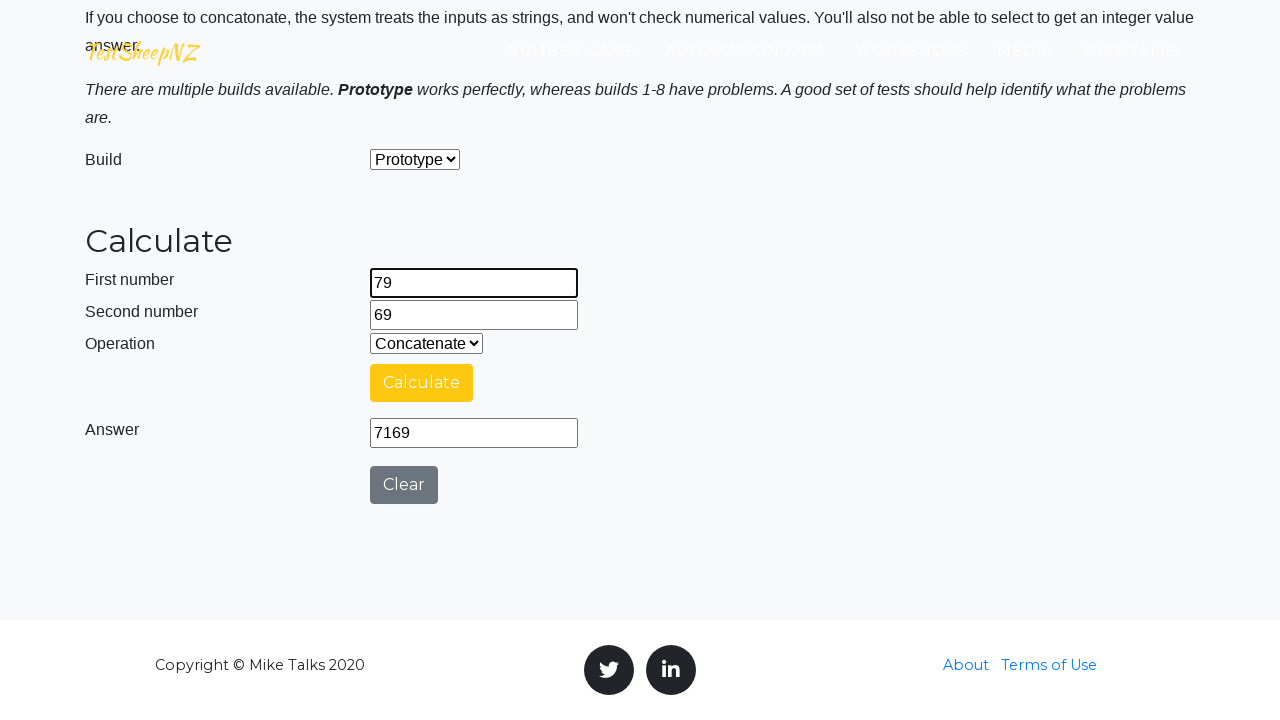

Cleared second number field on #number2Field
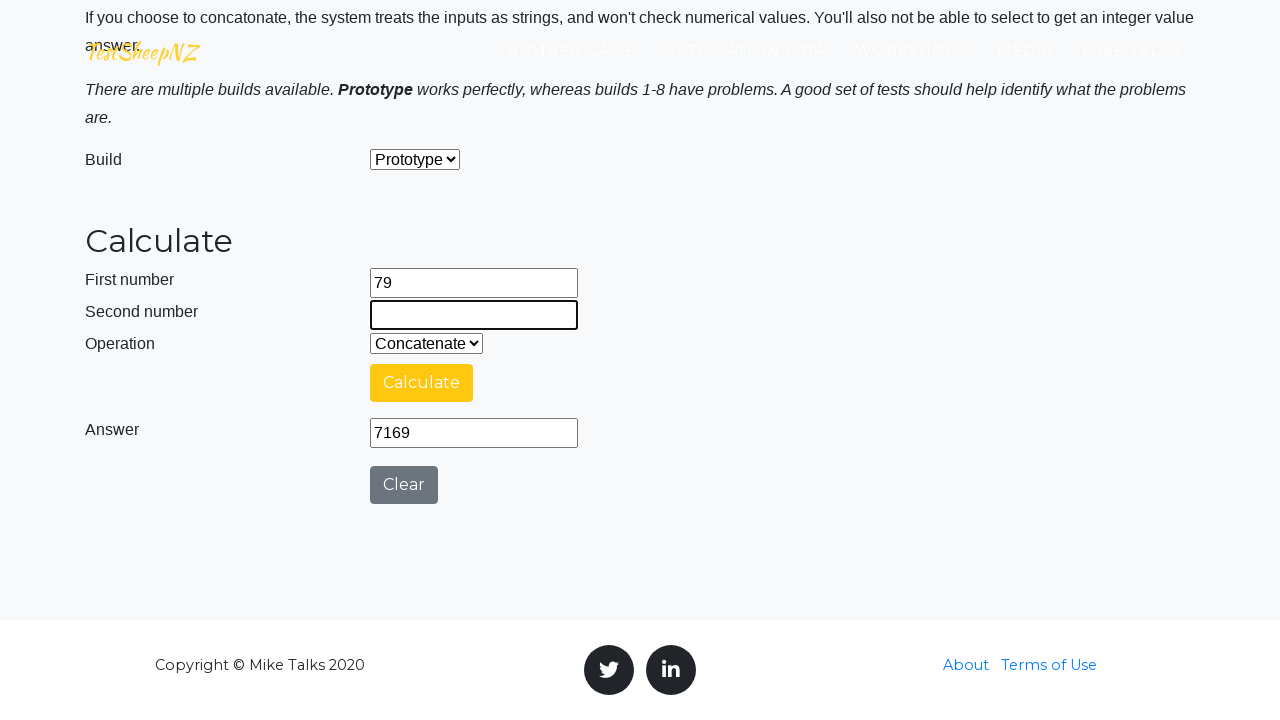

Entered second number: 99 on #number2Field
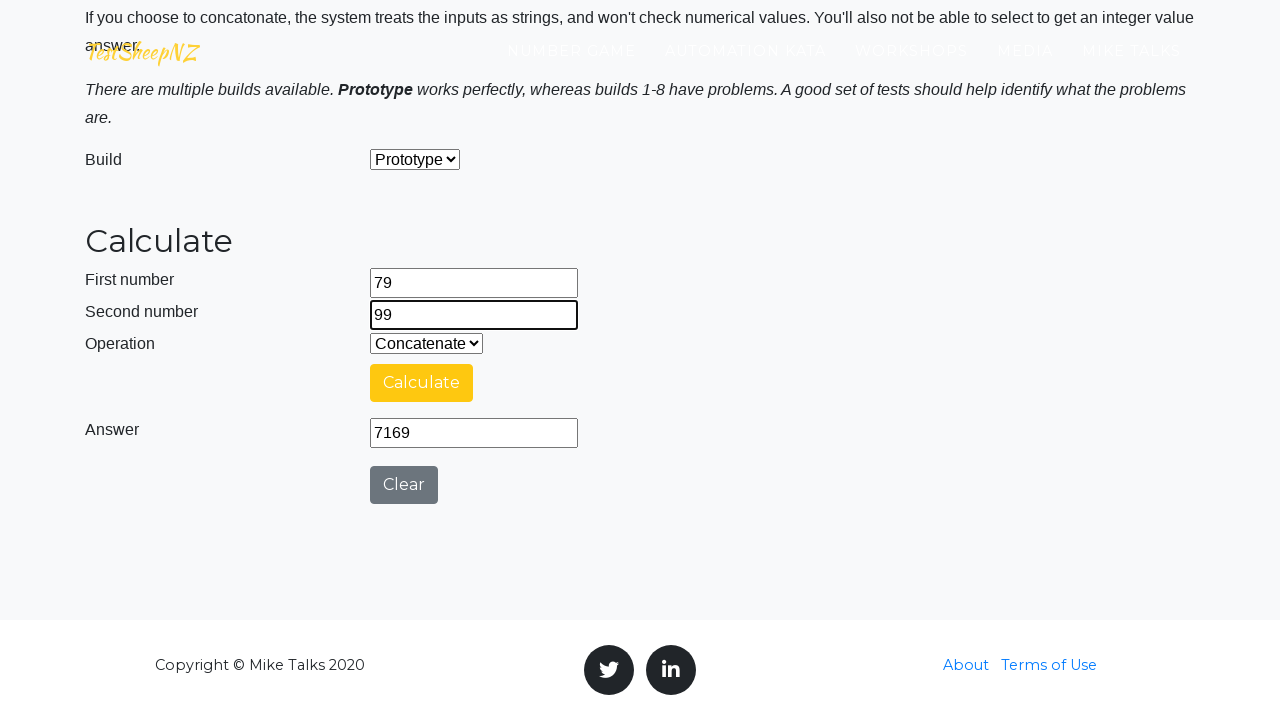

Selected Add operation on #selectOperationDropdown
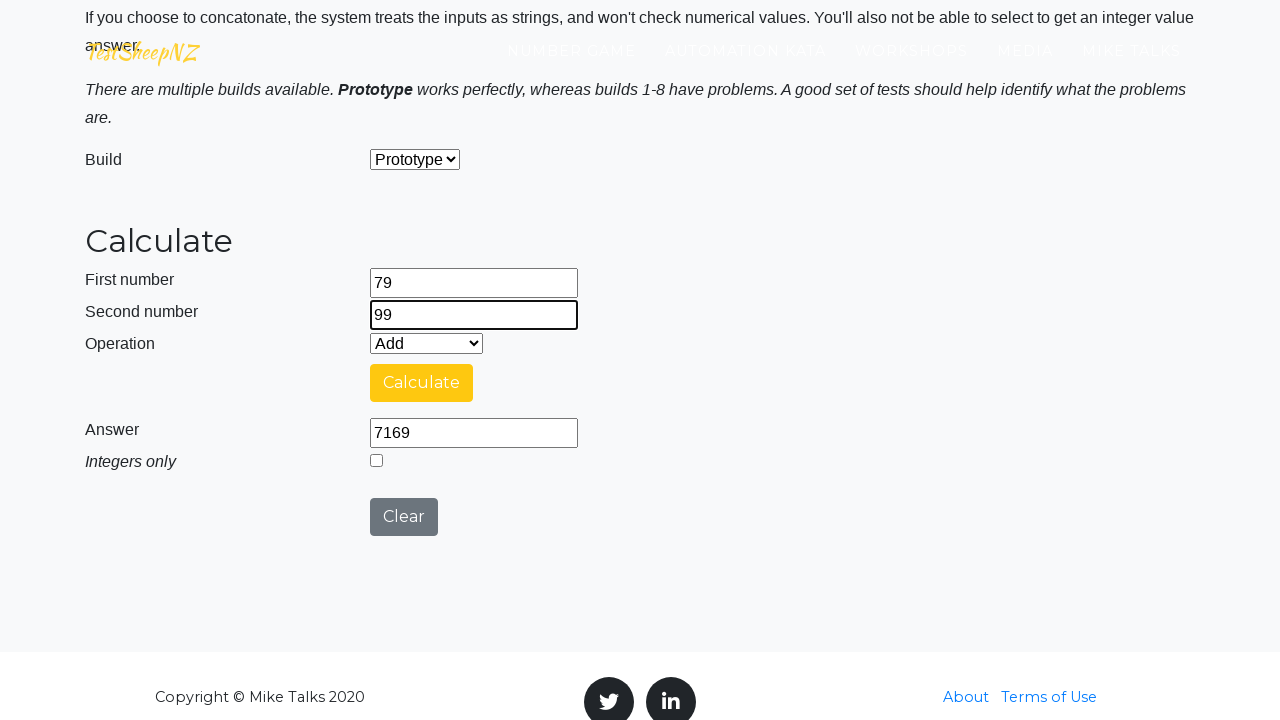

Clicked Calculate button for Add operation at (422, 383) on #calculateButton
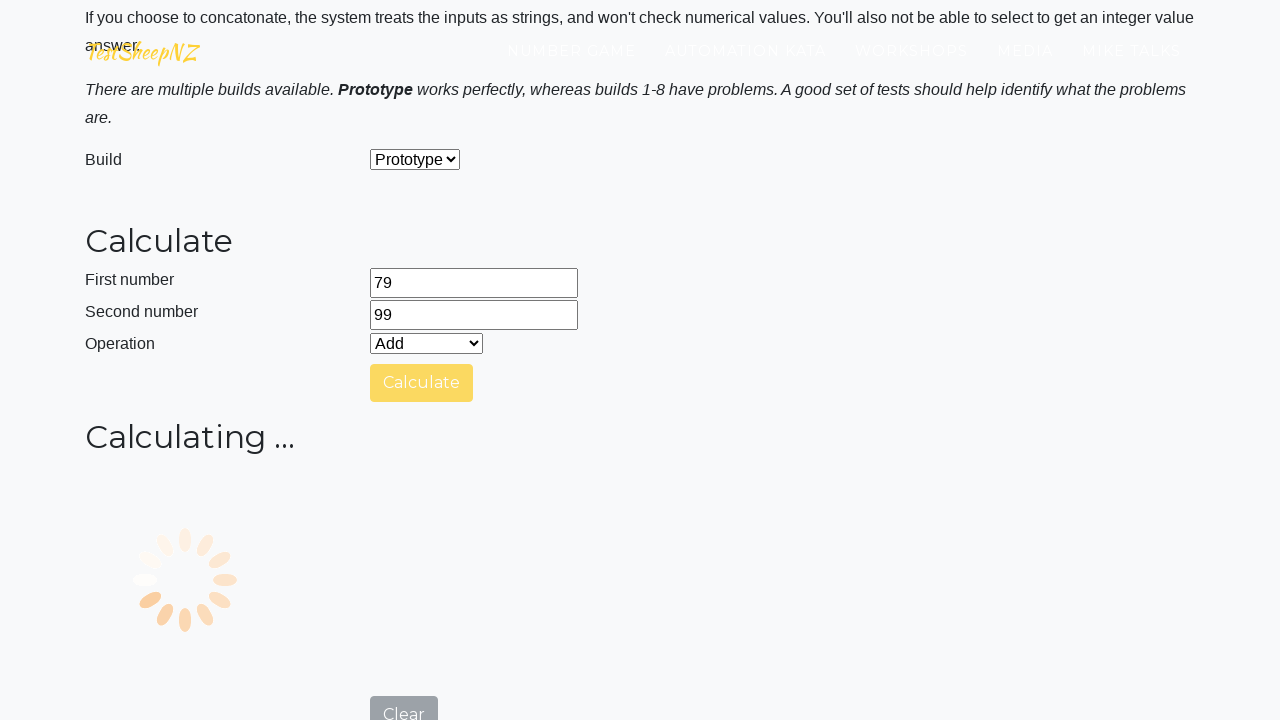

Add operation result displayed
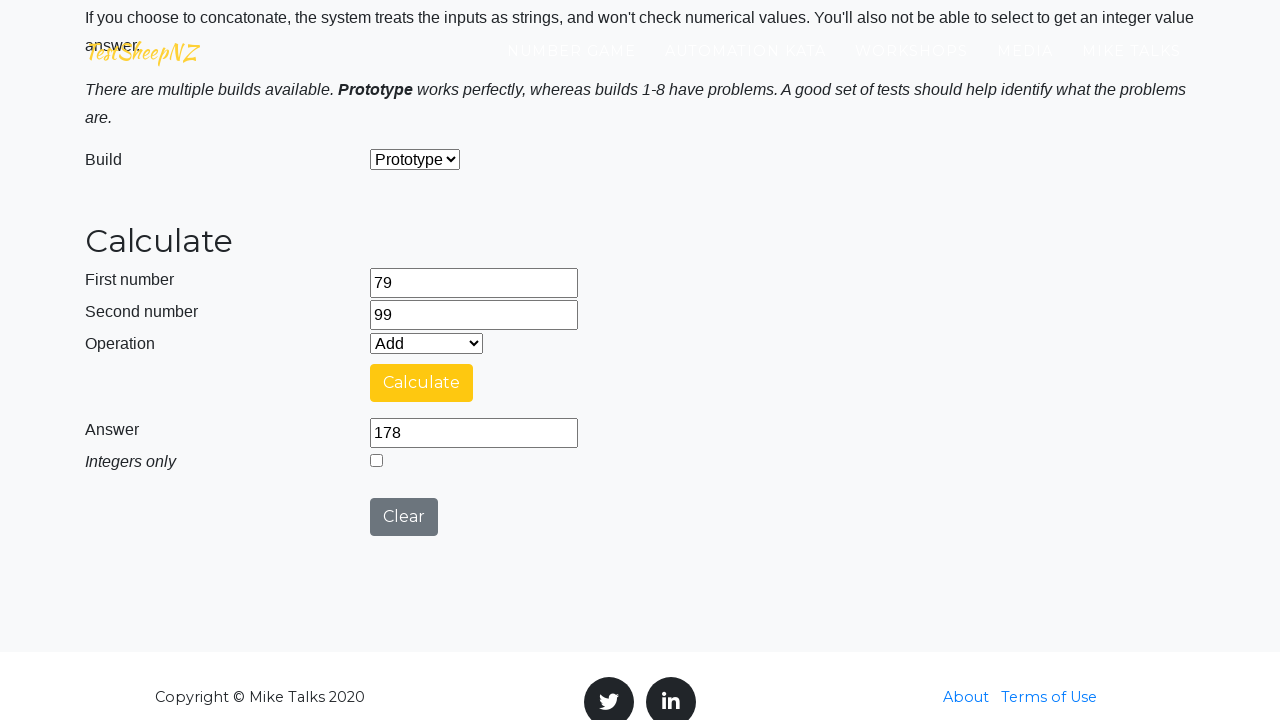

Selected Subtract operation on #selectOperationDropdown
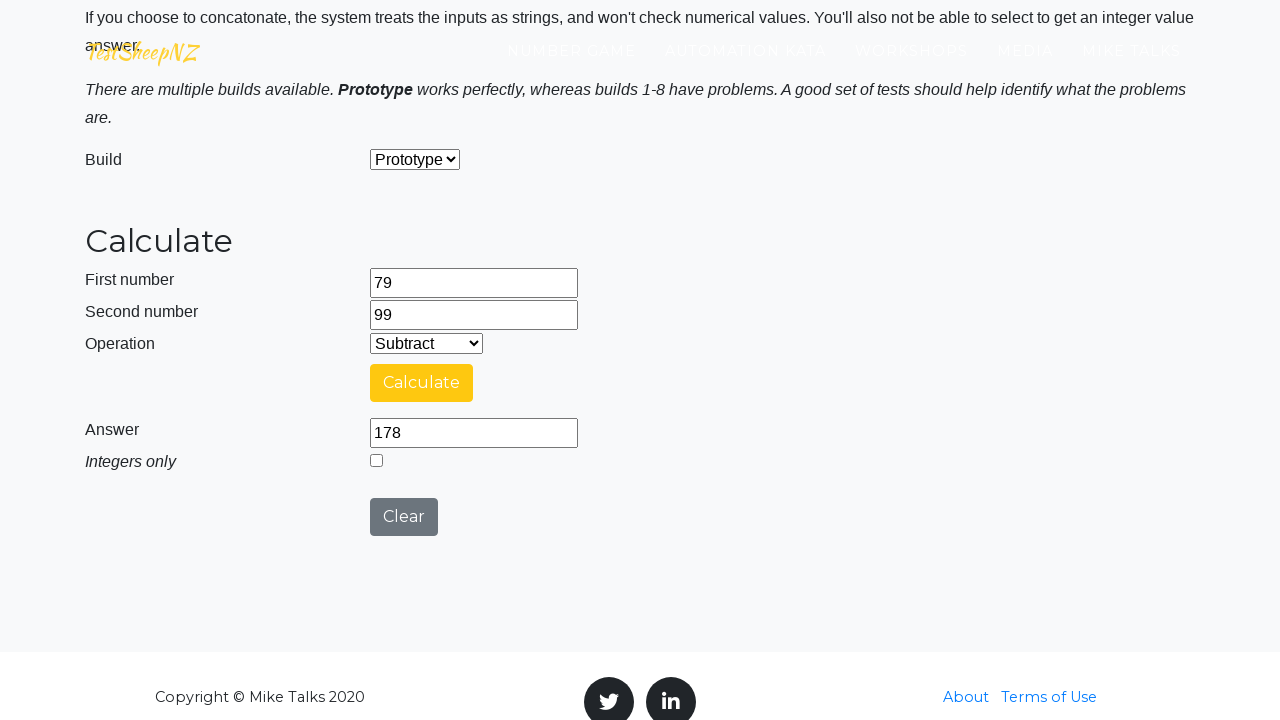

Clicked Calculate button for Subtract operation at (422, 383) on #calculateButton
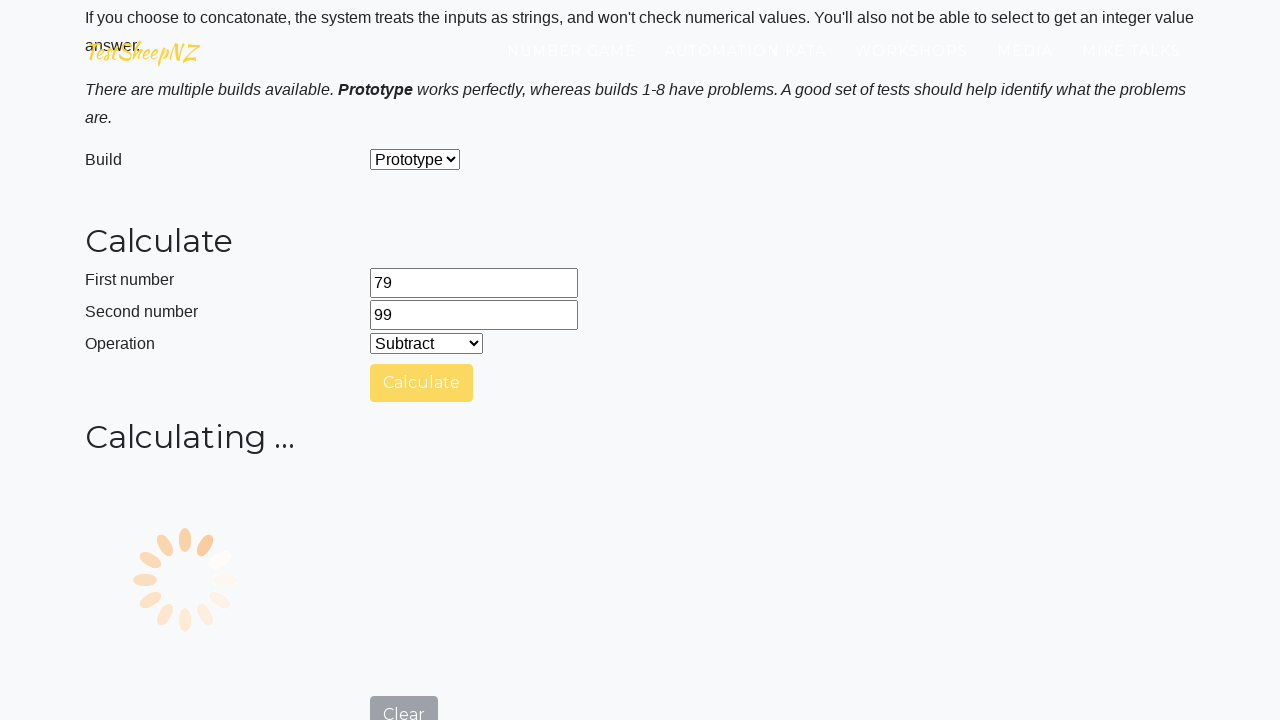

Subtract operation result displayed
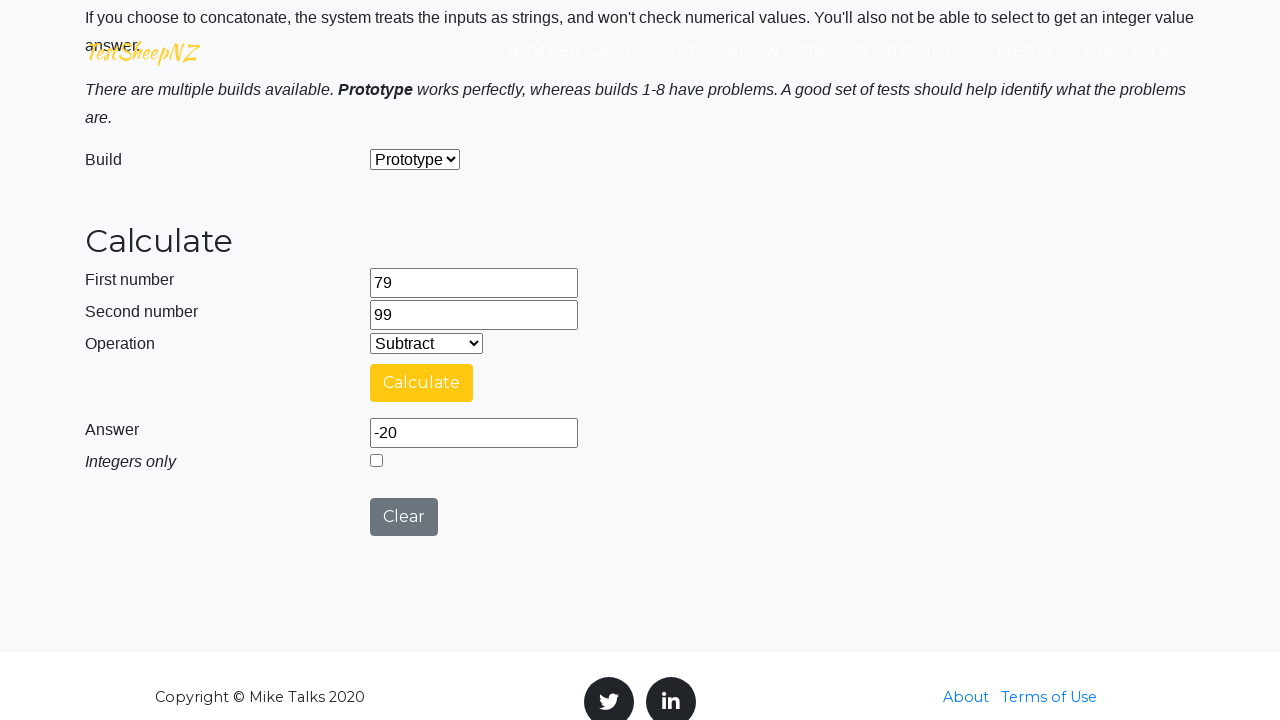

Selected Multiply operation on #selectOperationDropdown
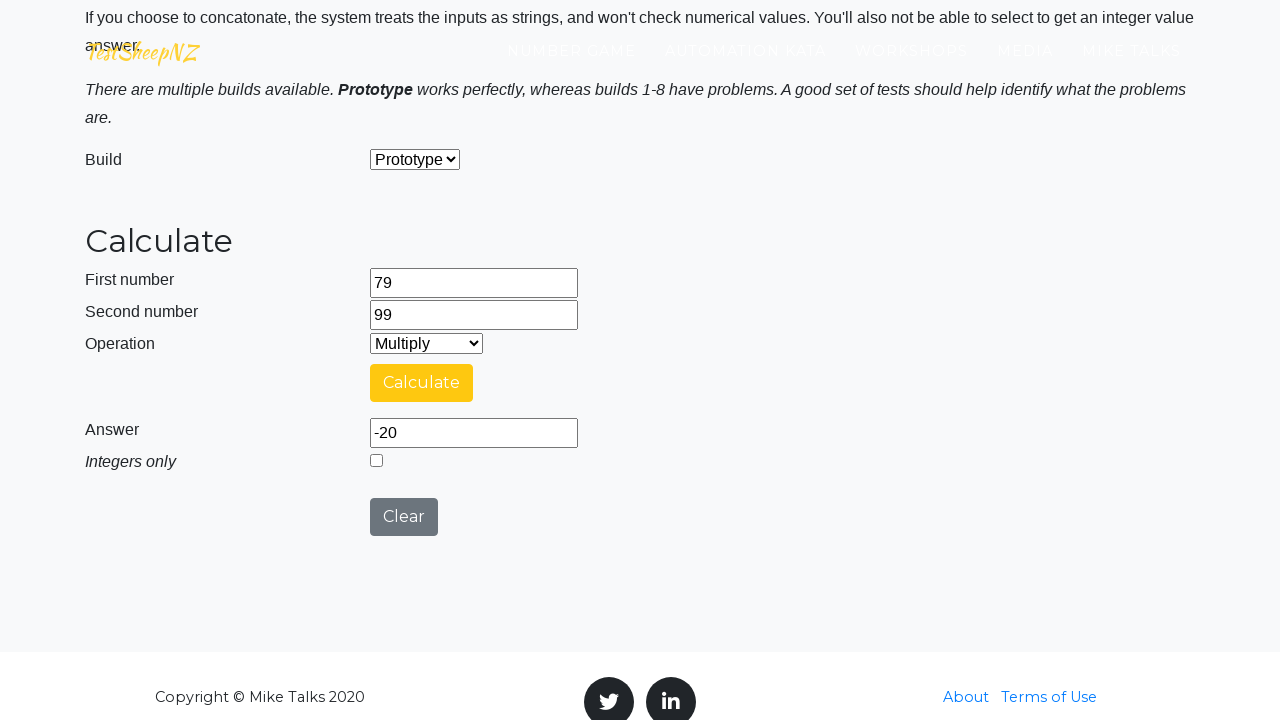

Clicked Calculate button for Multiply operation at (422, 383) on #calculateButton
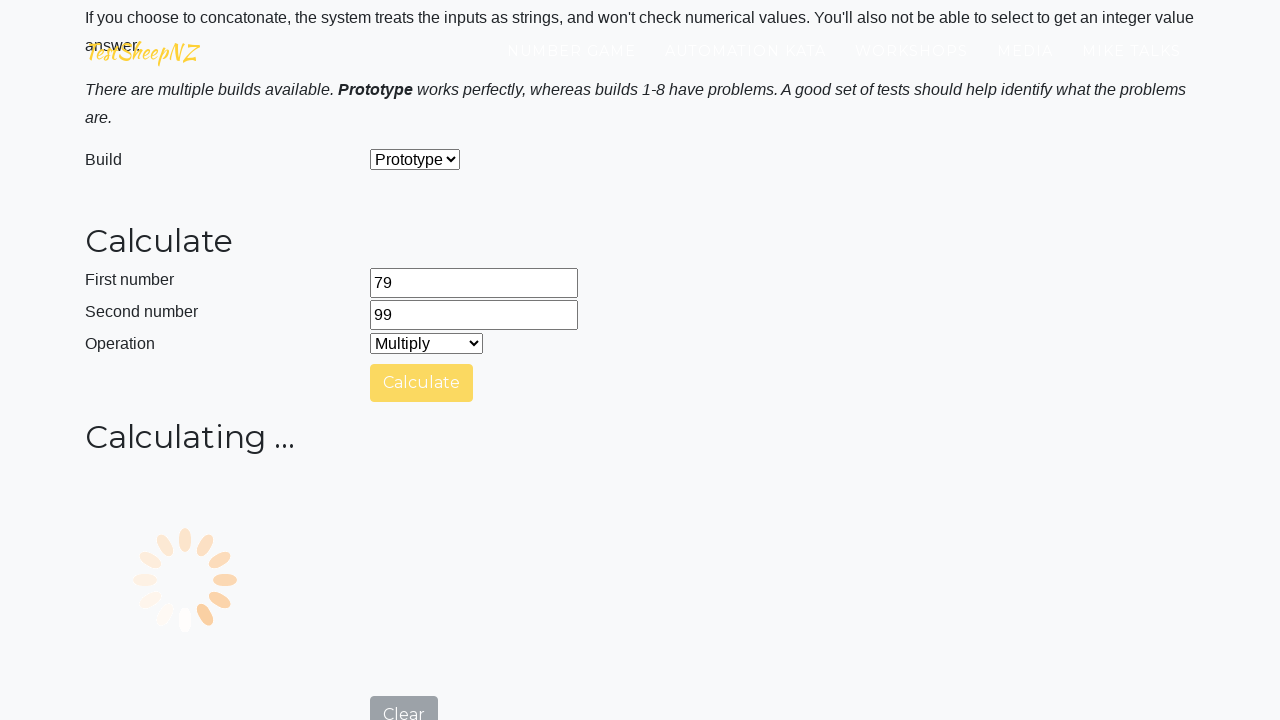

Multiply operation result displayed
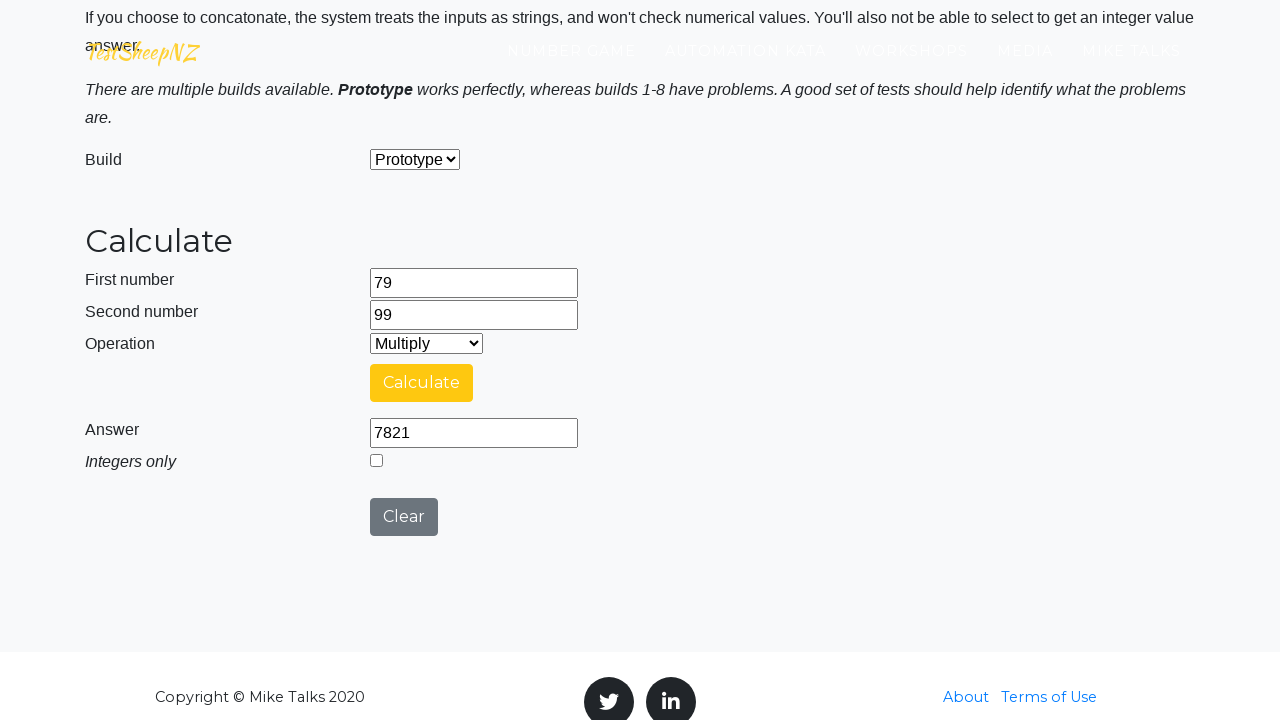

Selected Divide operation on #selectOperationDropdown
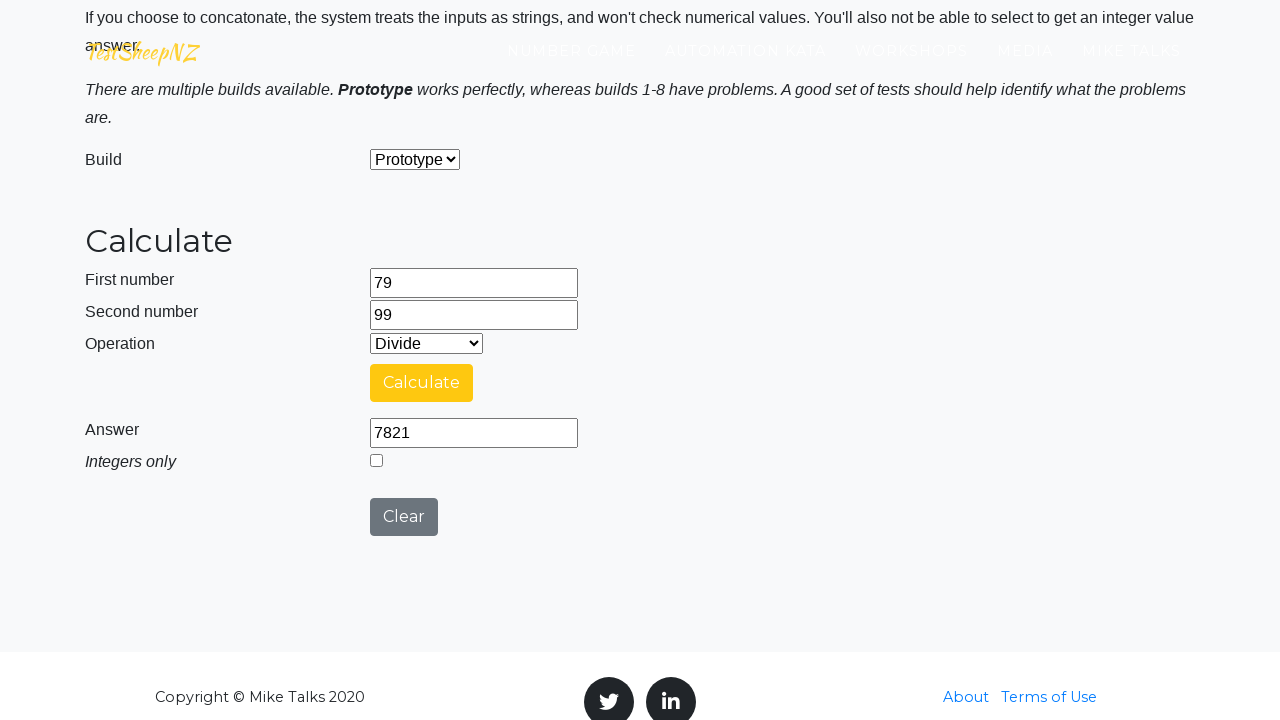

Clicked Calculate button for Divide operation at (422, 383) on #calculateButton
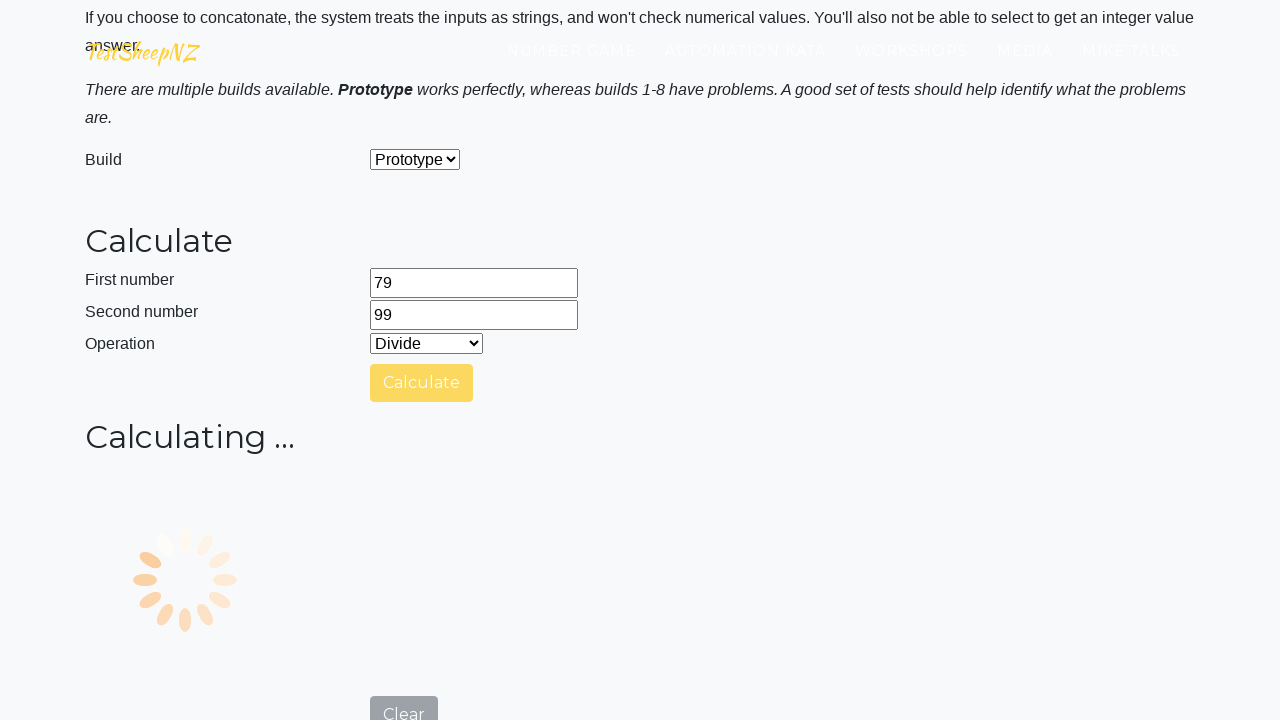

Divide operation result displayed
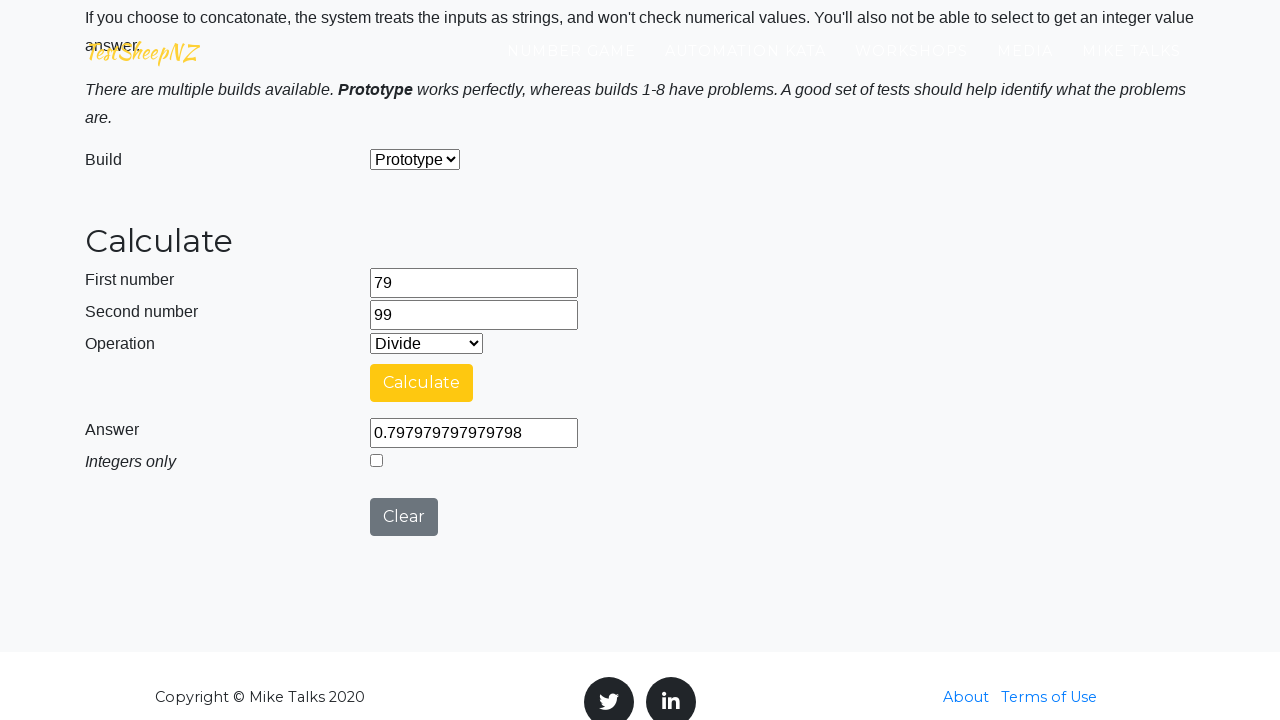

Selected Concatenate operation on #selectOperationDropdown
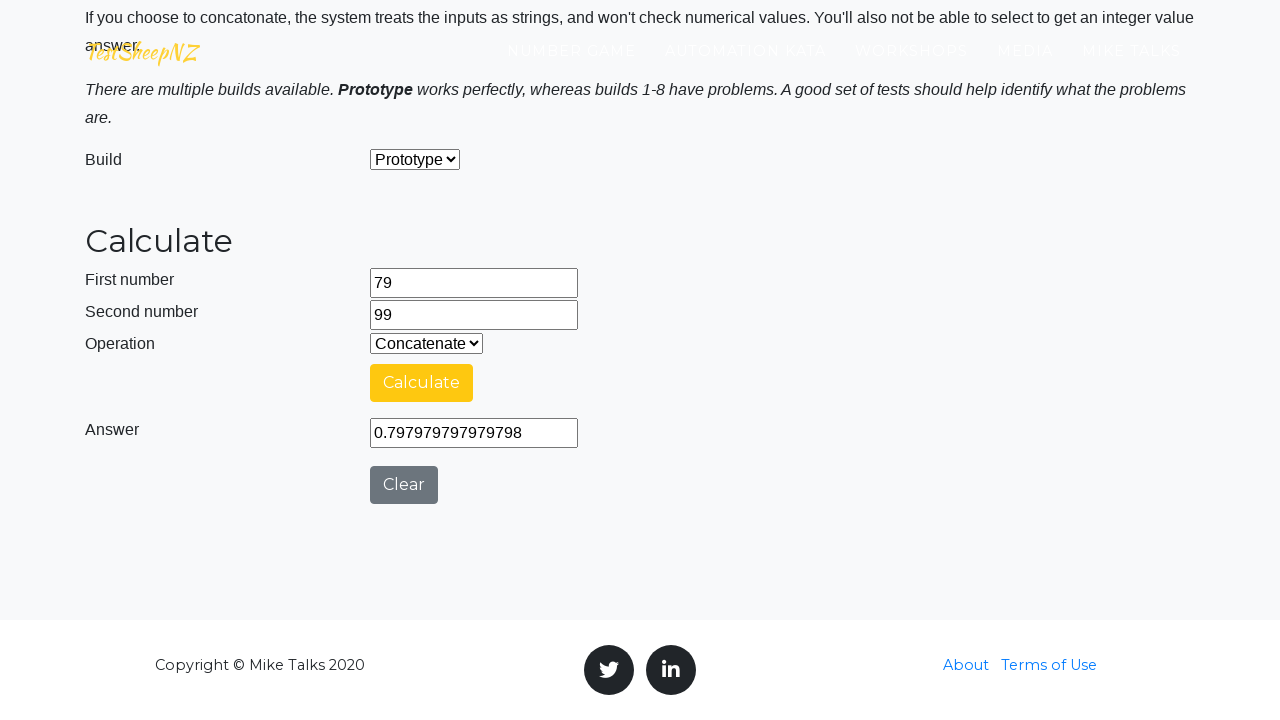

Clicked Calculate button for Concatenate operation at (422, 383) on #calculateButton
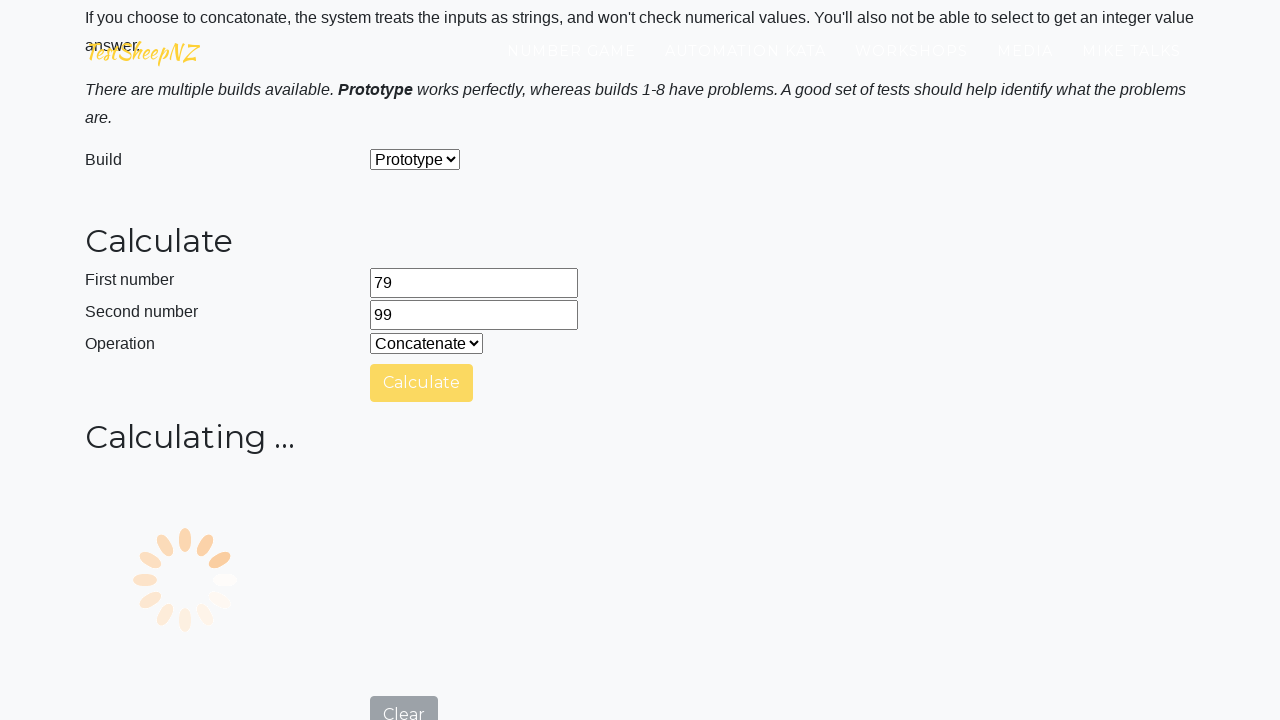

Concatenate operation result displayed
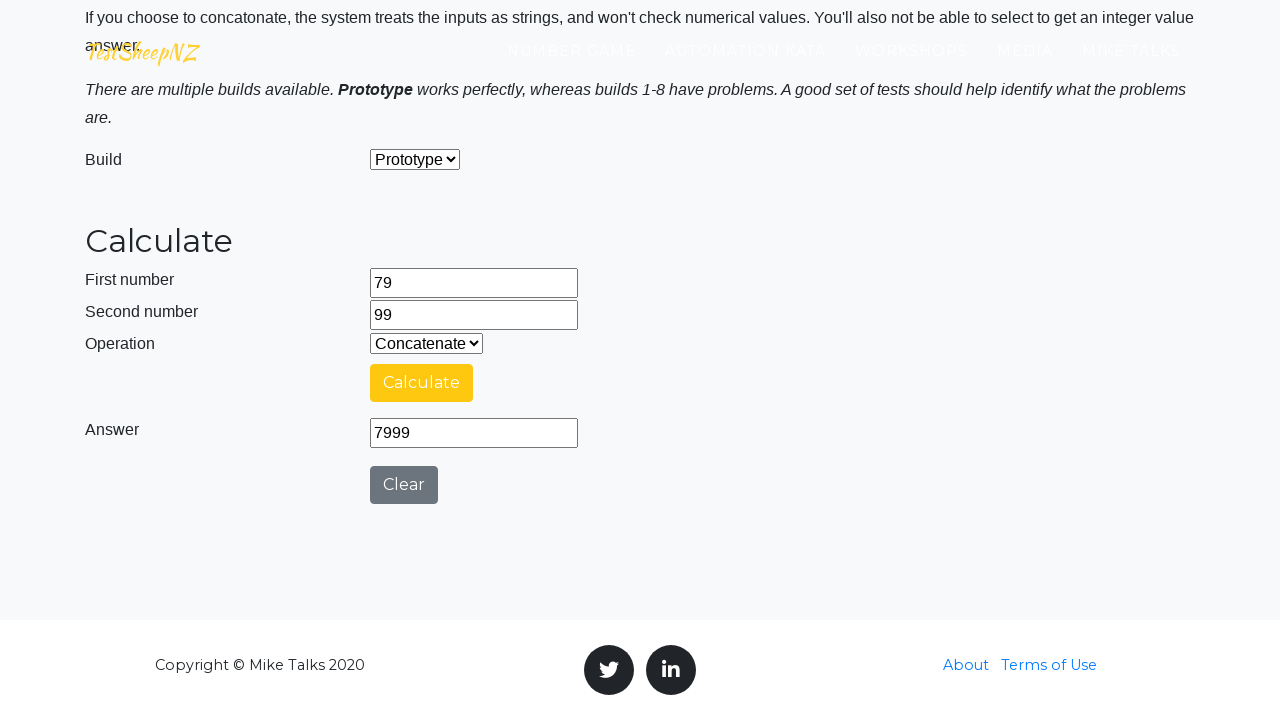

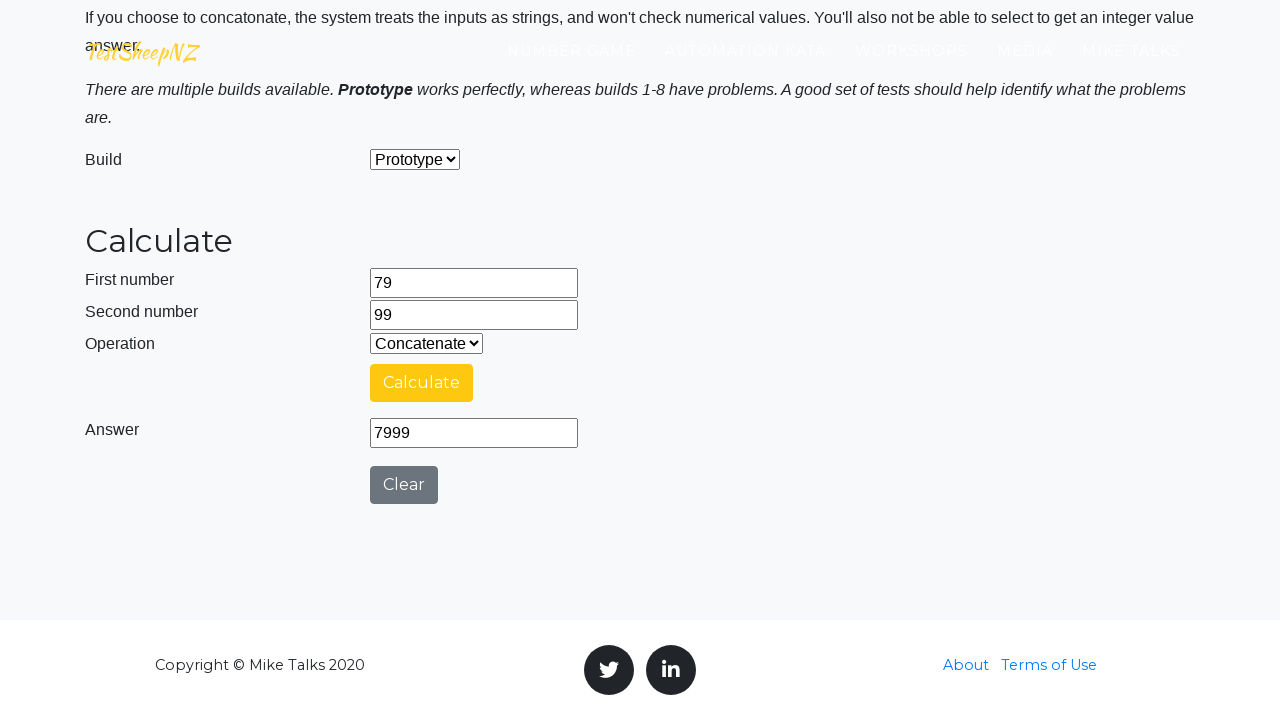